Tests a large form by filling all input fields with a sample answer and submitting the form by clicking the submit button.

Starting URL: http://suninjuly.github.io/huge_form.html

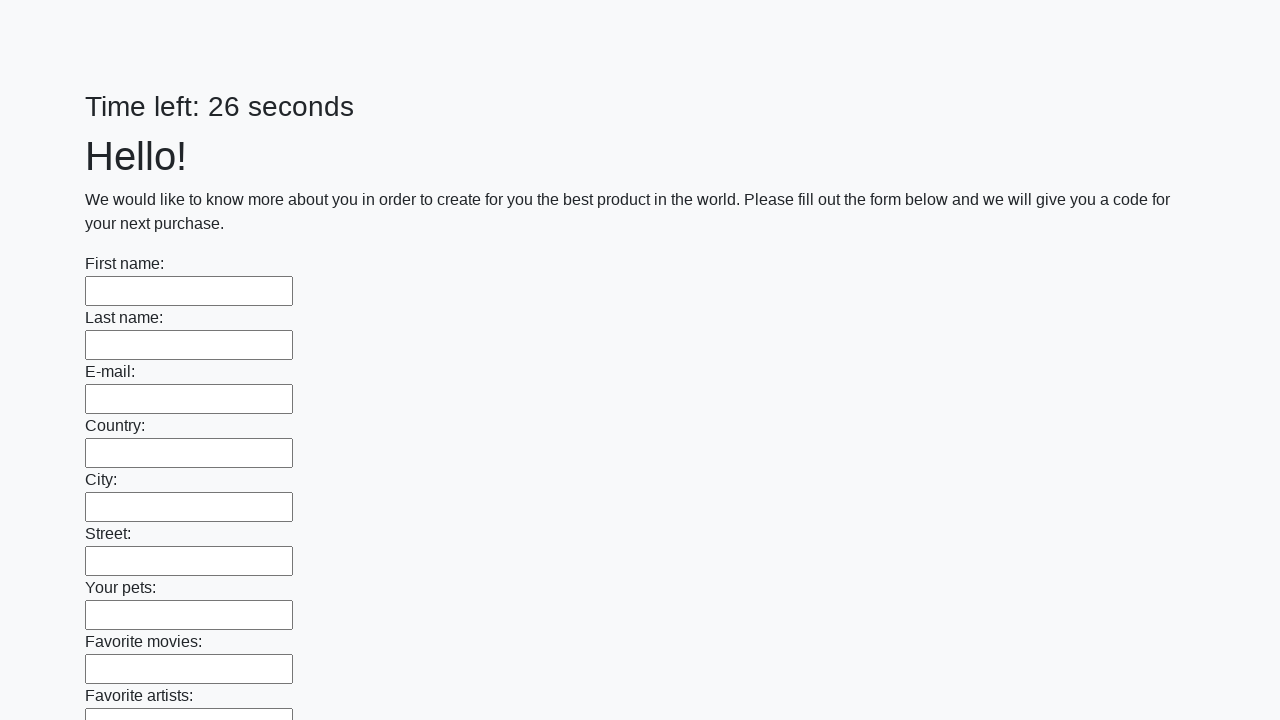

Navigated to huge form page
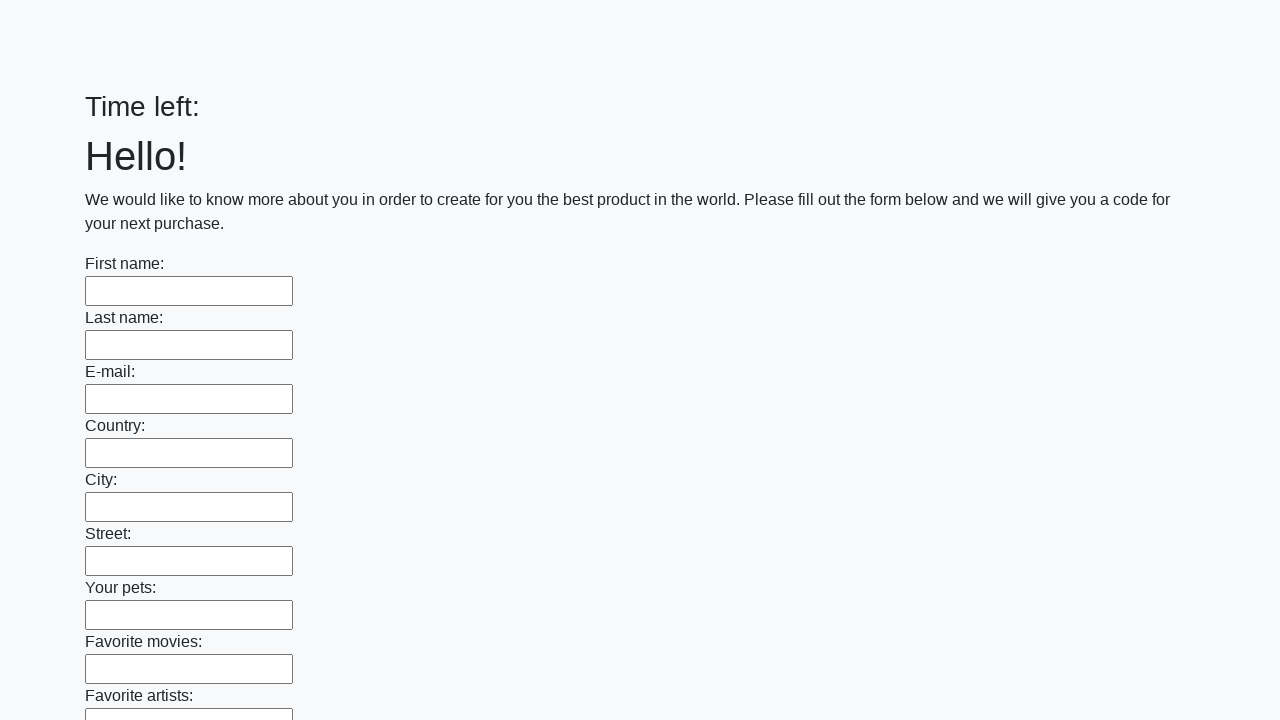

Filled input field with 'My answer' on input >> nth=0
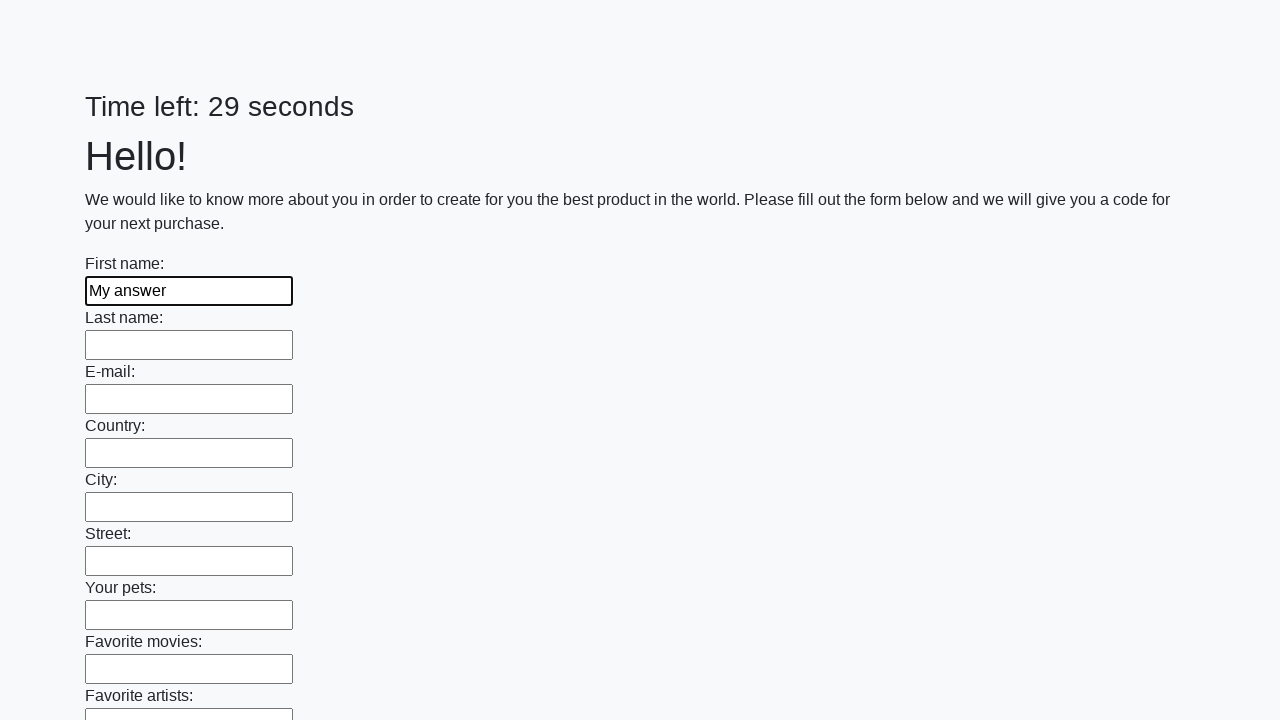

Filled input field with 'My answer' on input >> nth=1
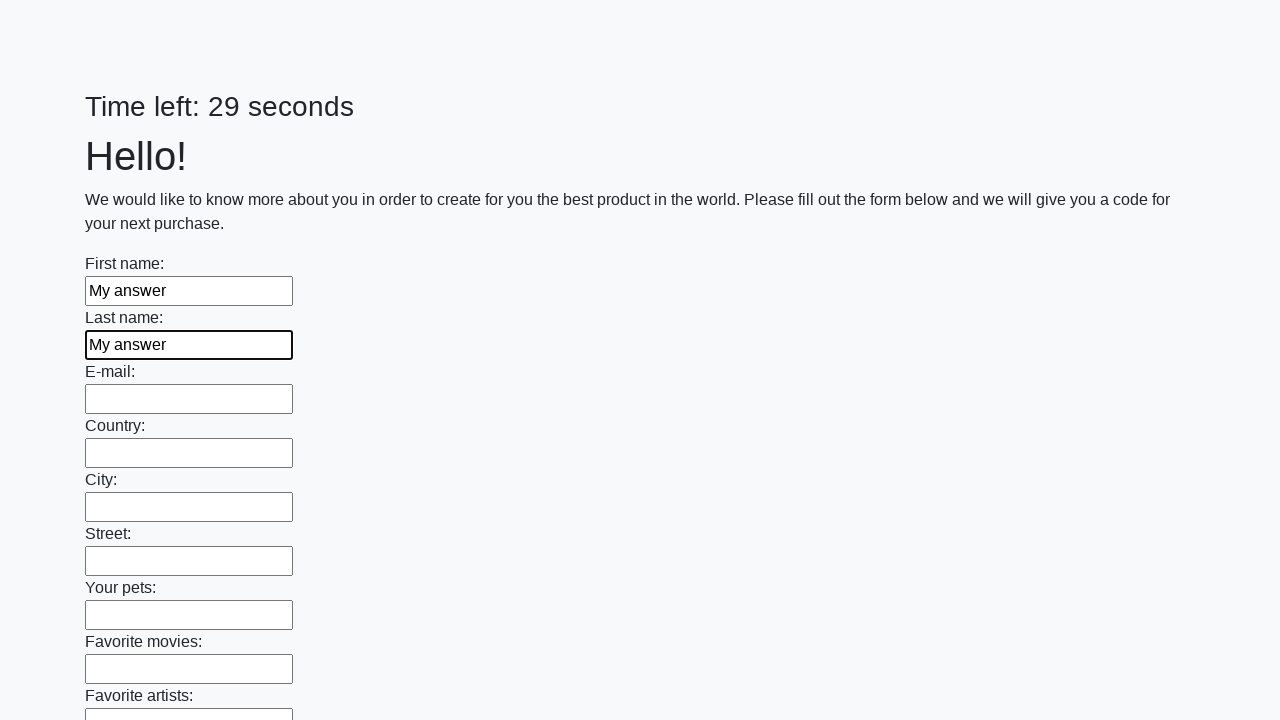

Filled input field with 'My answer' on input >> nth=2
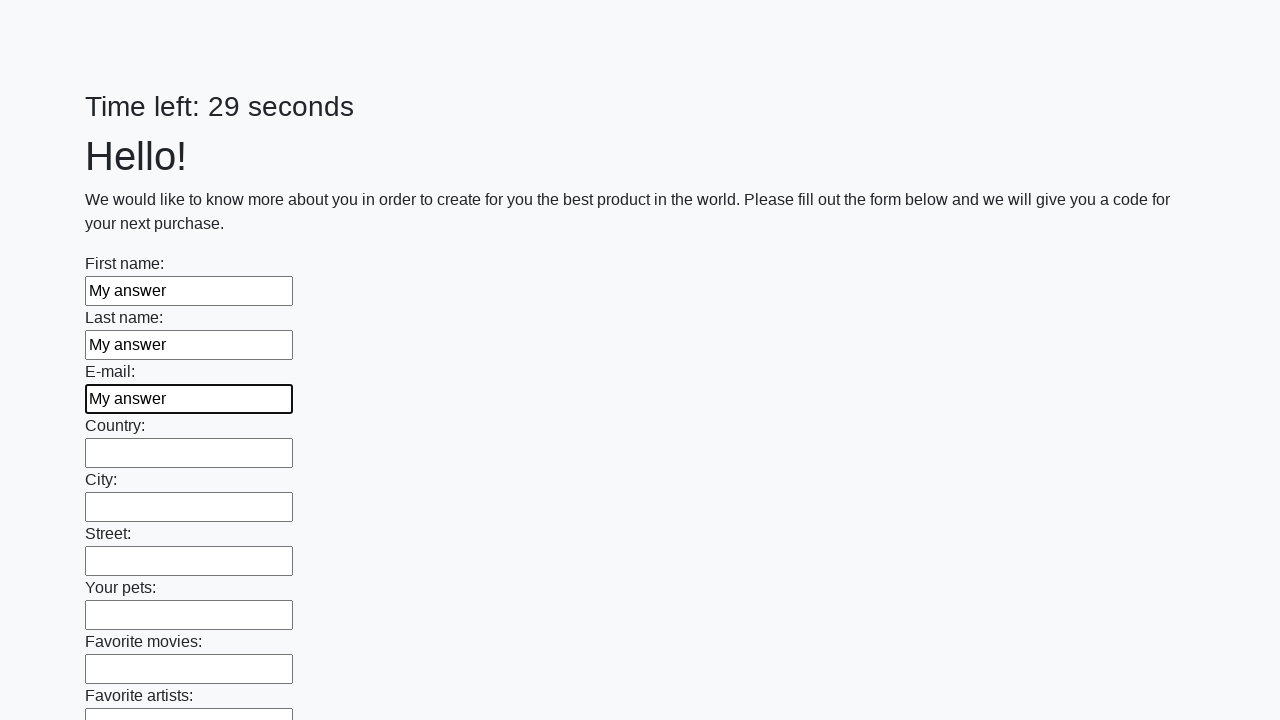

Filled input field with 'My answer' on input >> nth=3
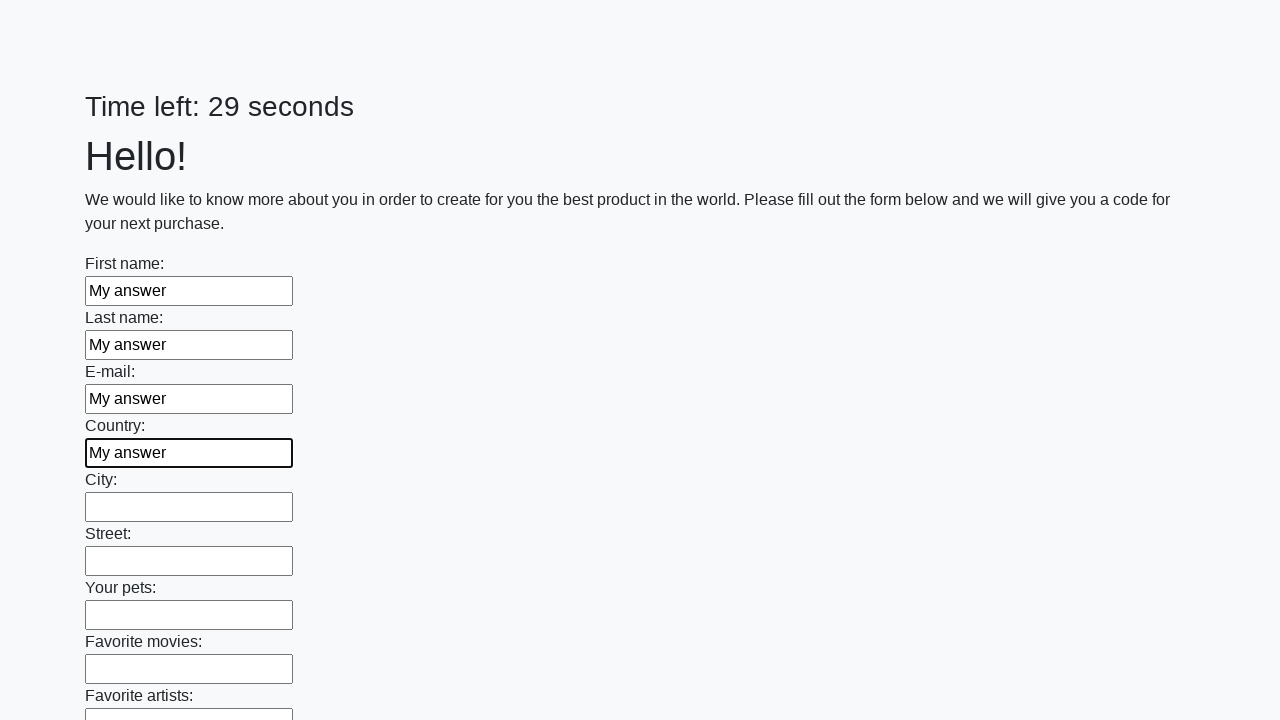

Filled input field with 'My answer' on input >> nth=4
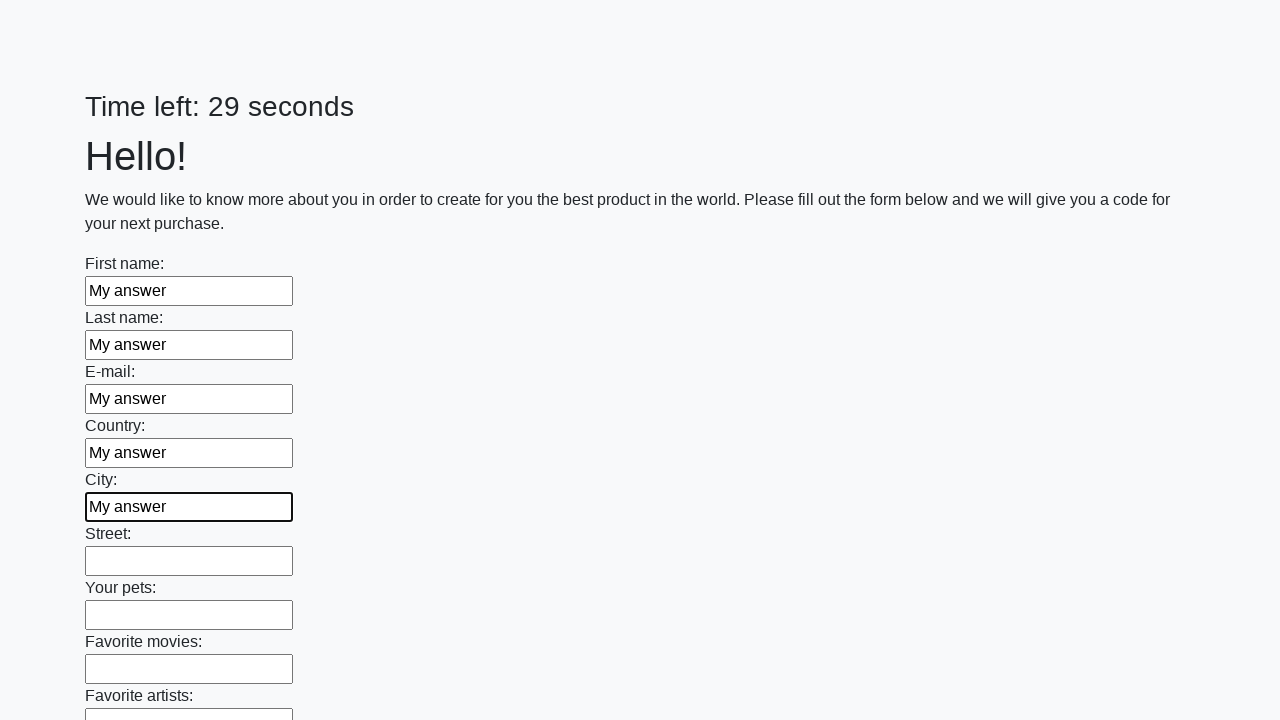

Filled input field with 'My answer' on input >> nth=5
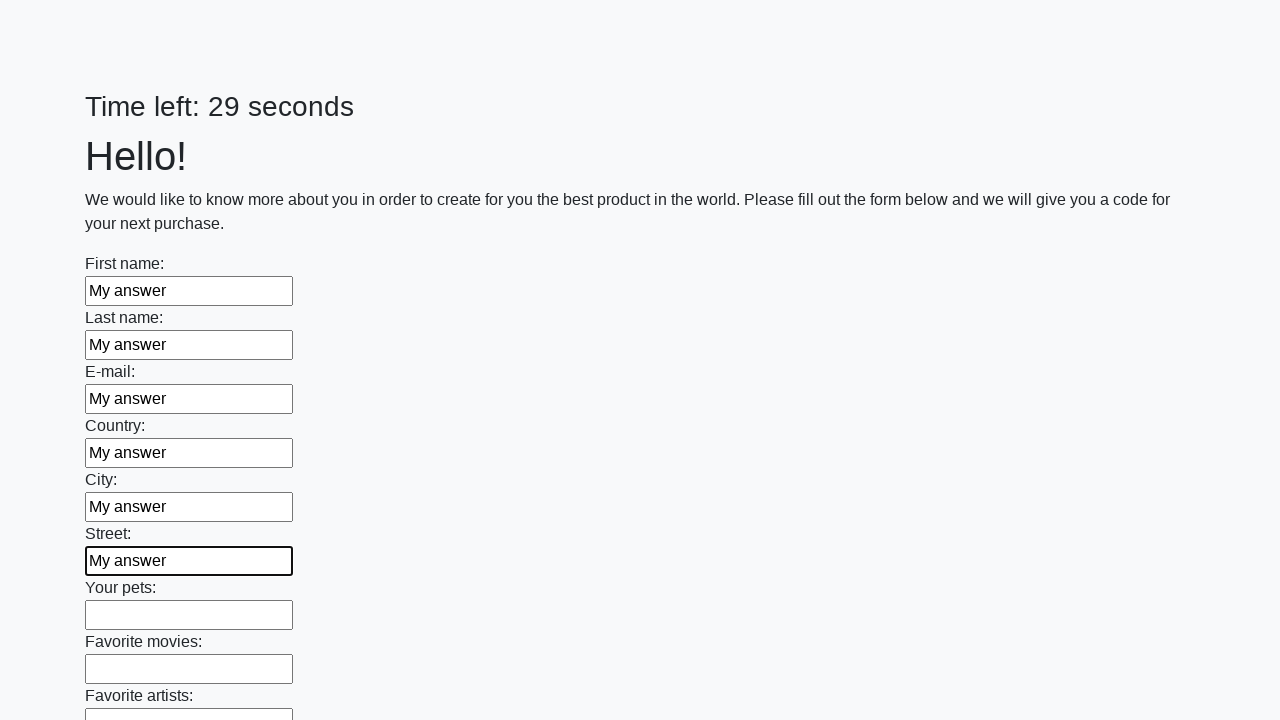

Filled input field with 'My answer' on input >> nth=6
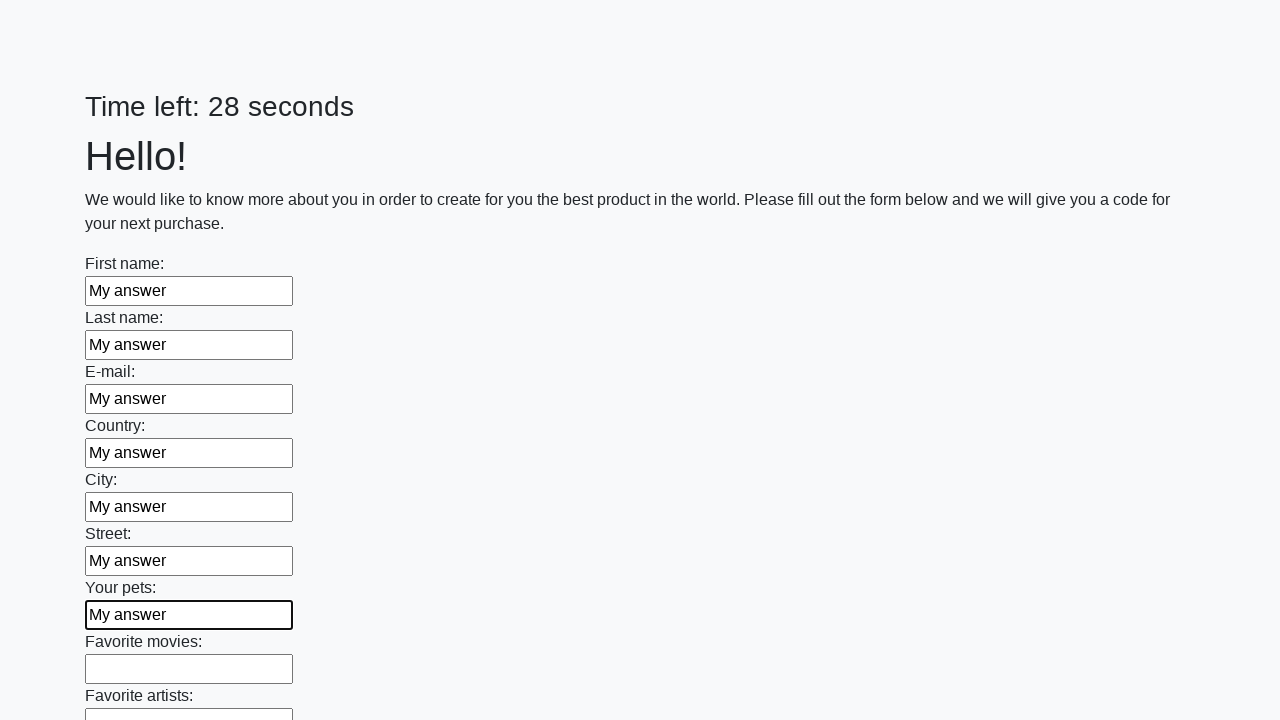

Filled input field with 'My answer' on input >> nth=7
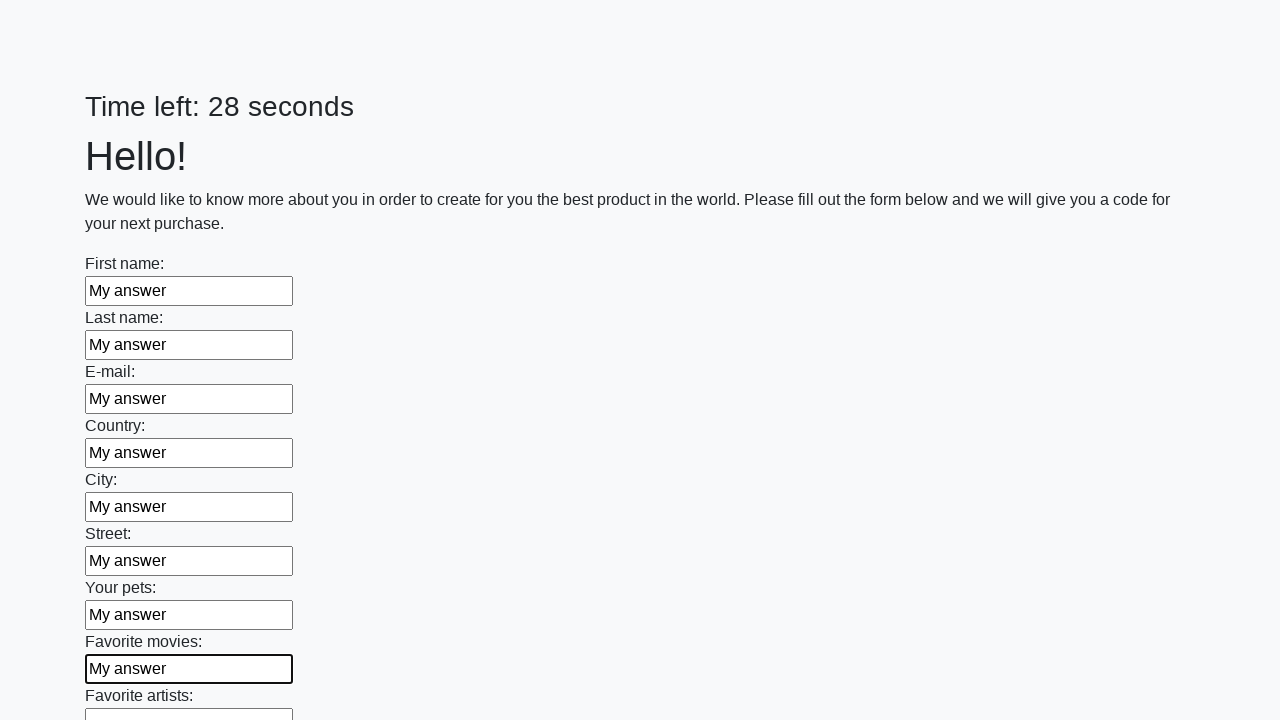

Filled input field with 'My answer' on input >> nth=8
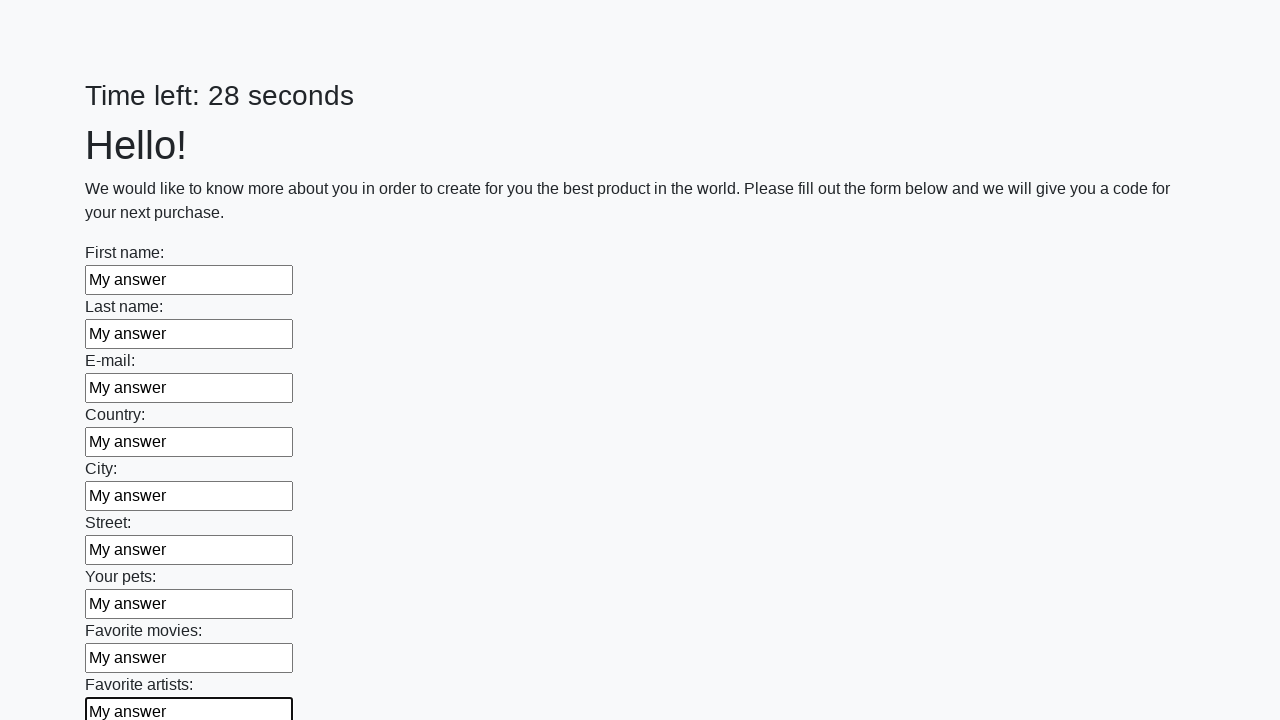

Filled input field with 'My answer' on input >> nth=9
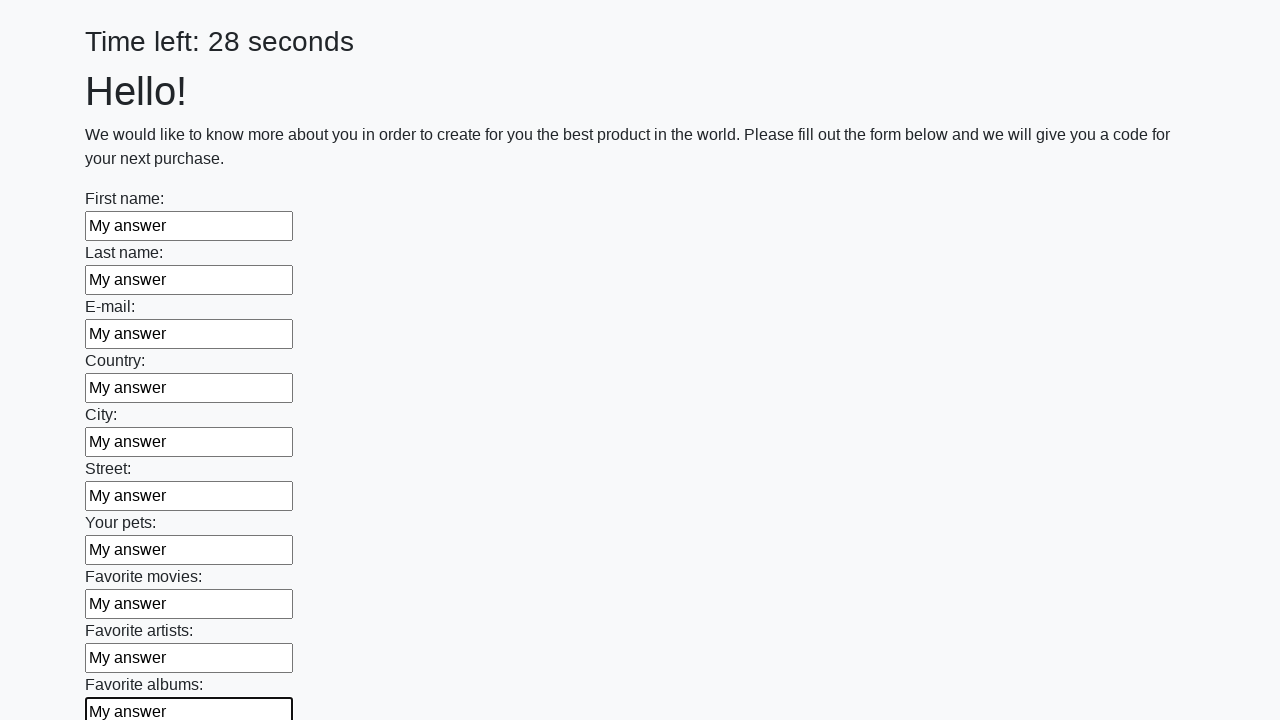

Filled input field with 'My answer' on input >> nth=10
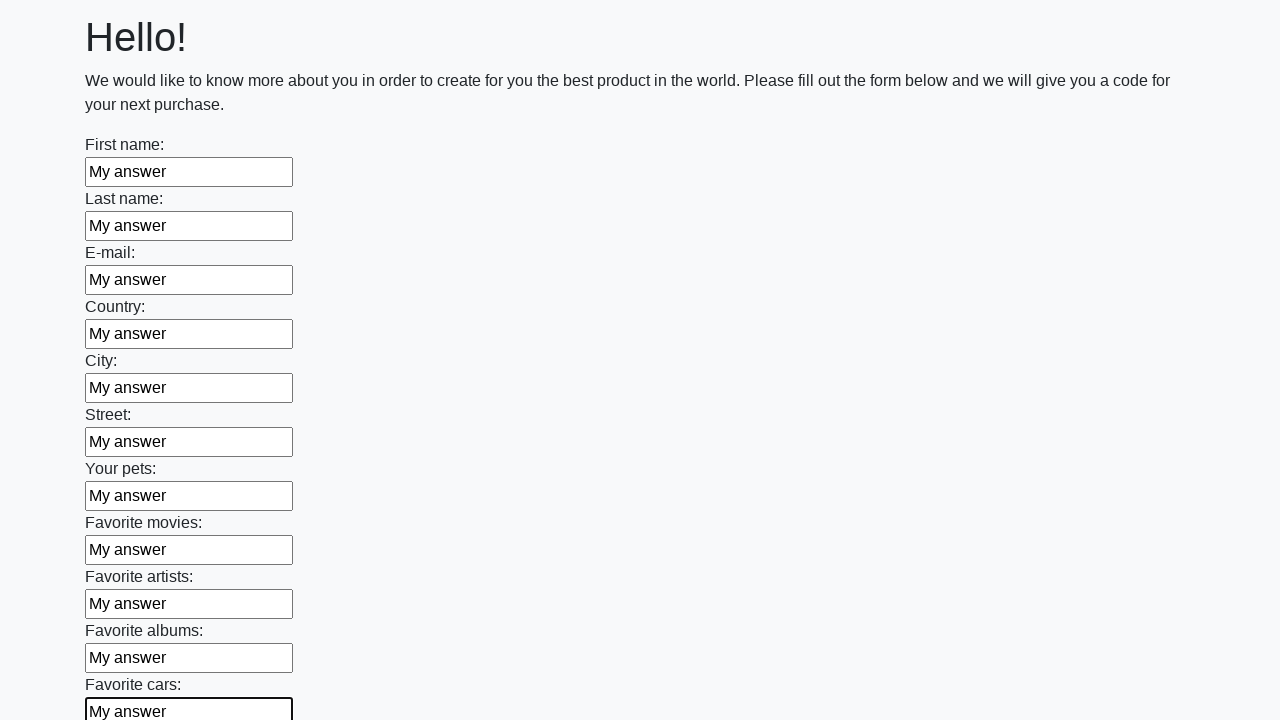

Filled input field with 'My answer' on input >> nth=11
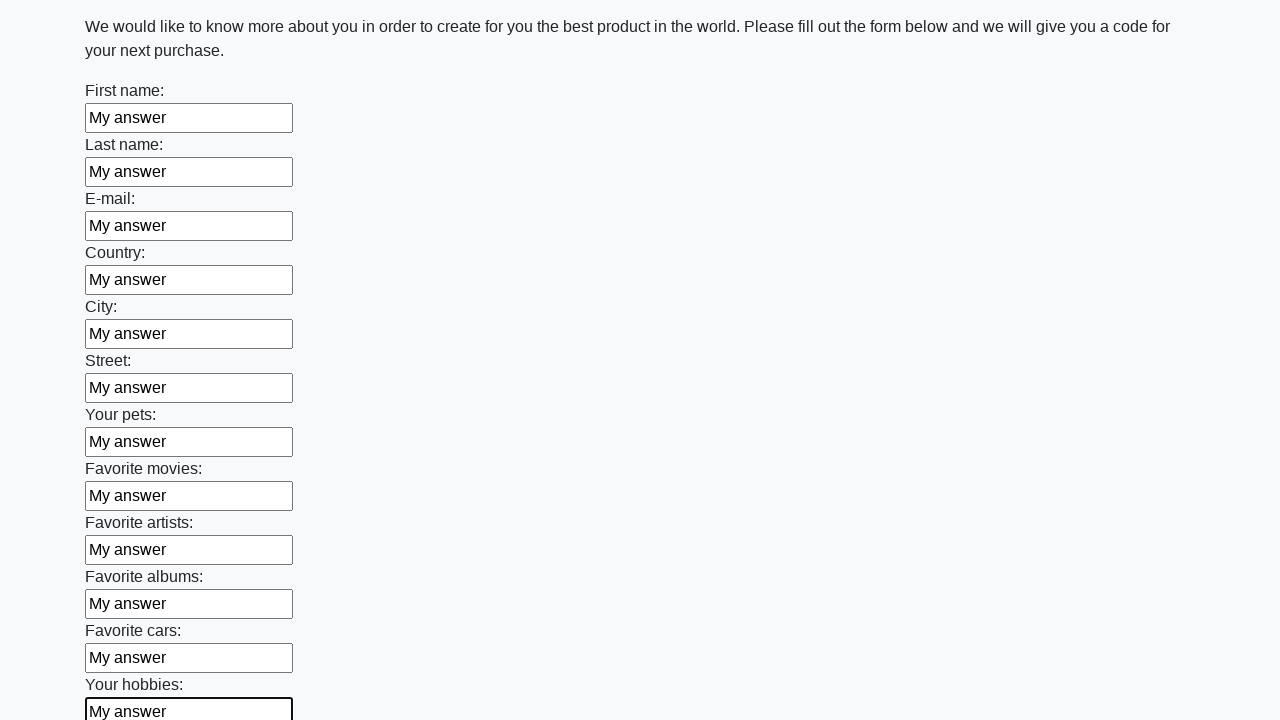

Filled input field with 'My answer' on input >> nth=12
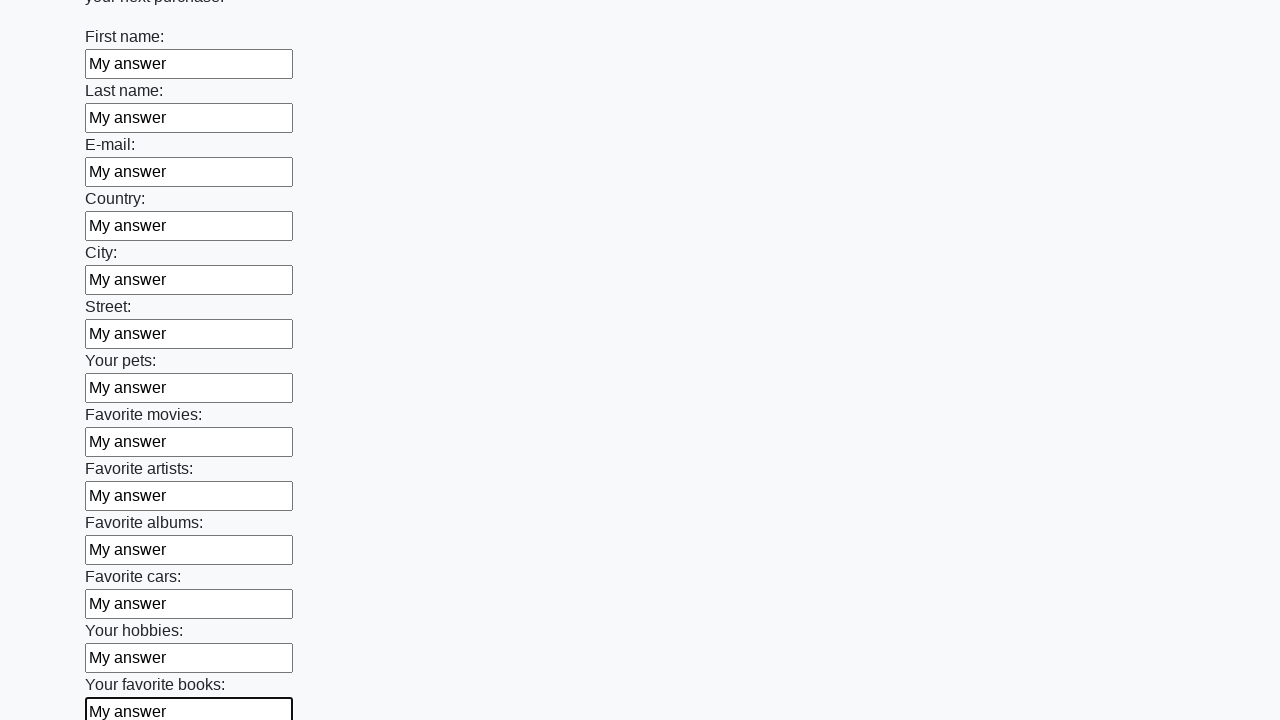

Filled input field with 'My answer' on input >> nth=13
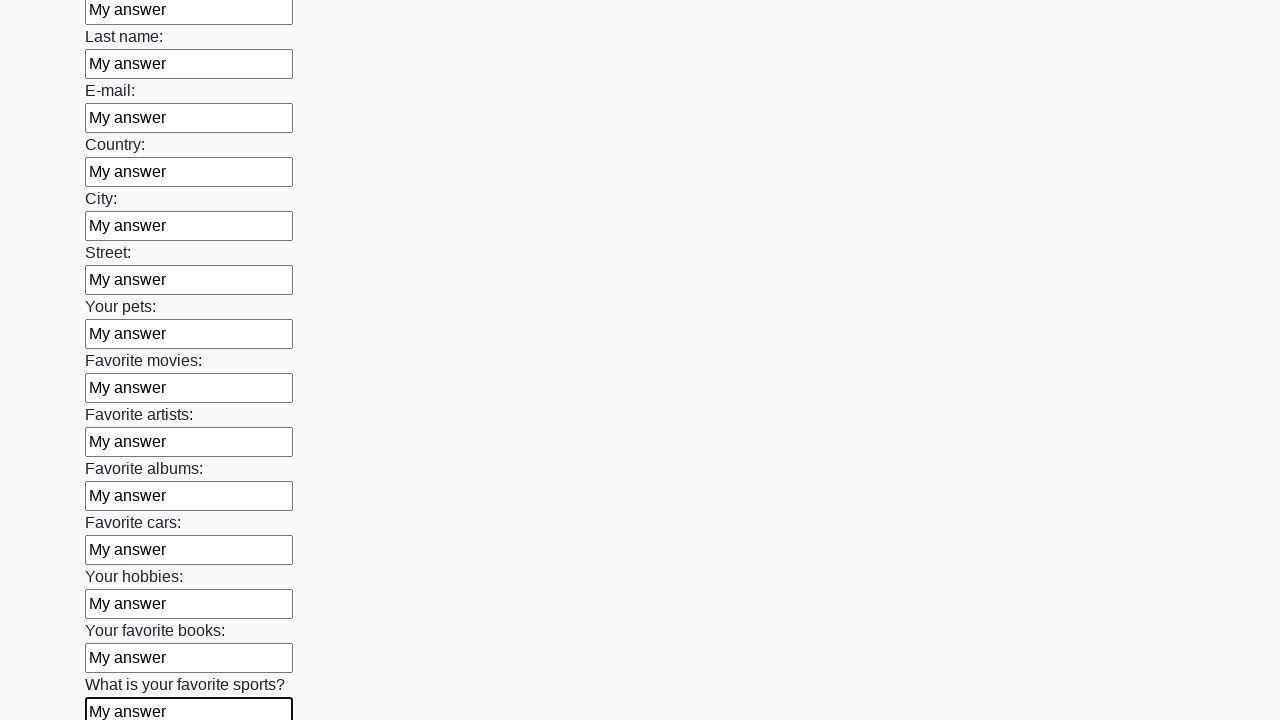

Filled input field with 'My answer' on input >> nth=14
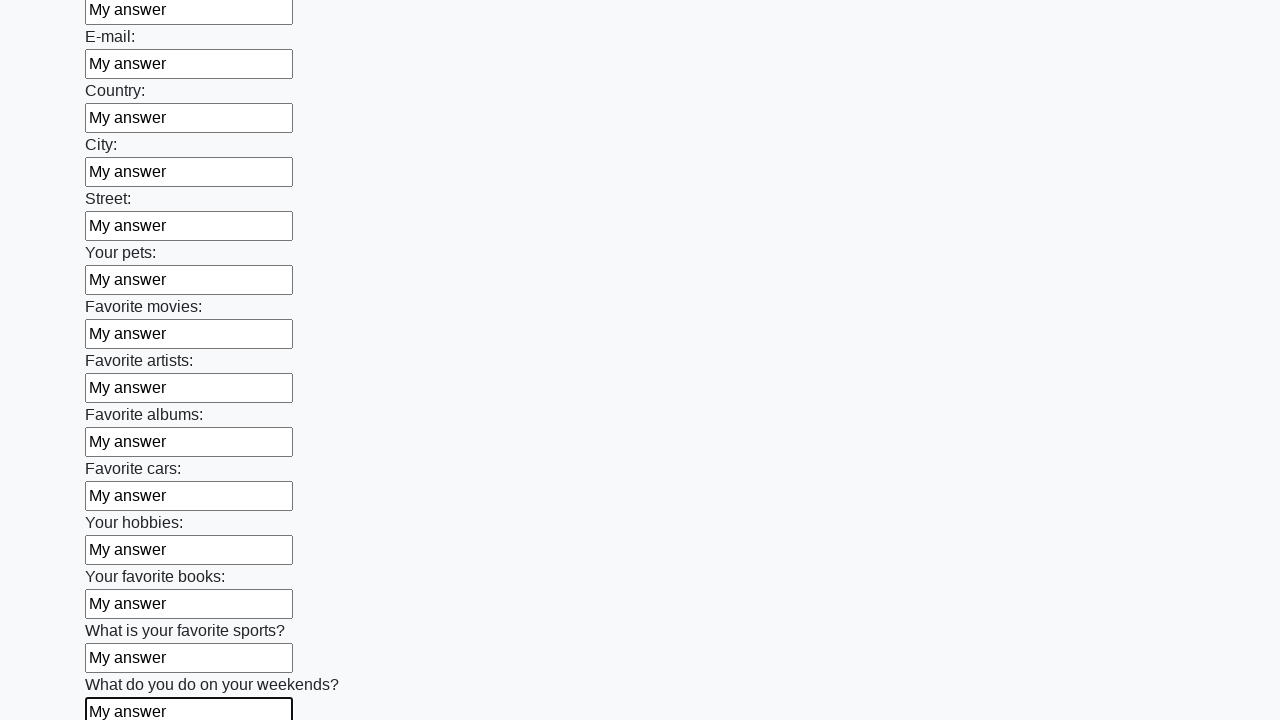

Filled input field with 'My answer' on input >> nth=15
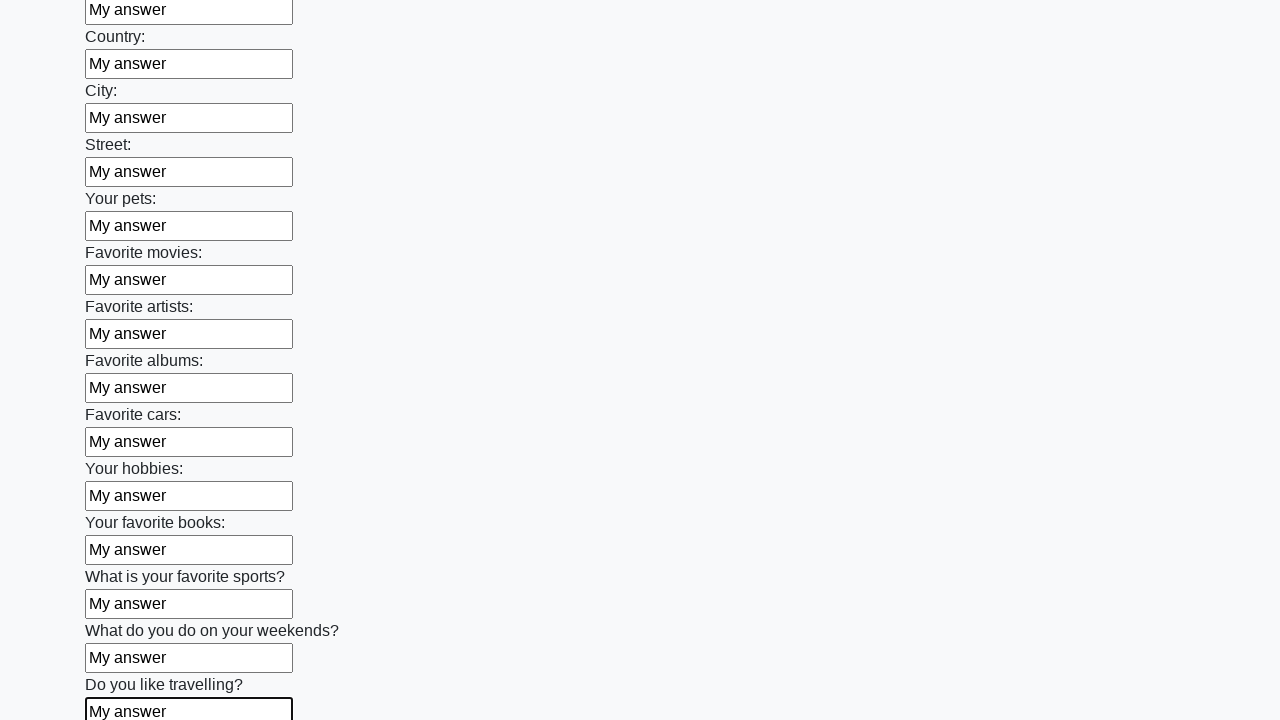

Filled input field with 'My answer' on input >> nth=16
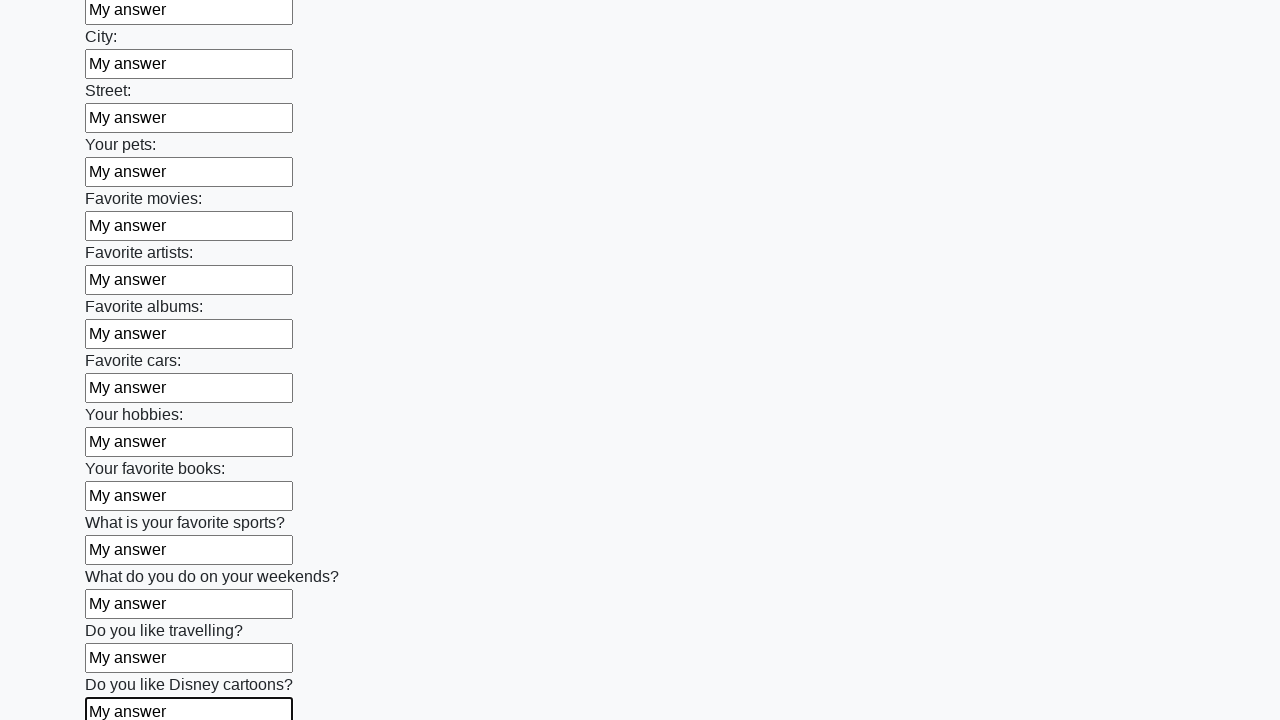

Filled input field with 'My answer' on input >> nth=17
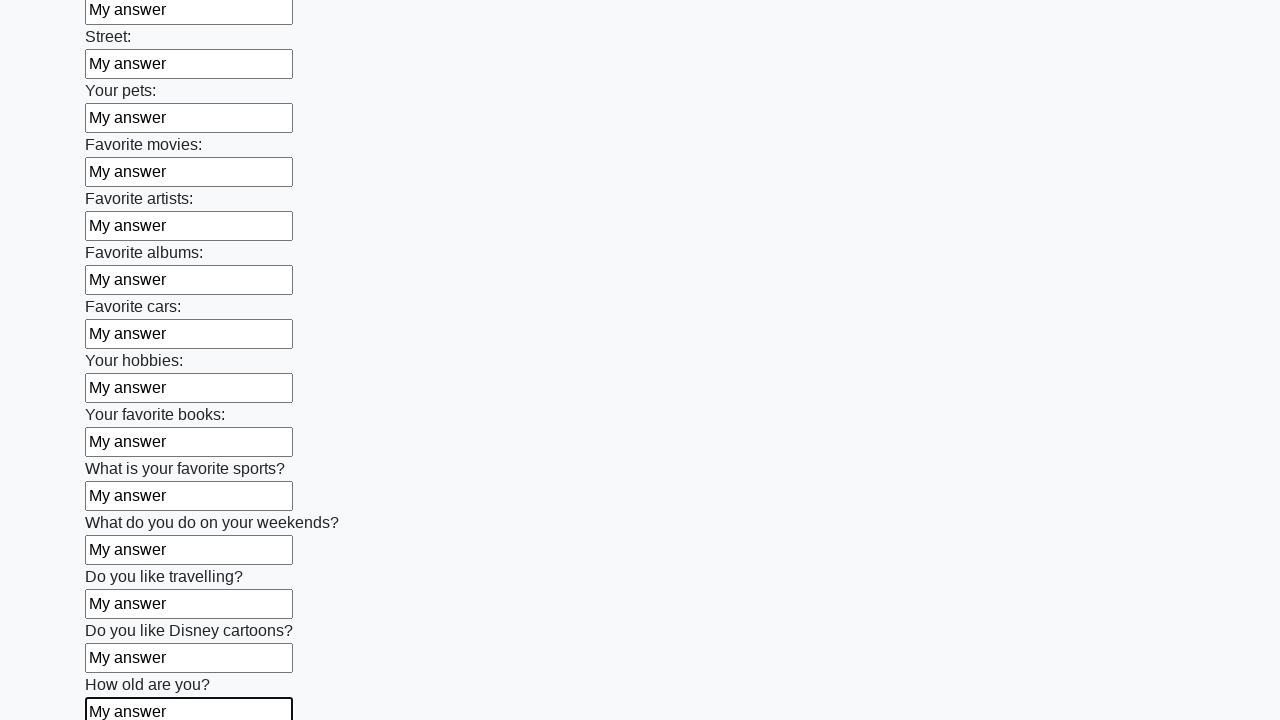

Filled input field with 'My answer' on input >> nth=18
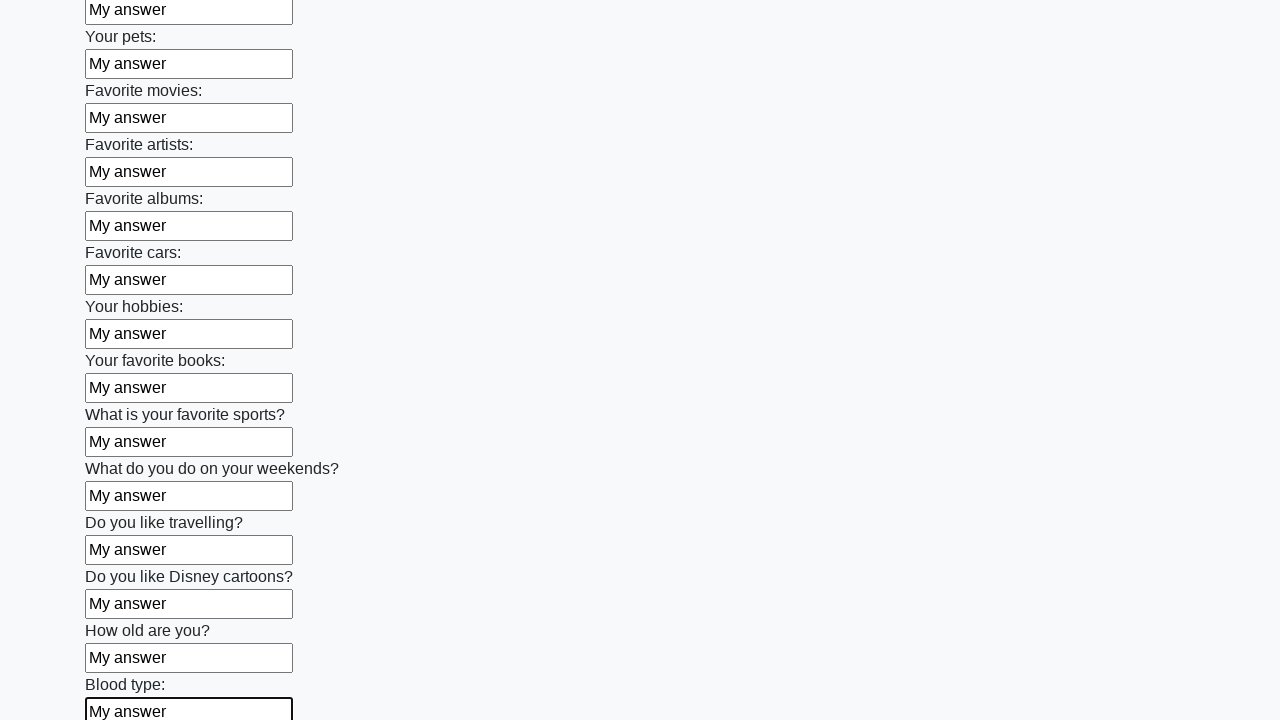

Filled input field with 'My answer' on input >> nth=19
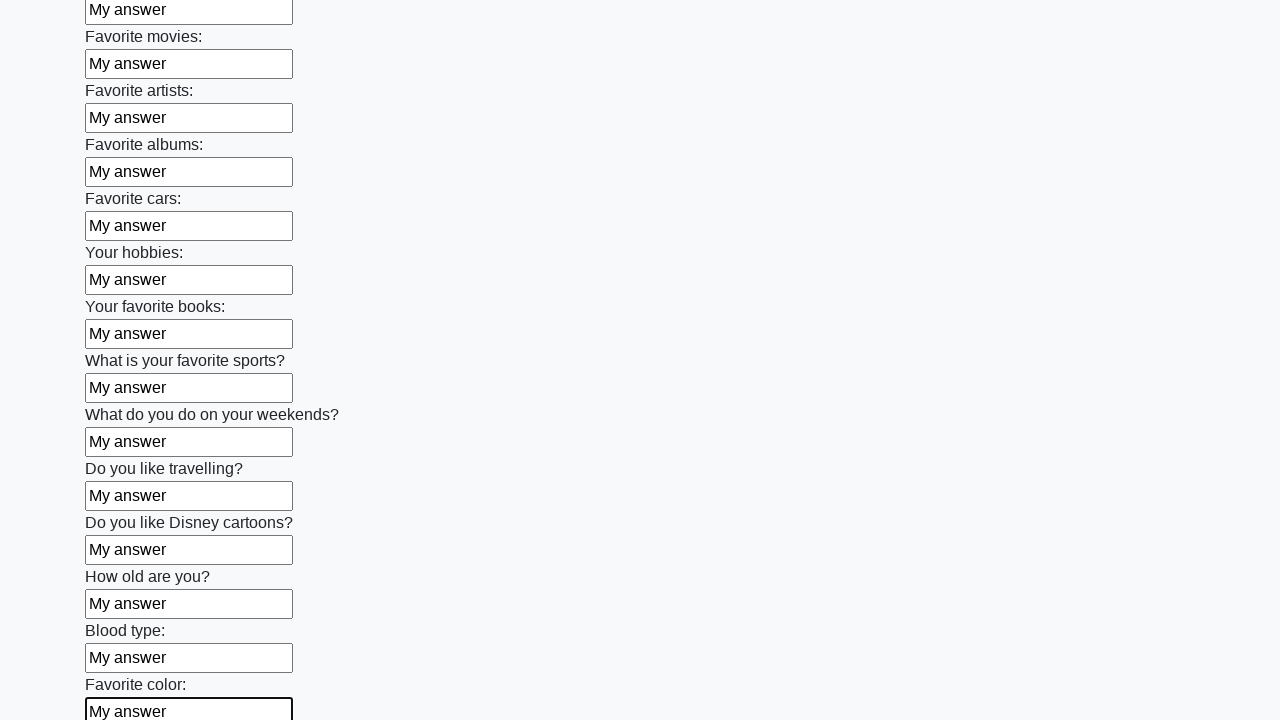

Filled input field with 'My answer' on input >> nth=20
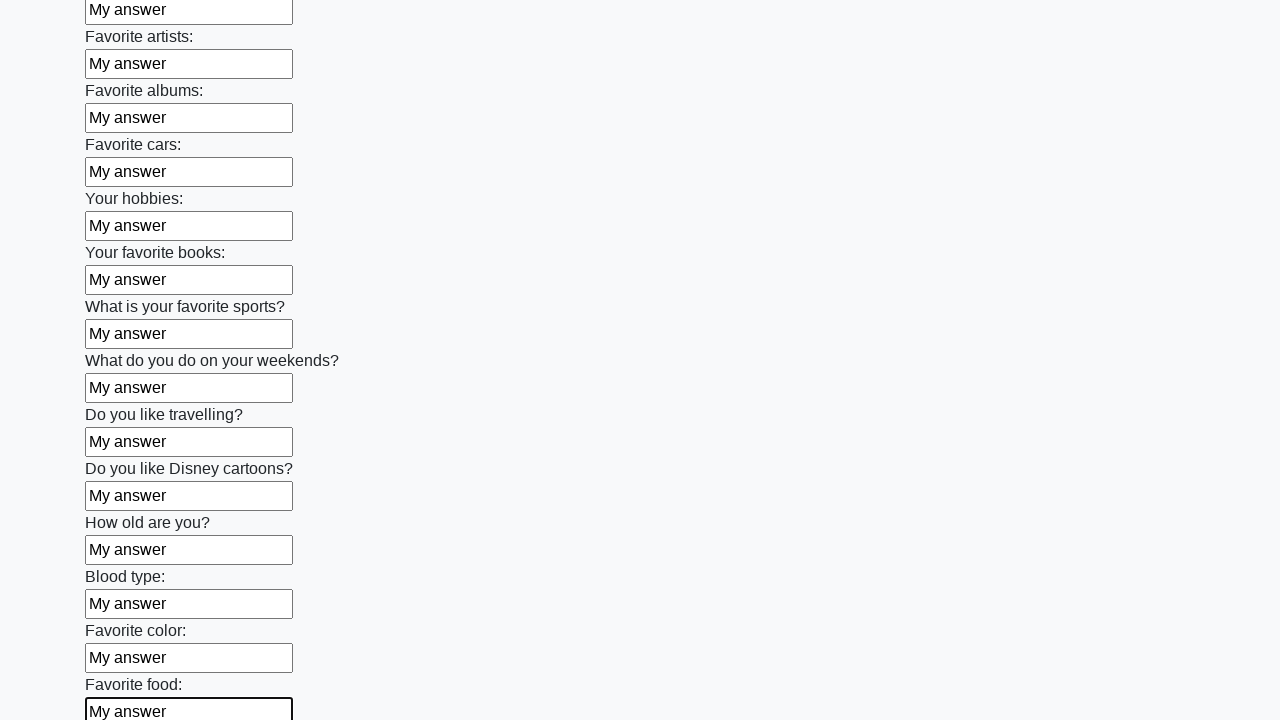

Filled input field with 'My answer' on input >> nth=21
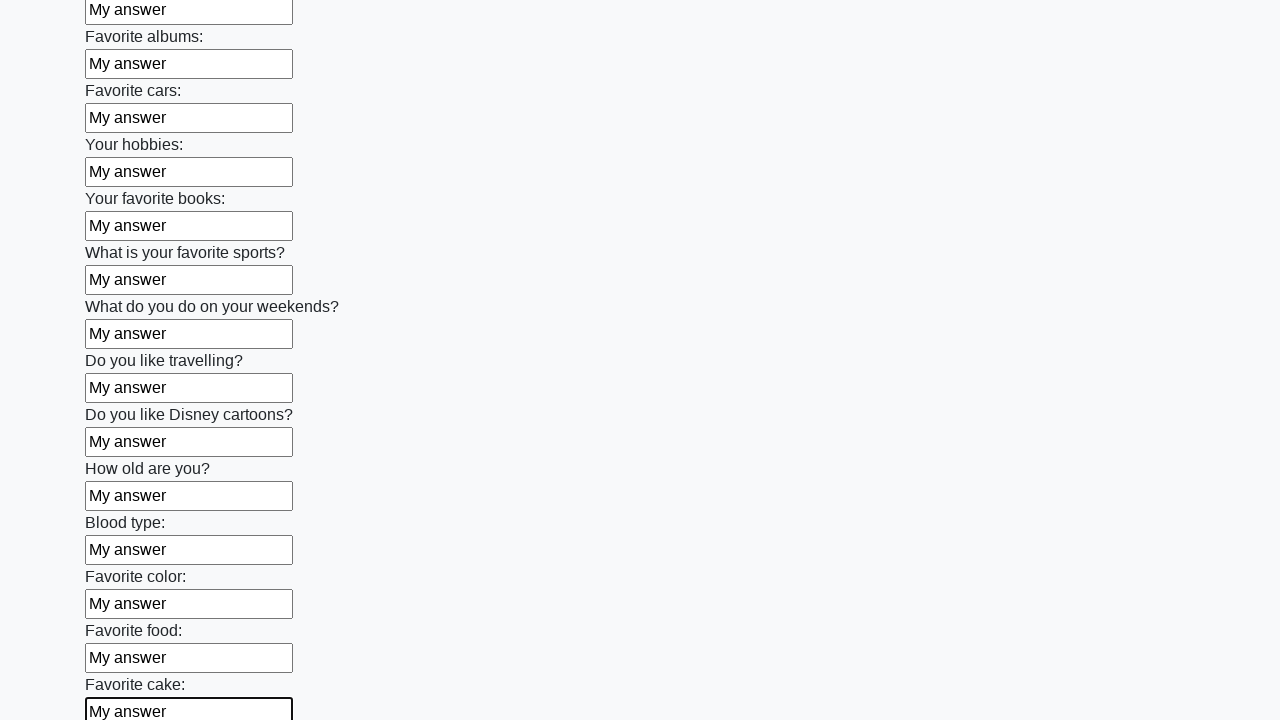

Filled input field with 'My answer' on input >> nth=22
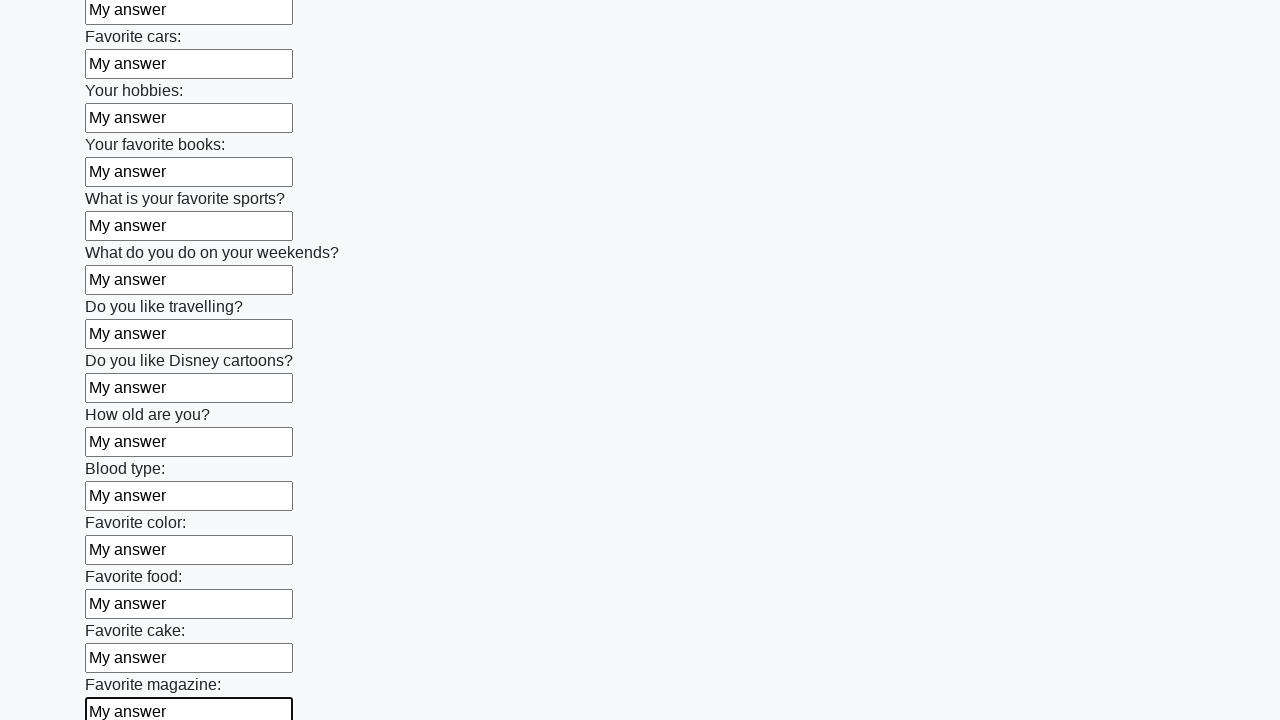

Filled input field with 'My answer' on input >> nth=23
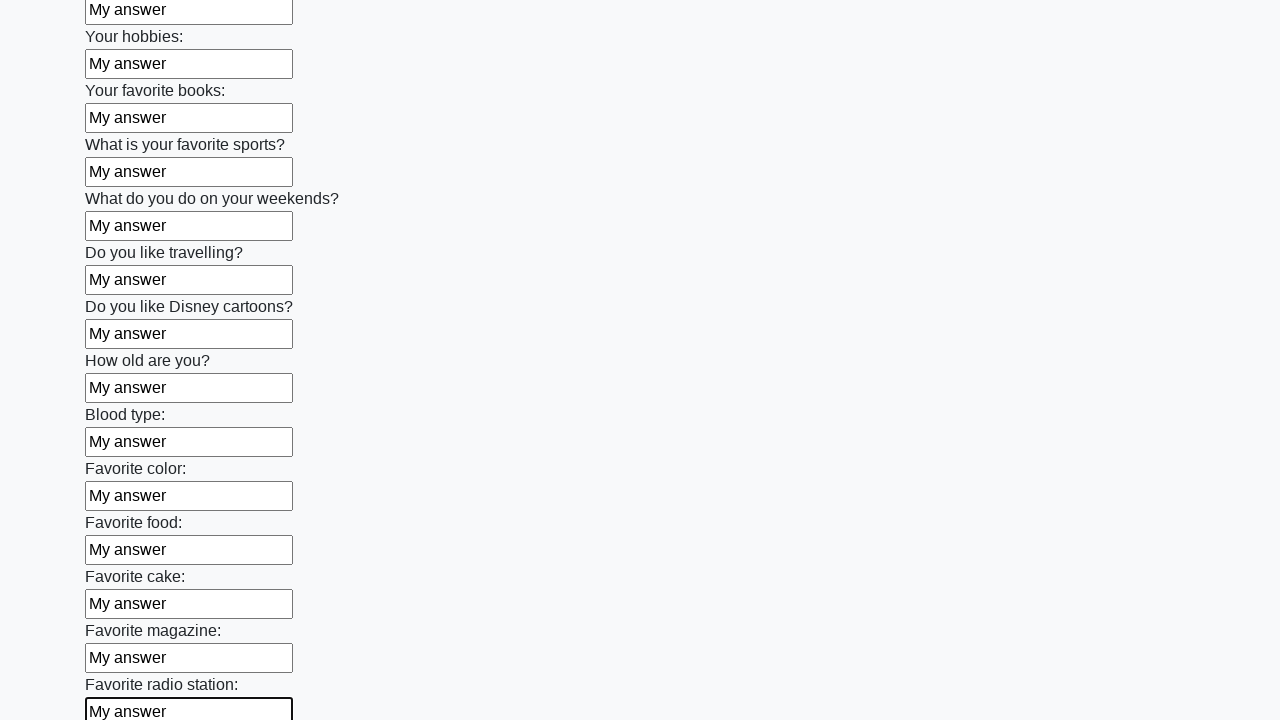

Filled input field with 'My answer' on input >> nth=24
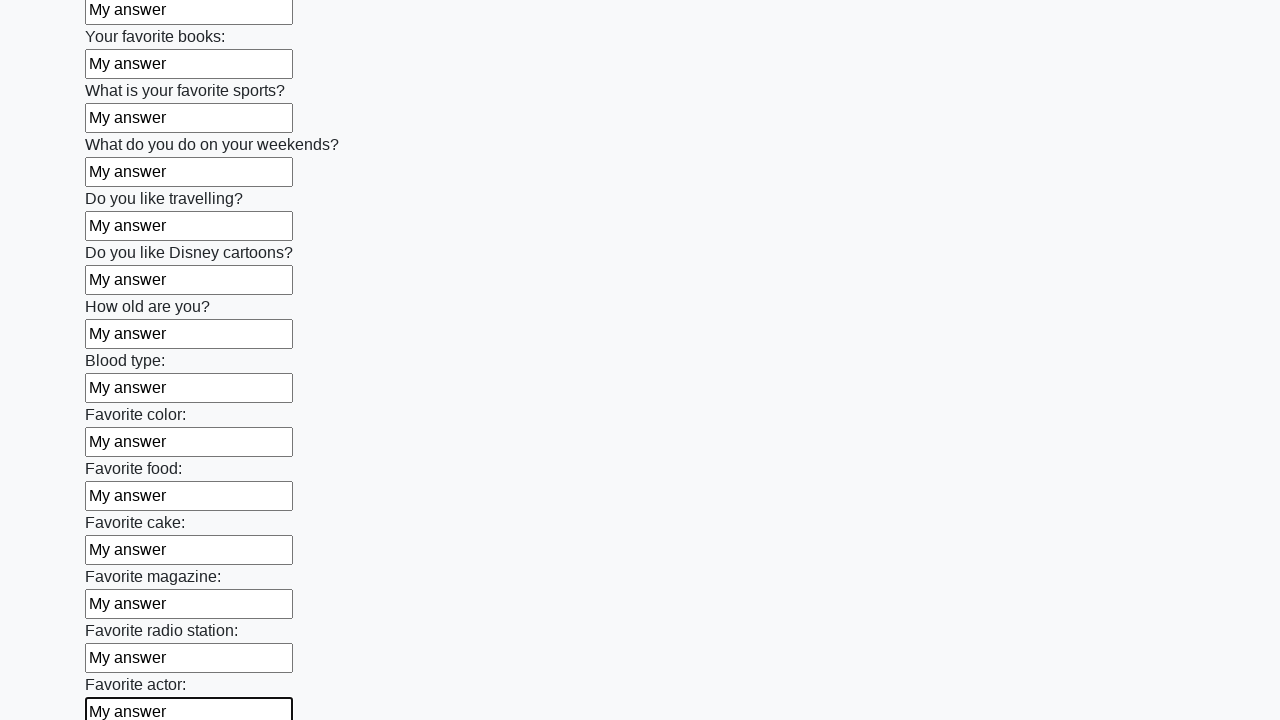

Filled input field with 'My answer' on input >> nth=25
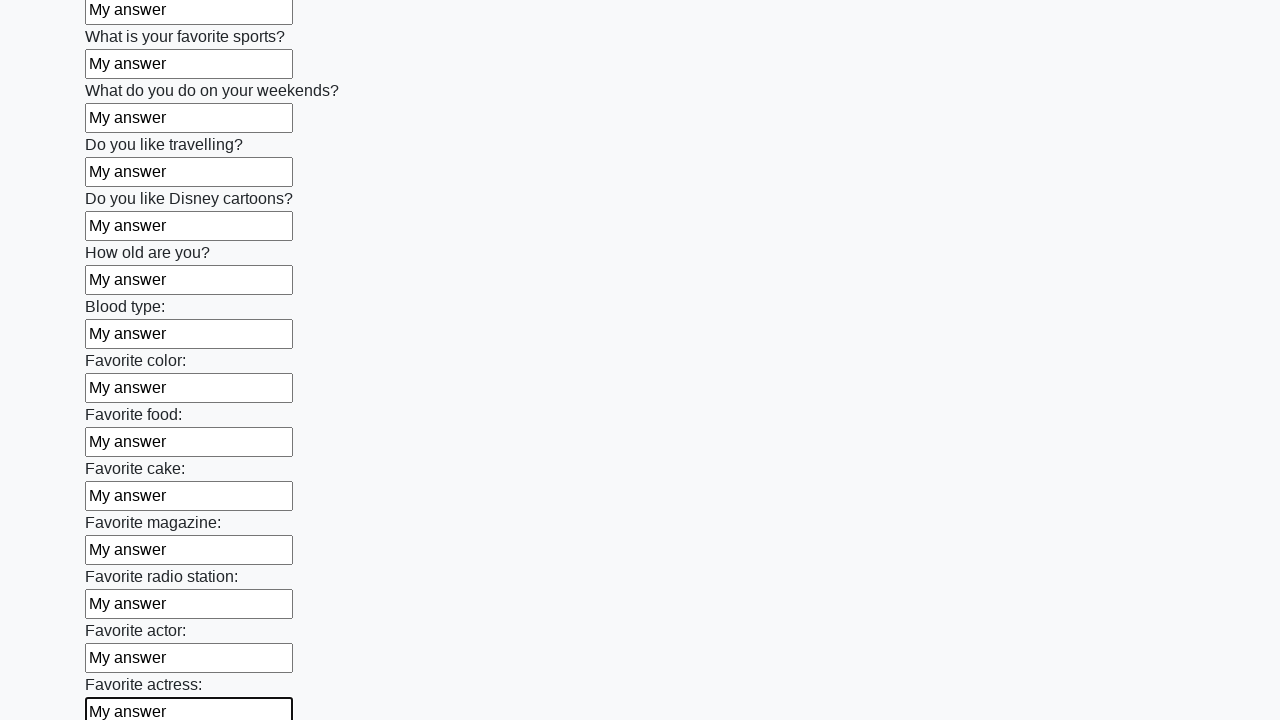

Filled input field with 'My answer' on input >> nth=26
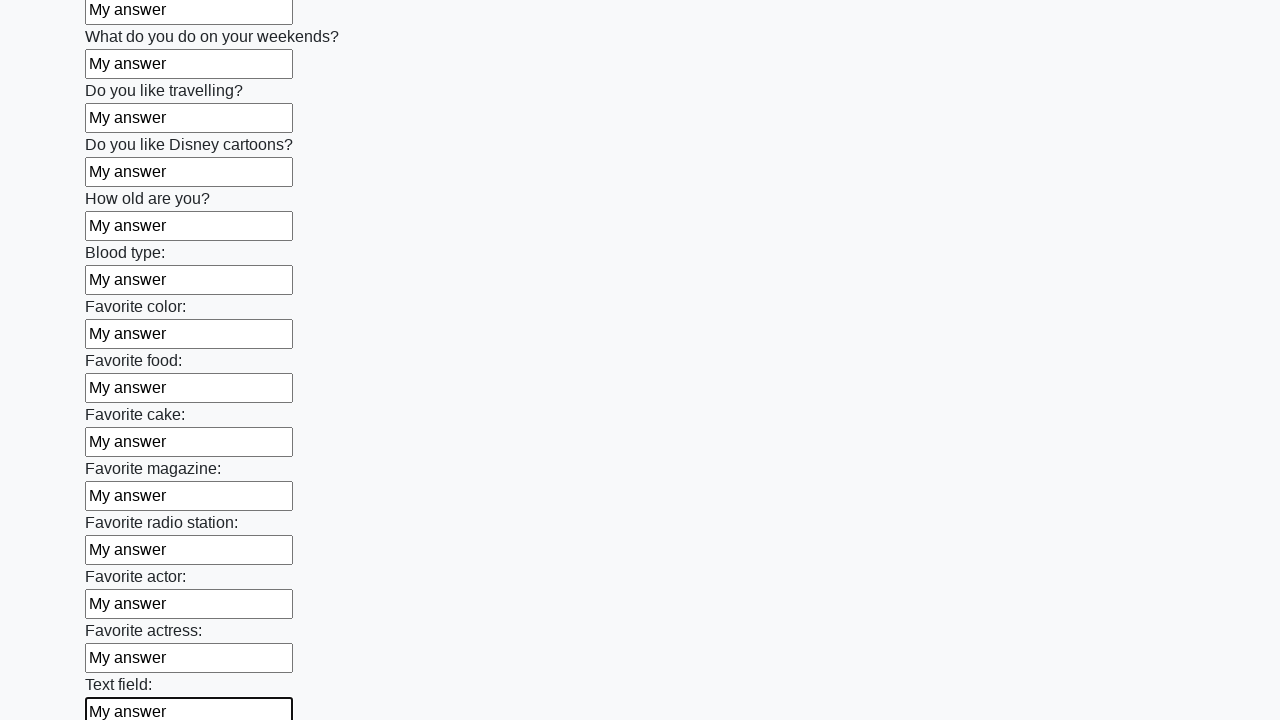

Filled input field with 'My answer' on input >> nth=27
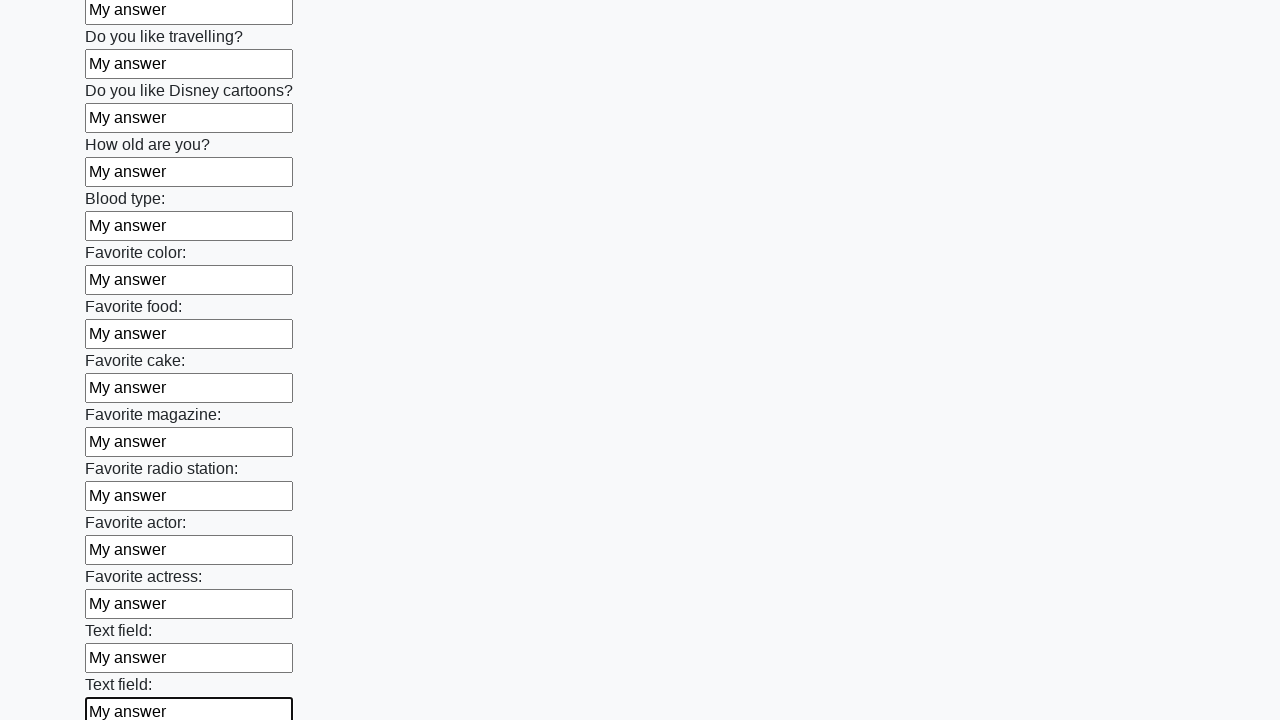

Filled input field with 'My answer' on input >> nth=28
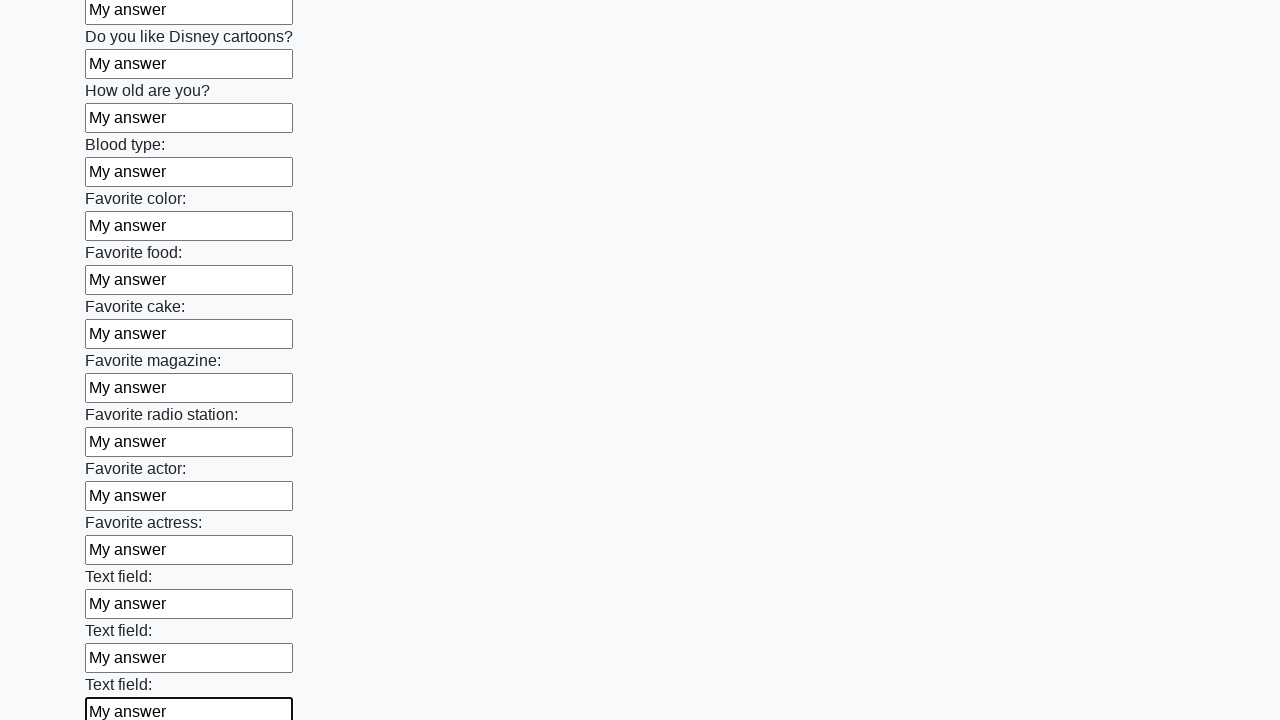

Filled input field with 'My answer' on input >> nth=29
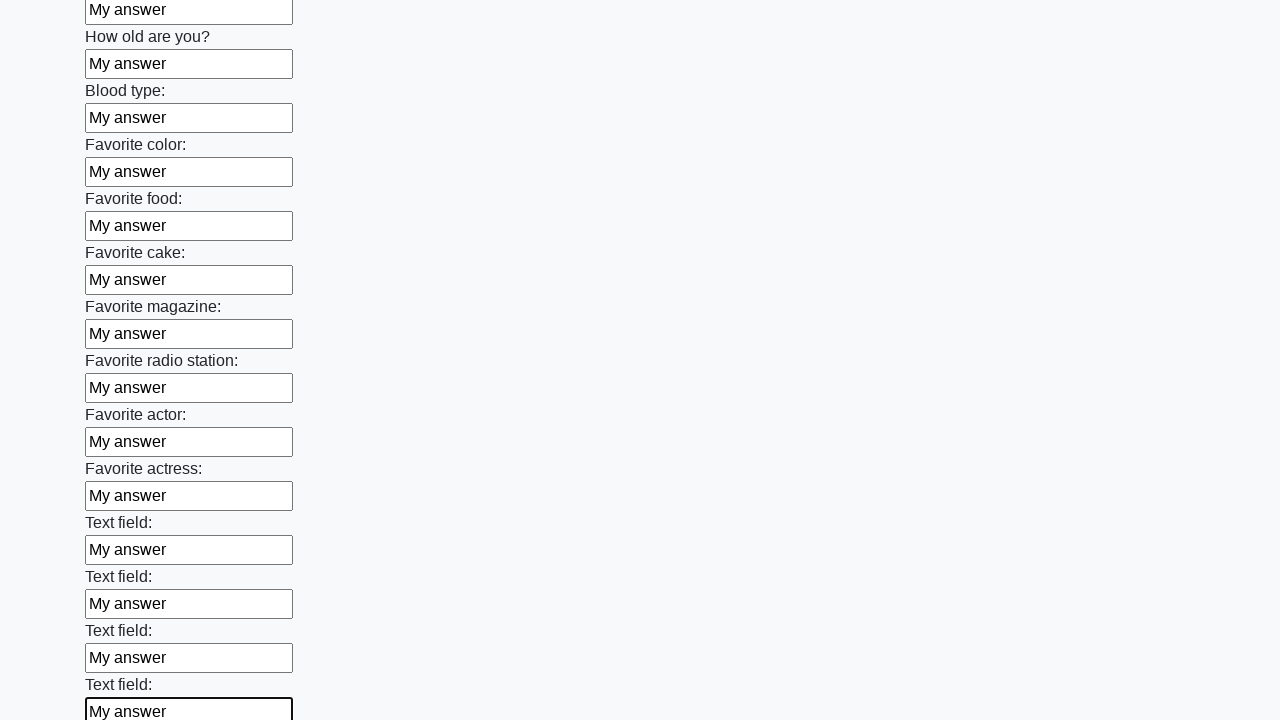

Filled input field with 'My answer' on input >> nth=30
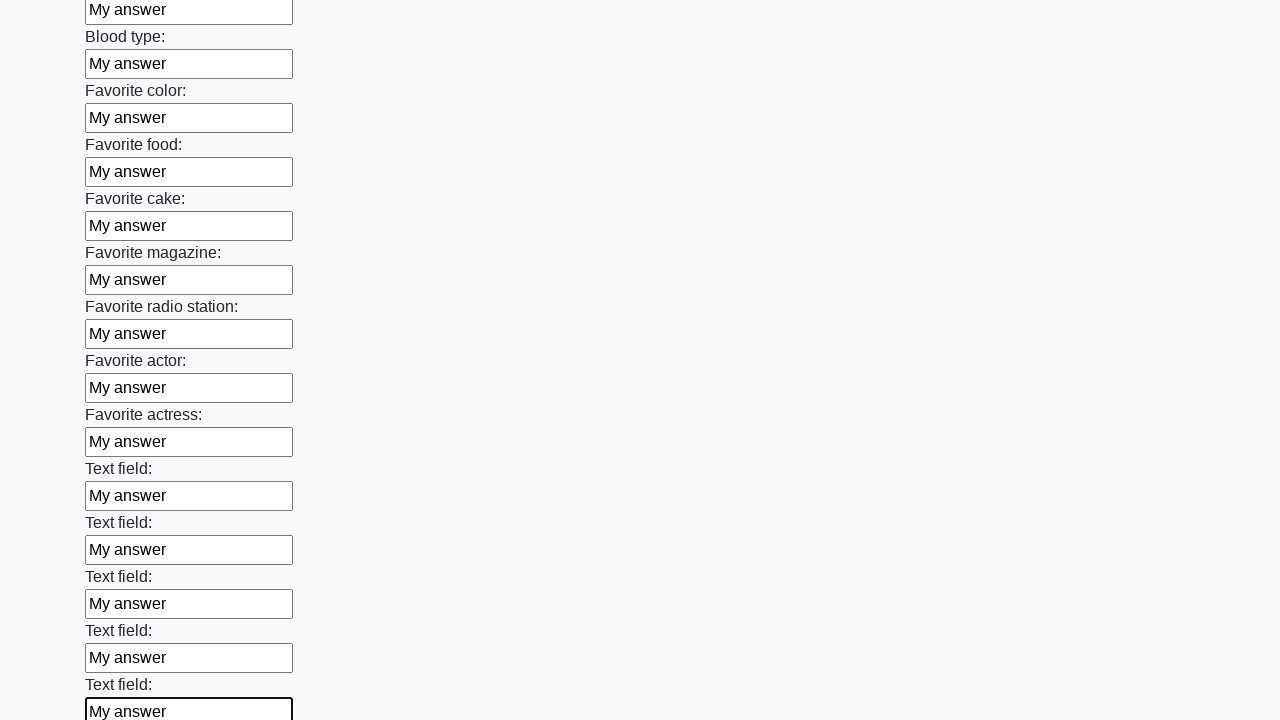

Filled input field with 'My answer' on input >> nth=31
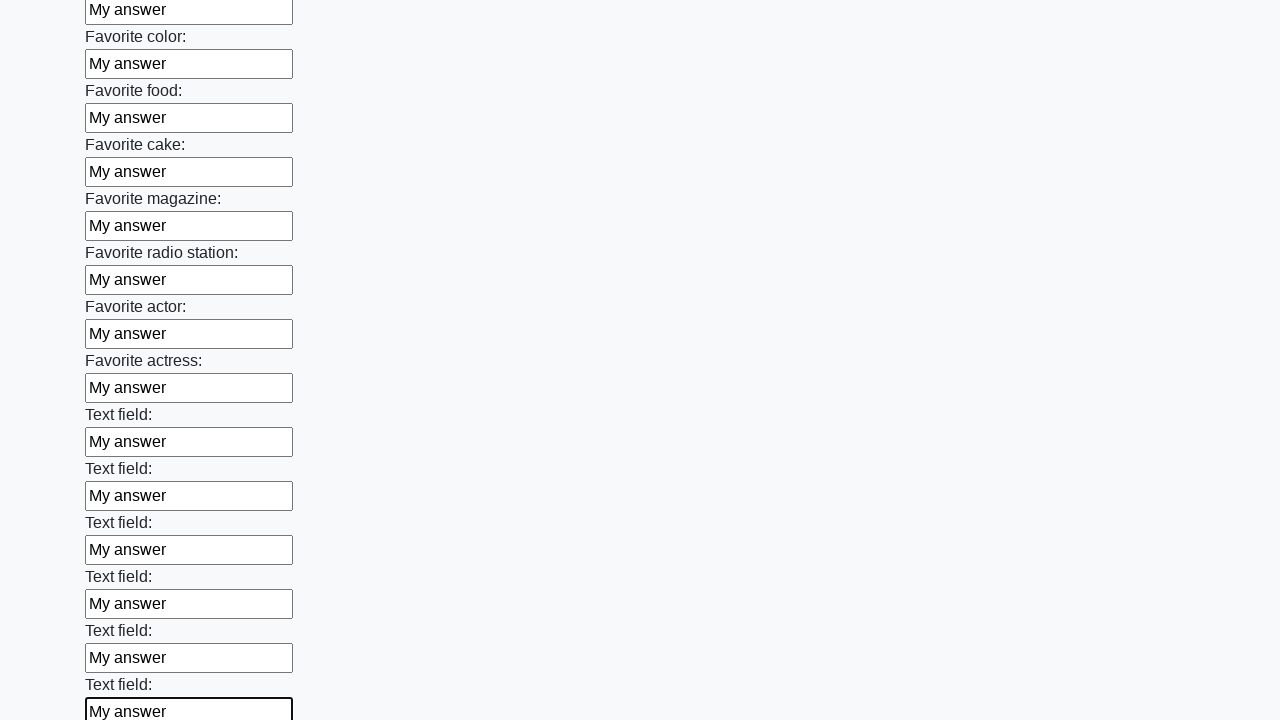

Filled input field with 'My answer' on input >> nth=32
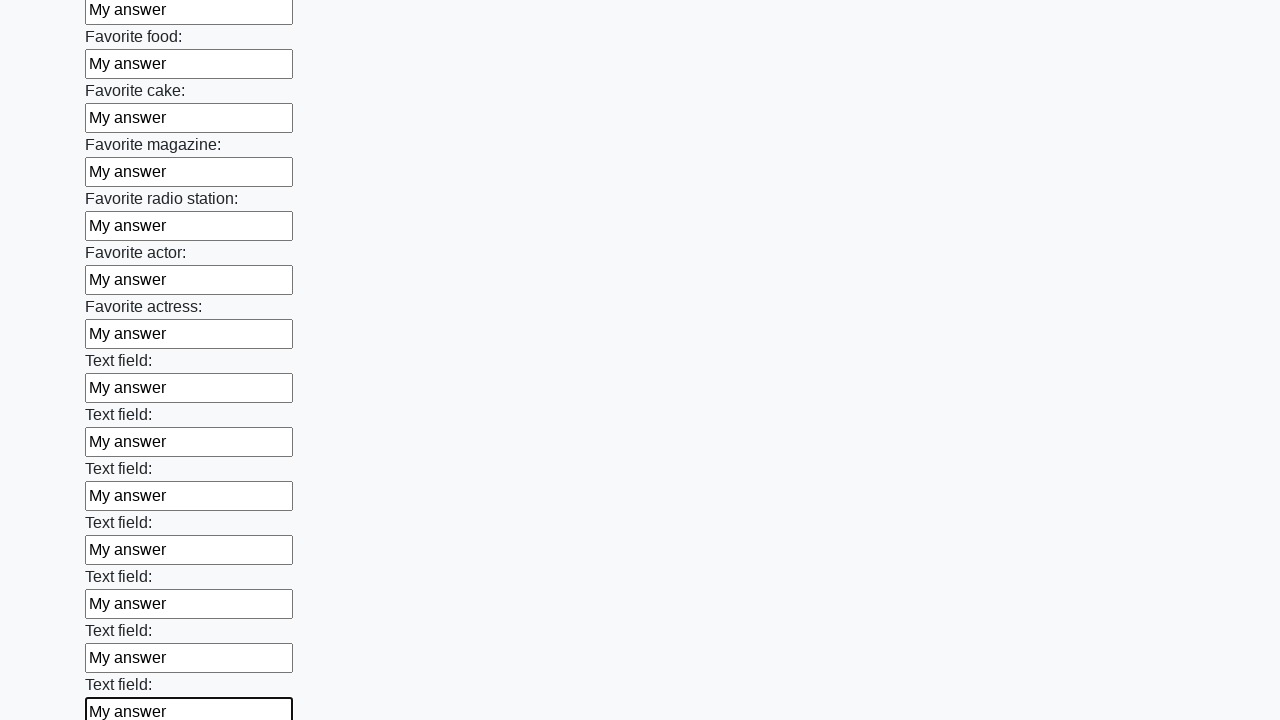

Filled input field with 'My answer' on input >> nth=33
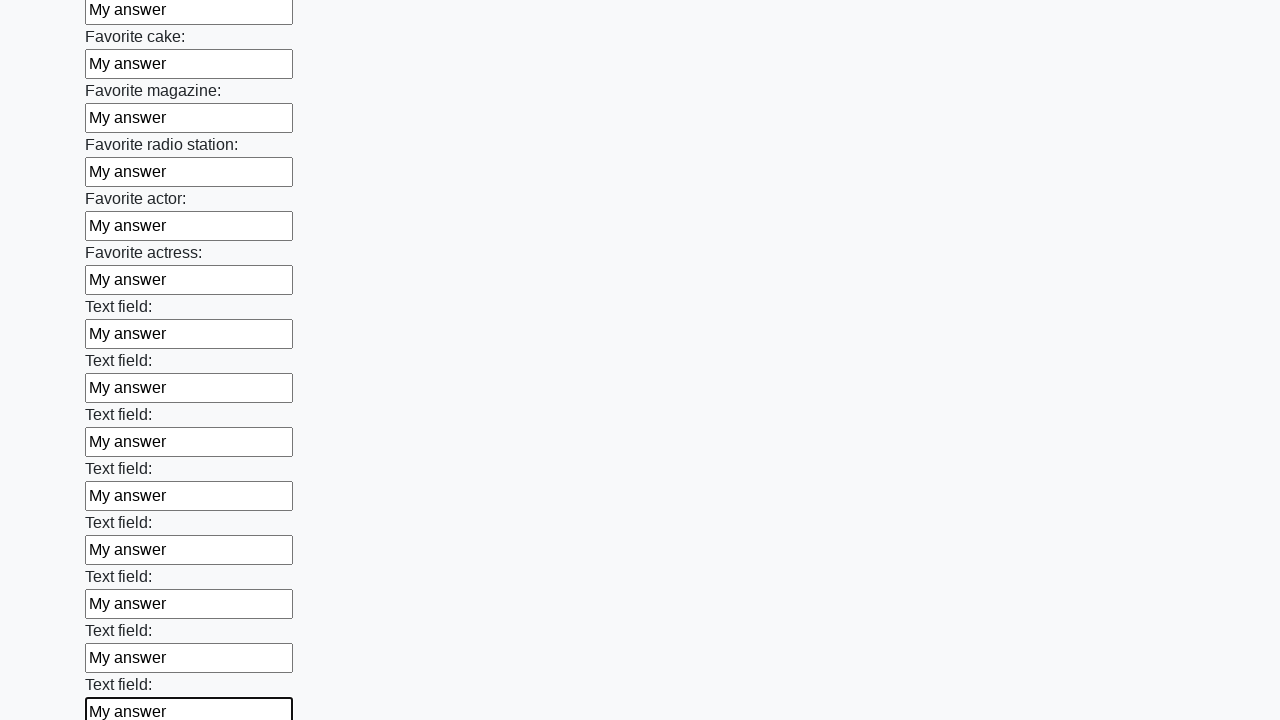

Filled input field with 'My answer' on input >> nth=34
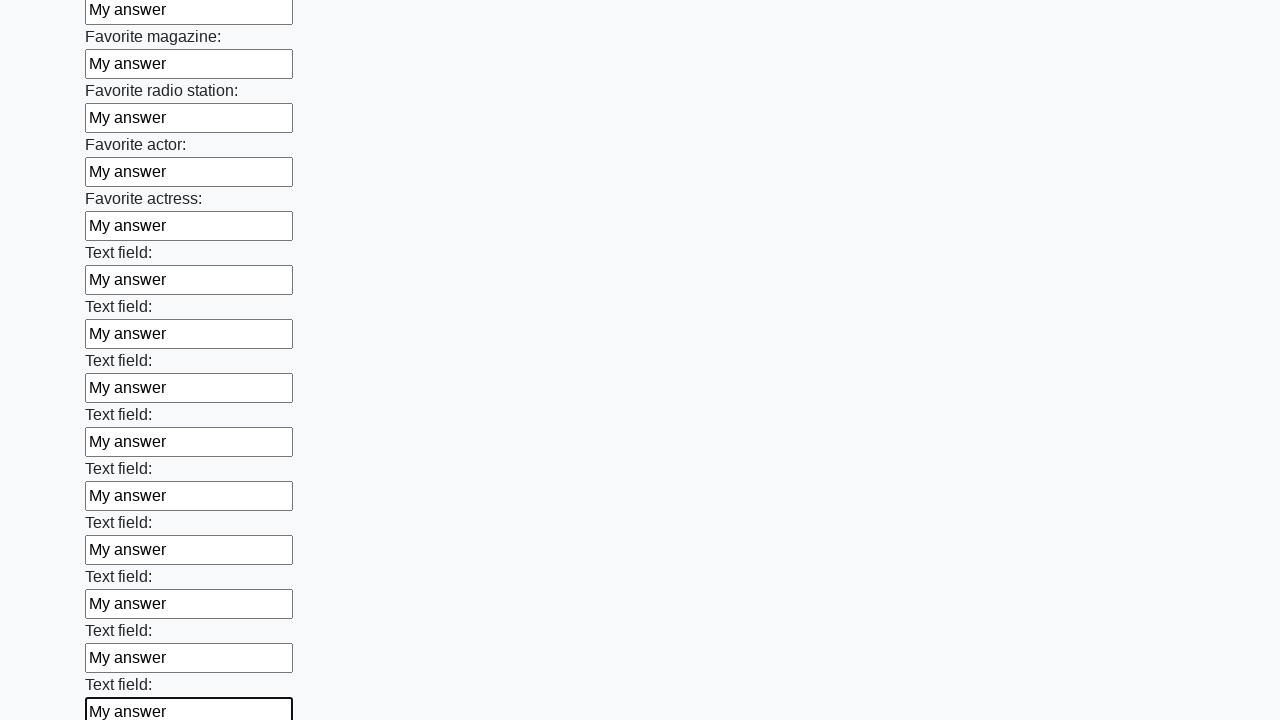

Filled input field with 'My answer' on input >> nth=35
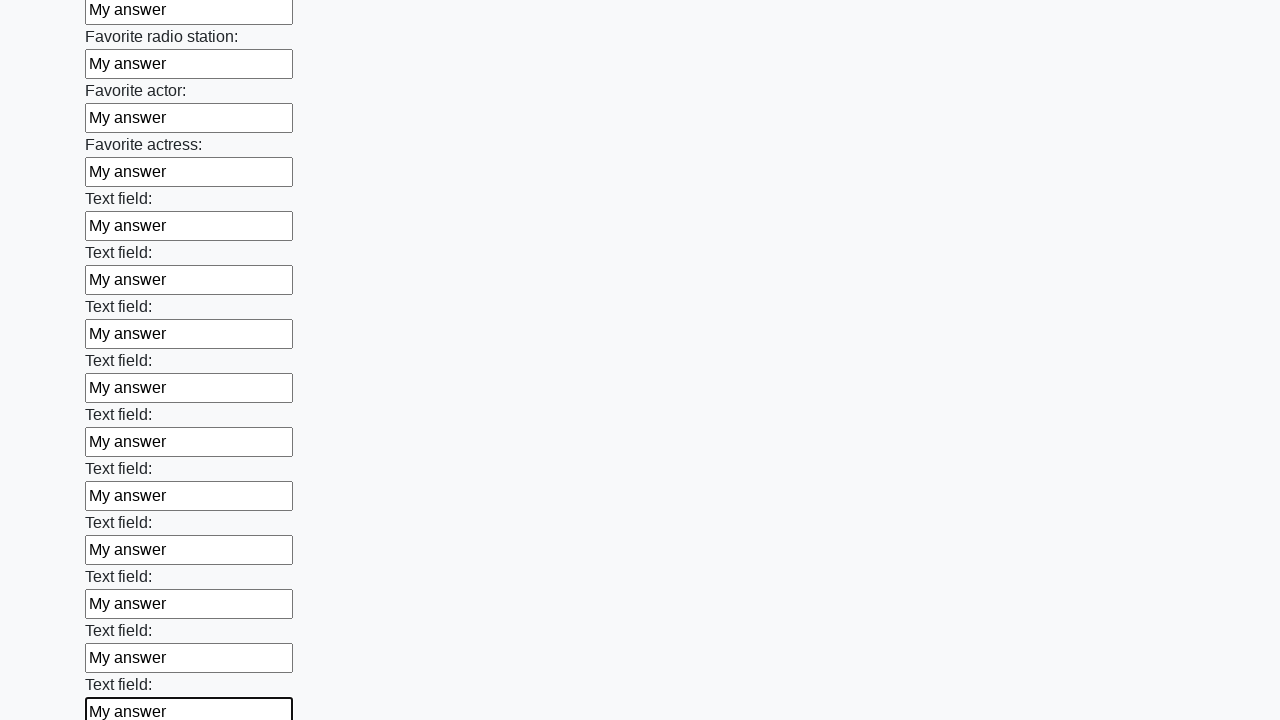

Filled input field with 'My answer' on input >> nth=36
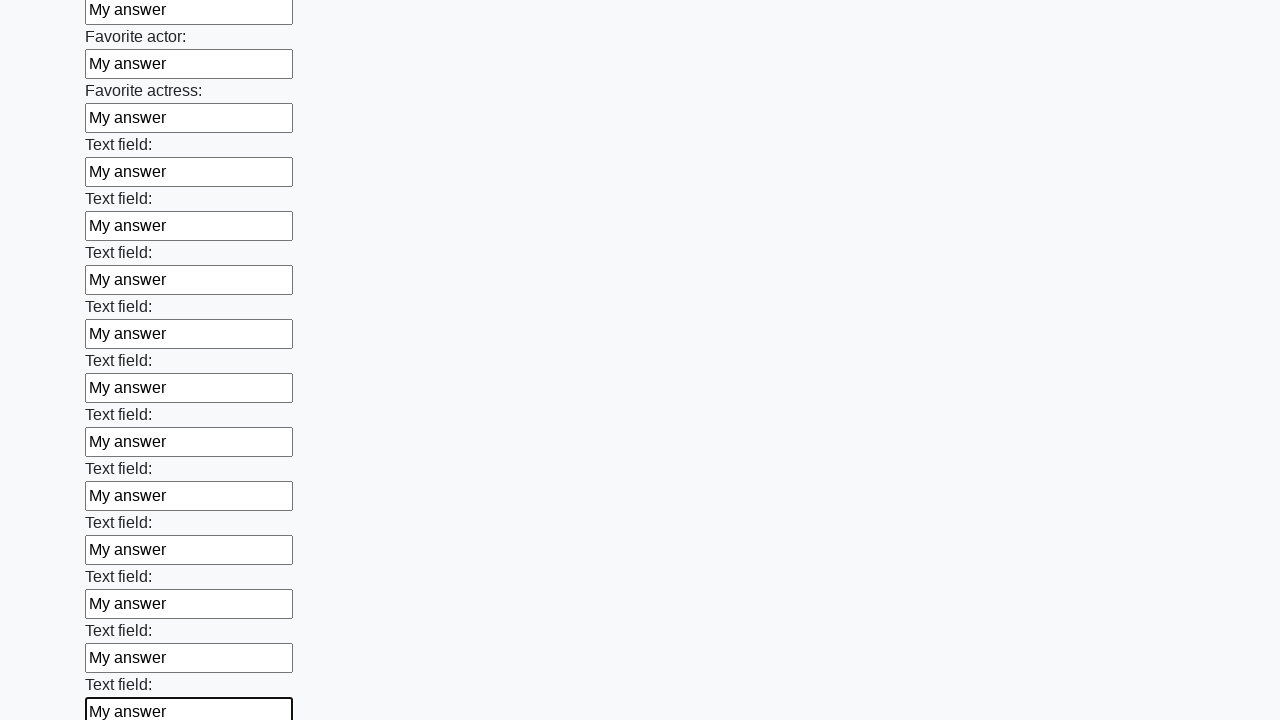

Filled input field with 'My answer' on input >> nth=37
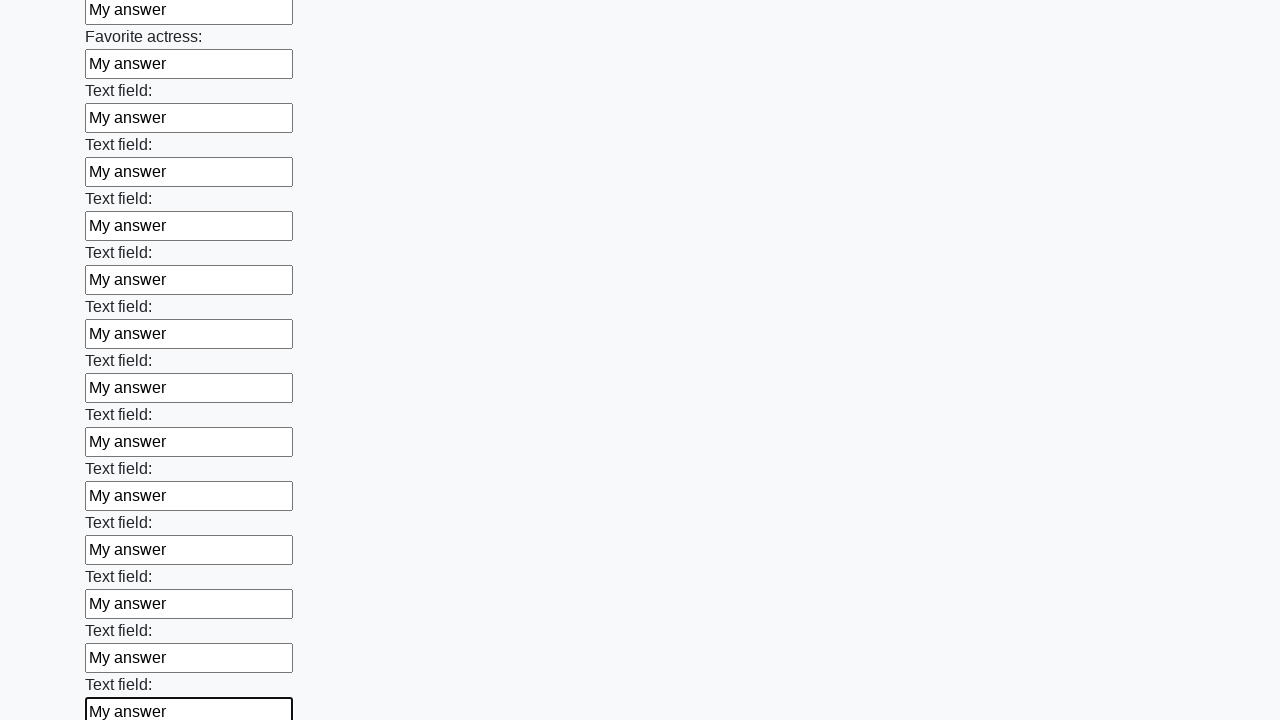

Filled input field with 'My answer' on input >> nth=38
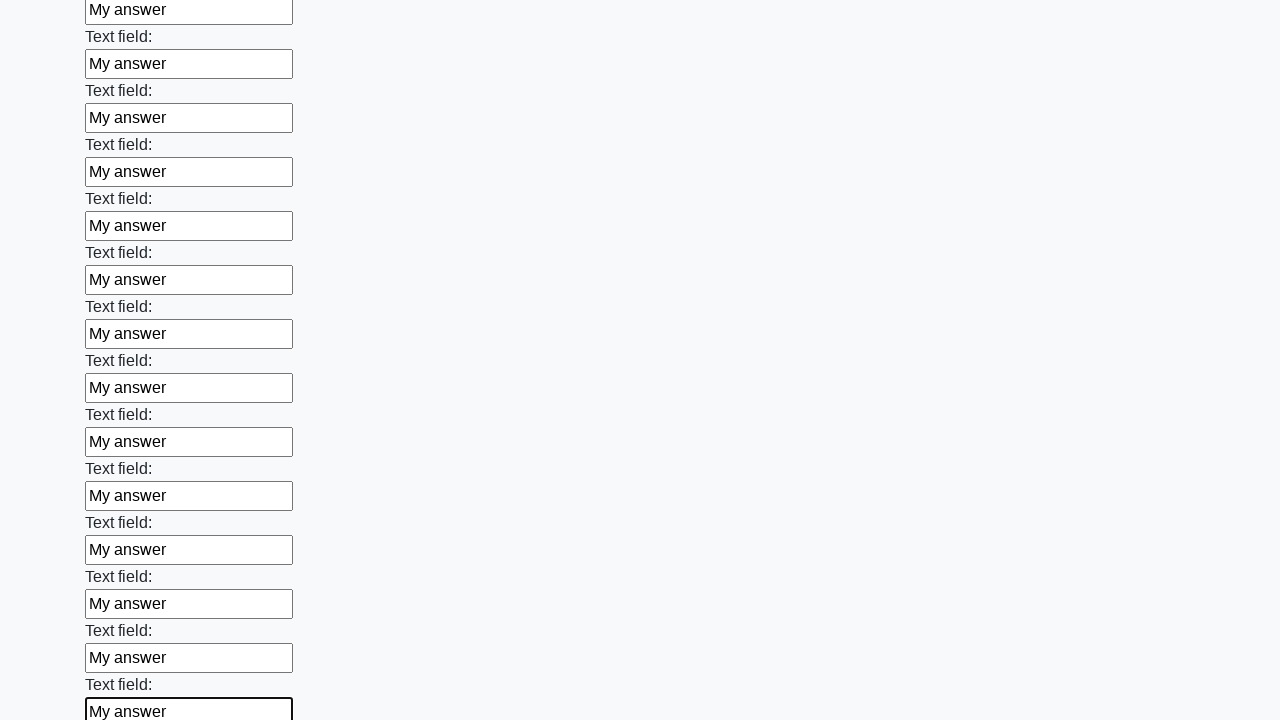

Filled input field with 'My answer' on input >> nth=39
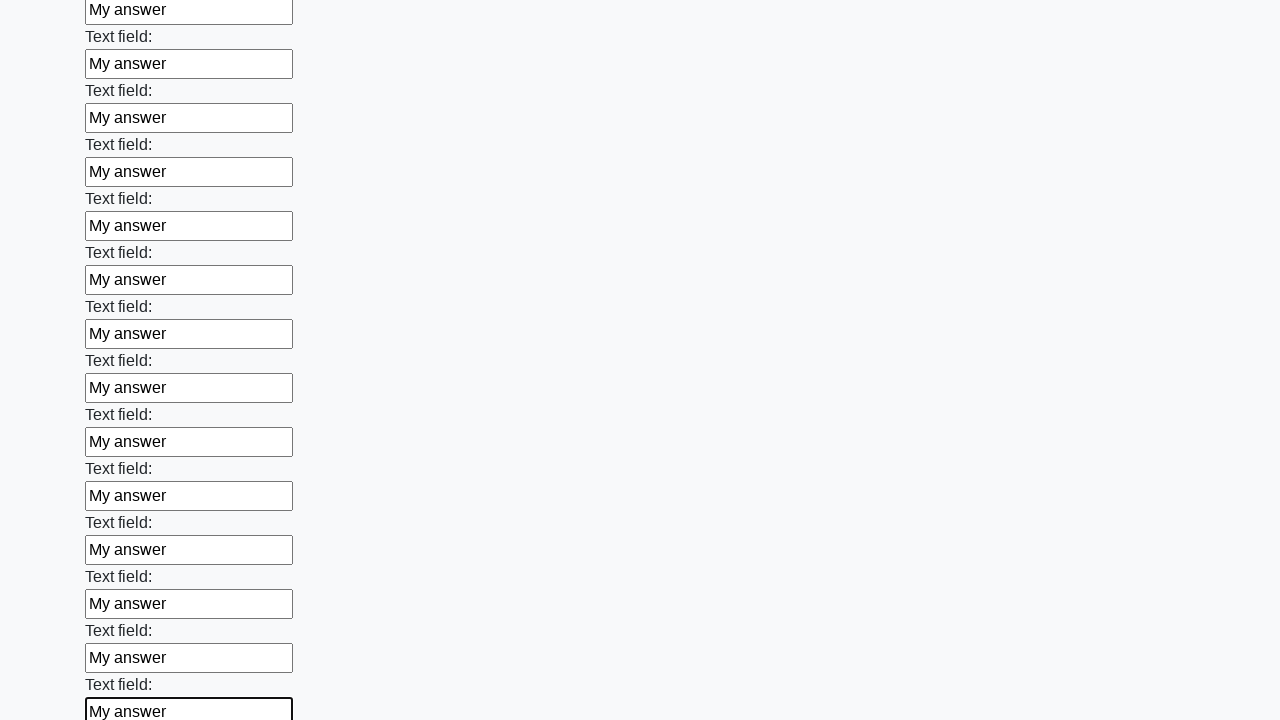

Filled input field with 'My answer' on input >> nth=40
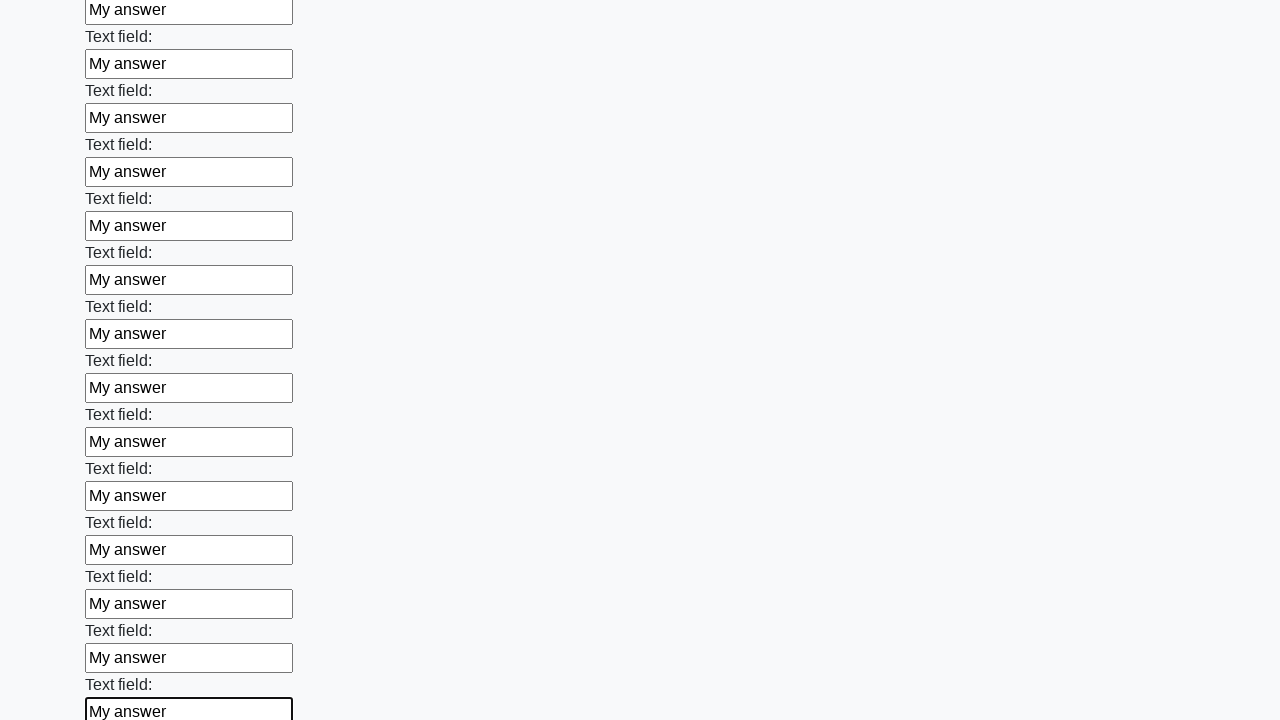

Filled input field with 'My answer' on input >> nth=41
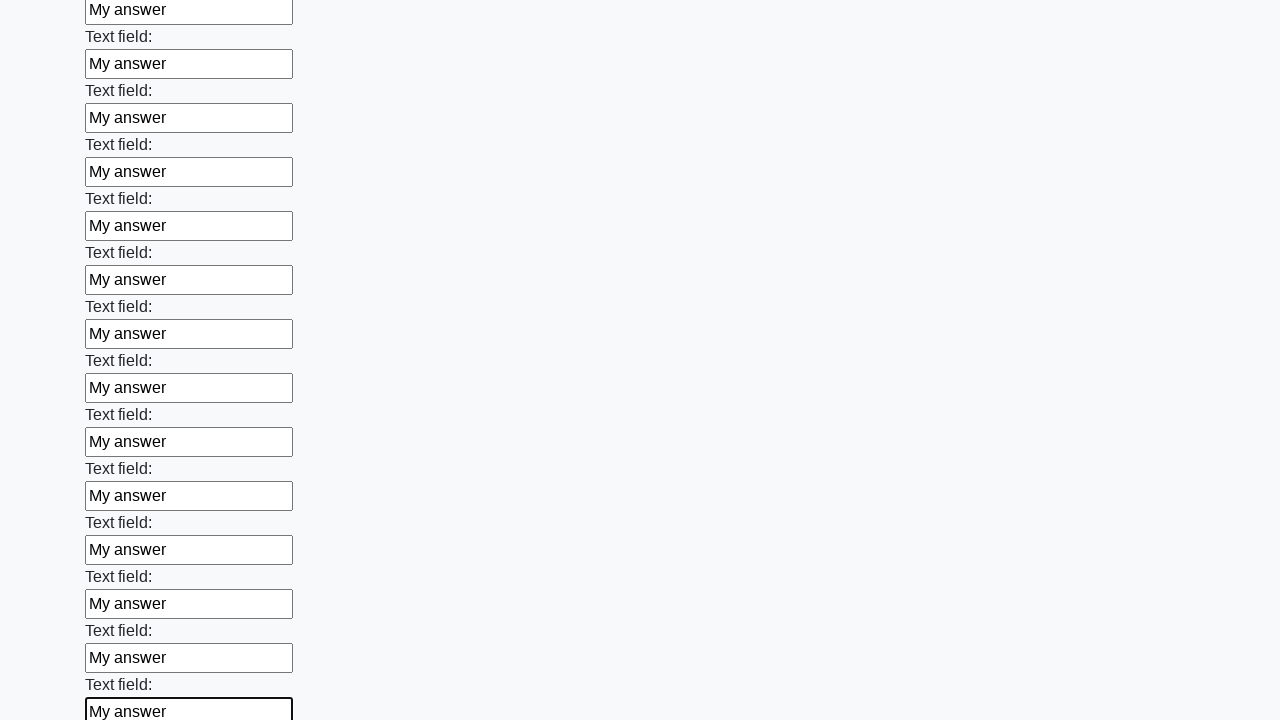

Filled input field with 'My answer' on input >> nth=42
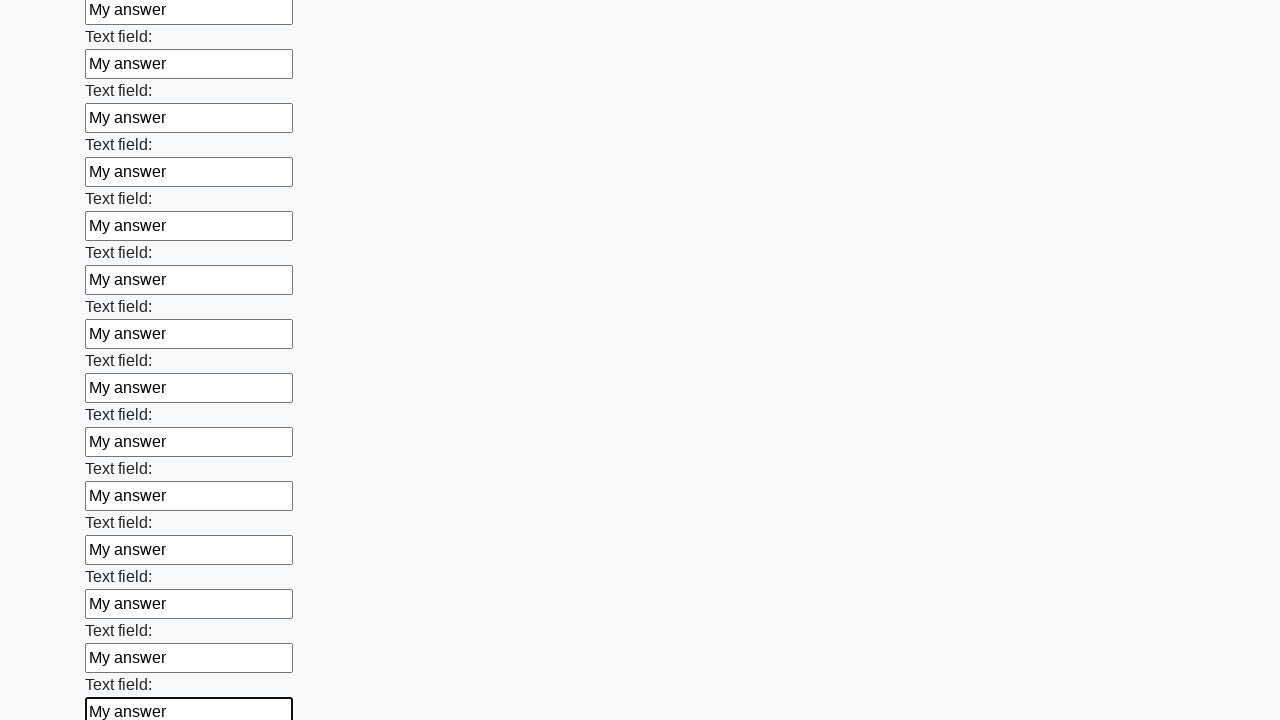

Filled input field with 'My answer' on input >> nth=43
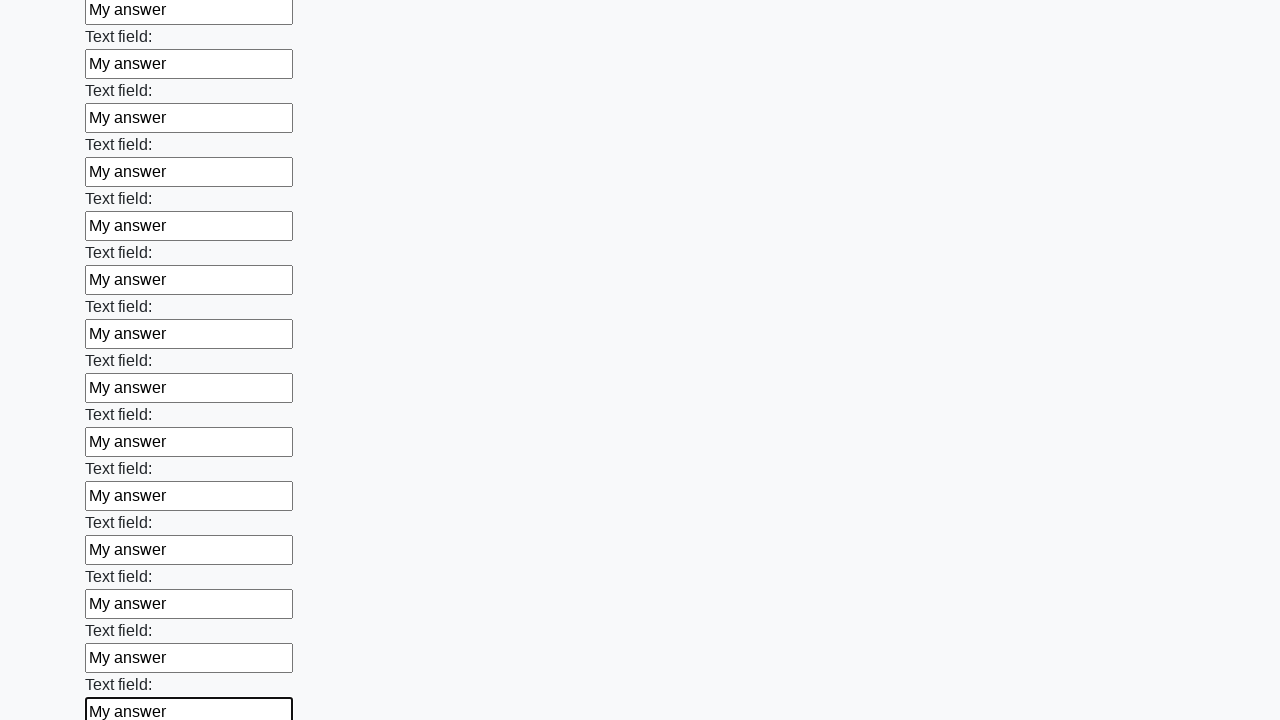

Filled input field with 'My answer' on input >> nth=44
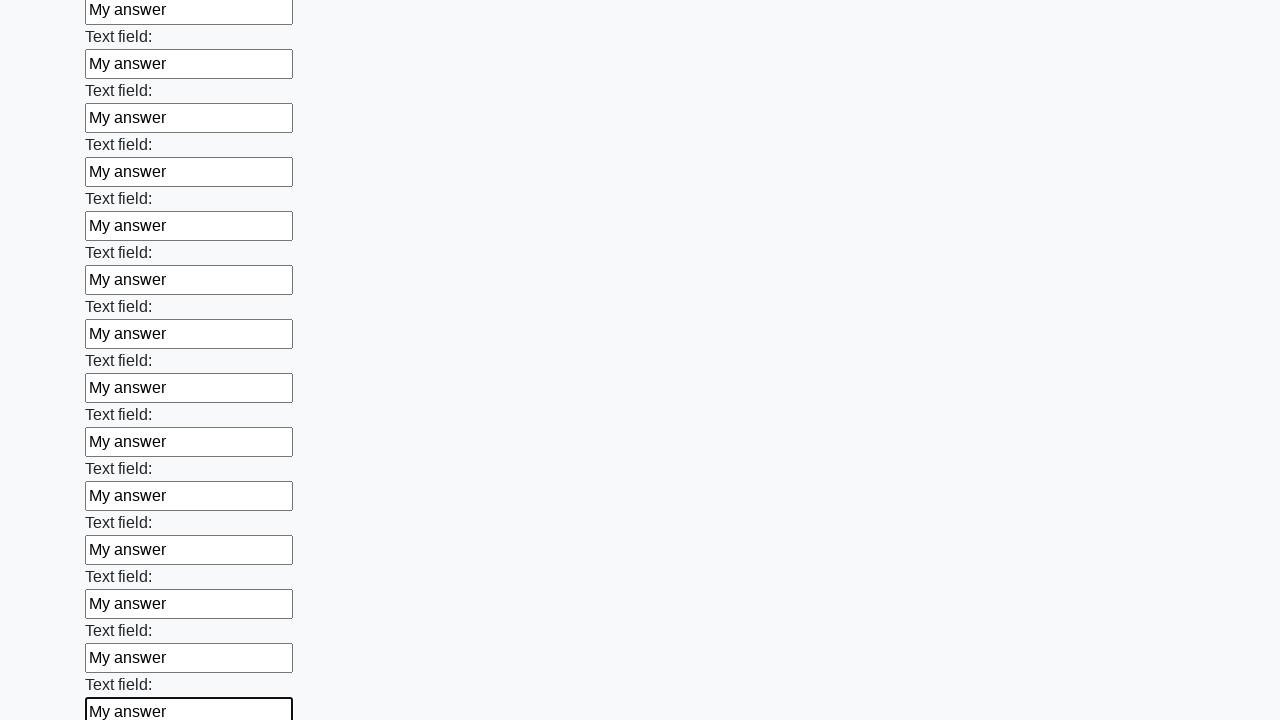

Filled input field with 'My answer' on input >> nth=45
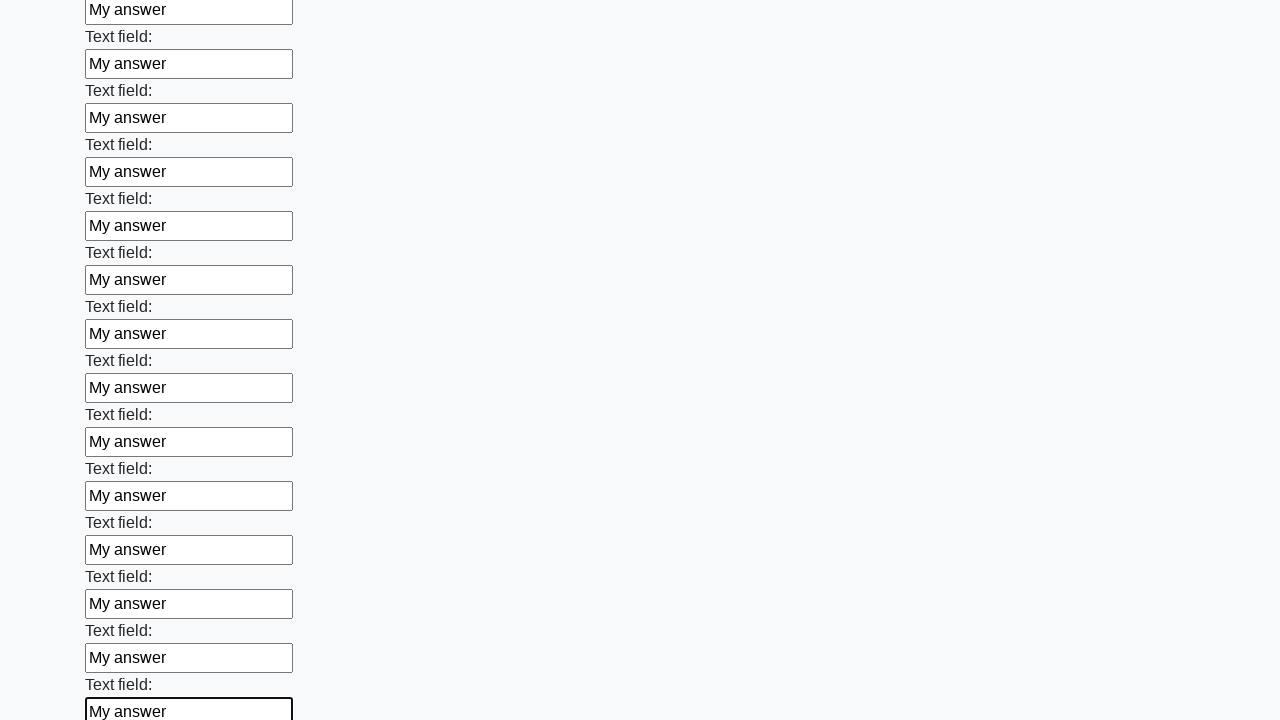

Filled input field with 'My answer' on input >> nth=46
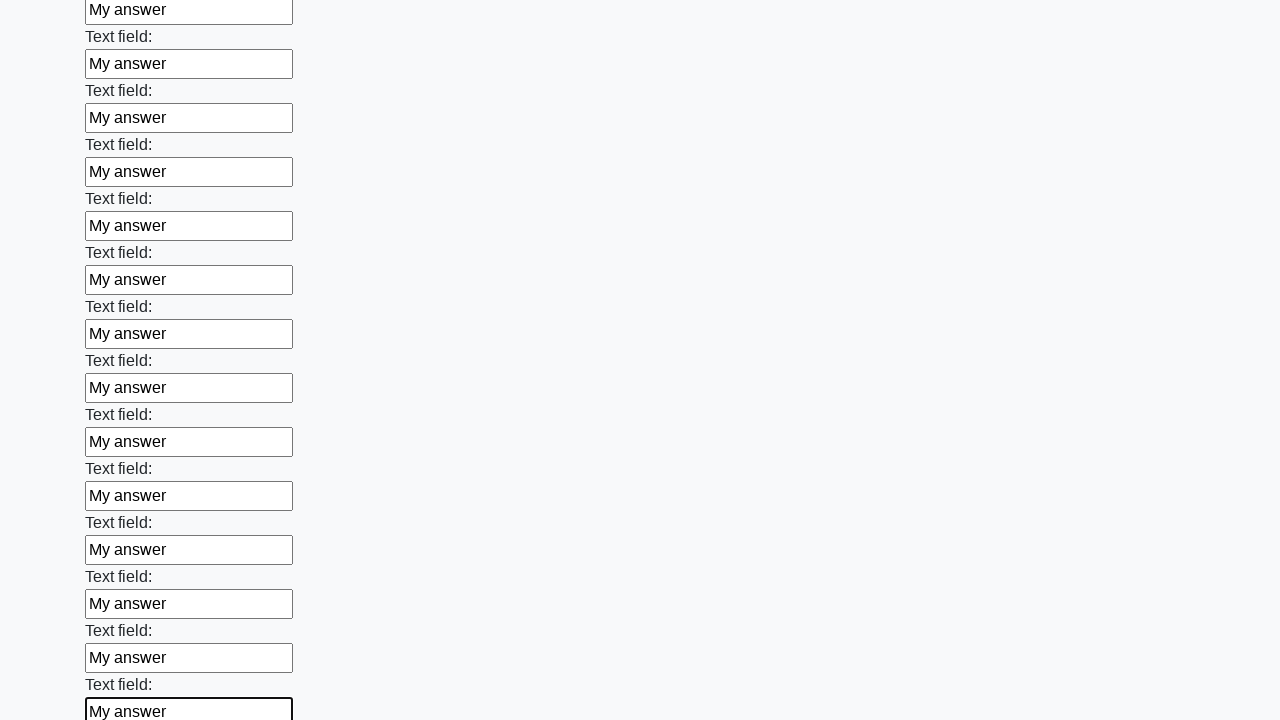

Filled input field with 'My answer' on input >> nth=47
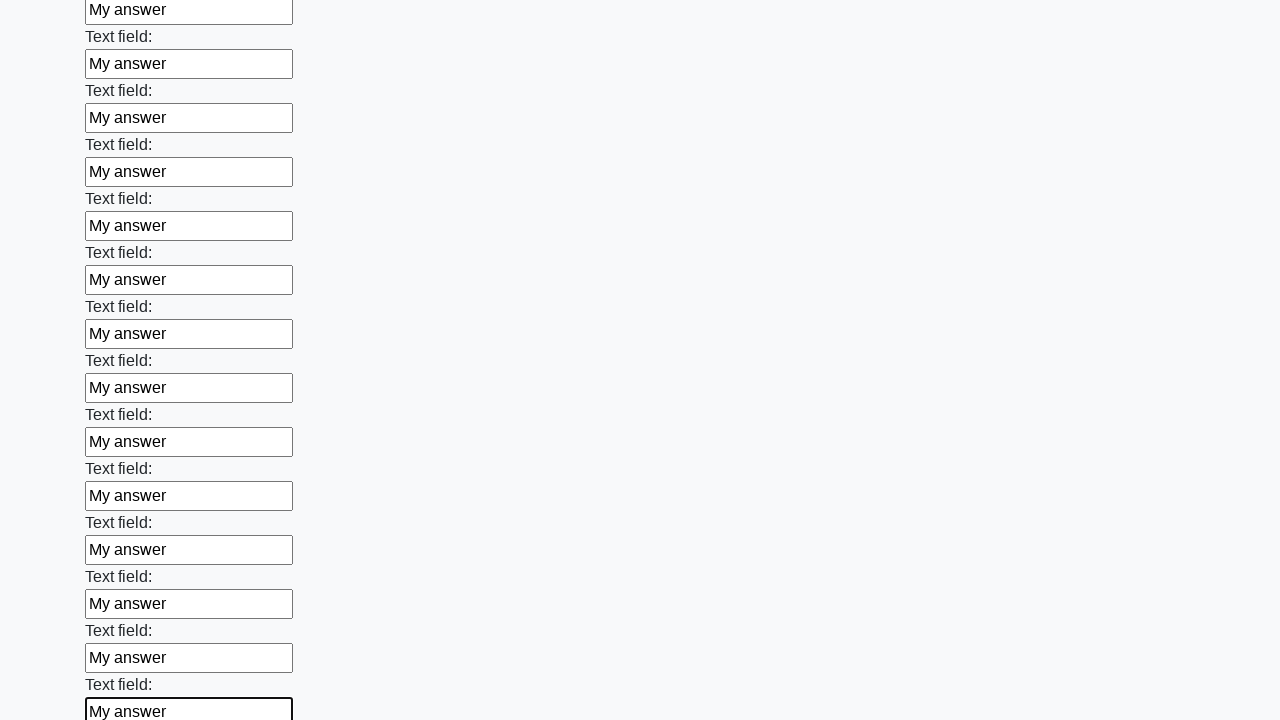

Filled input field with 'My answer' on input >> nth=48
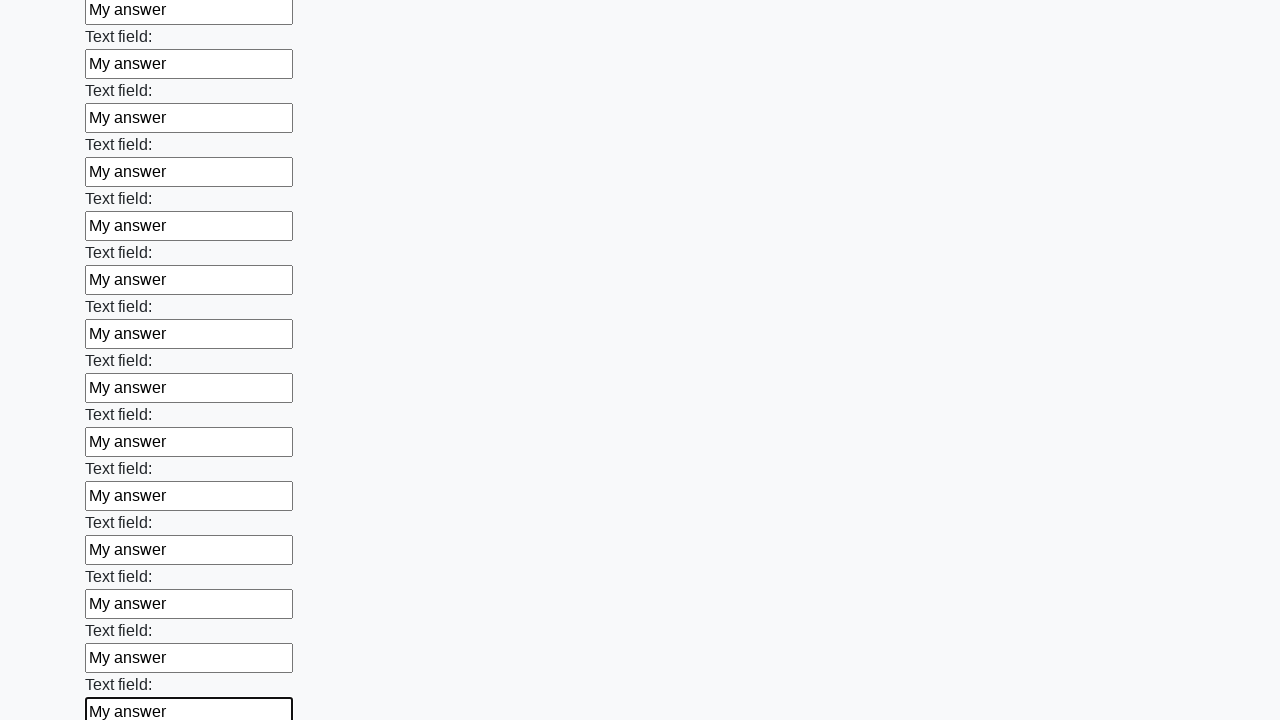

Filled input field with 'My answer' on input >> nth=49
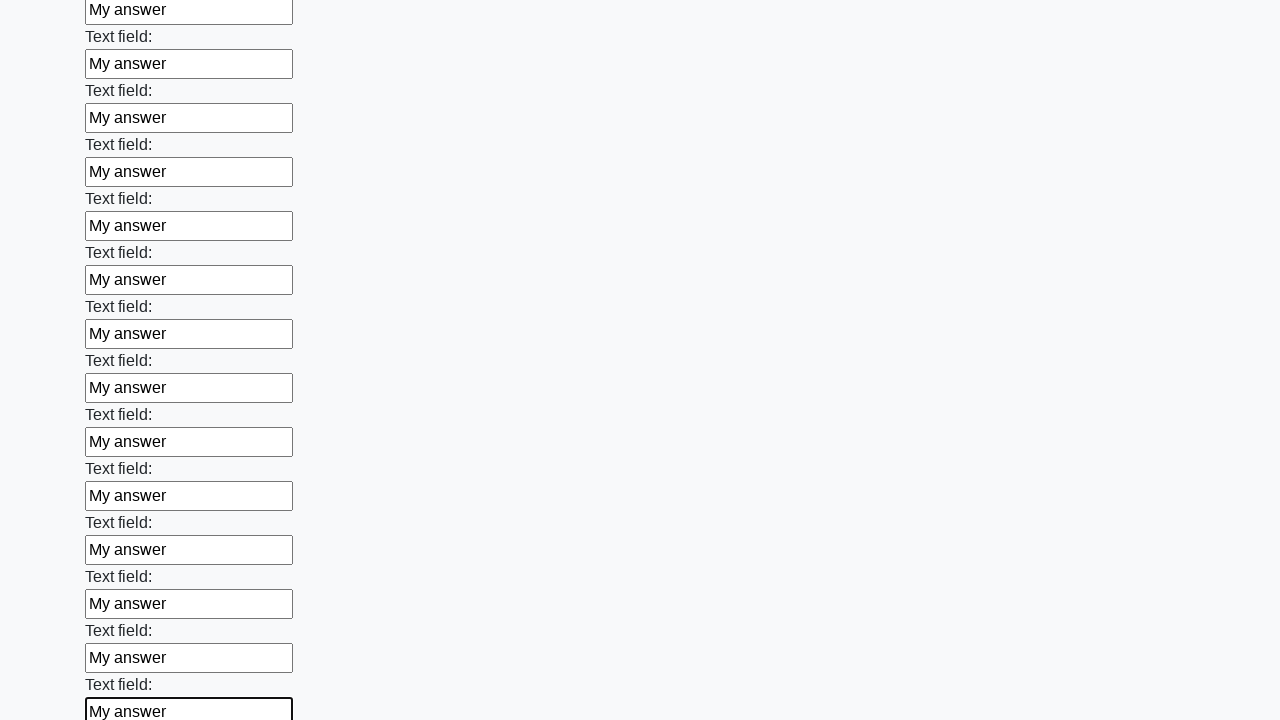

Filled input field with 'My answer' on input >> nth=50
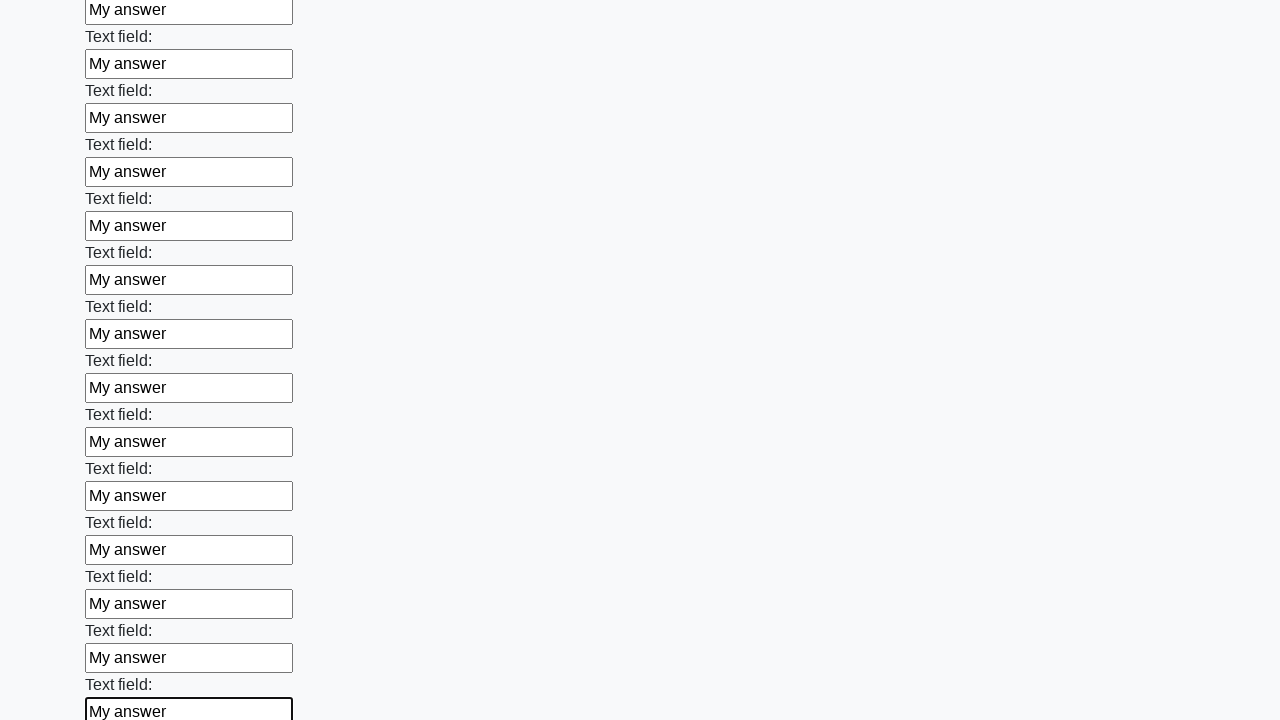

Filled input field with 'My answer' on input >> nth=51
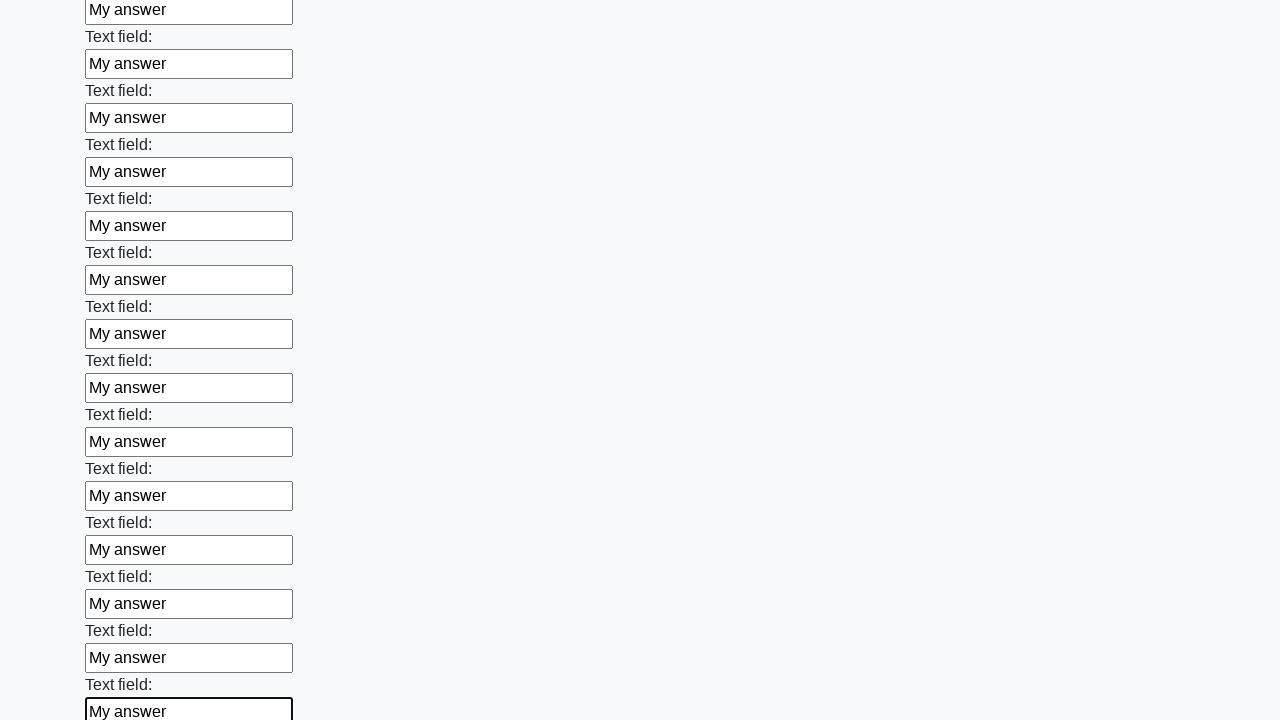

Filled input field with 'My answer' on input >> nth=52
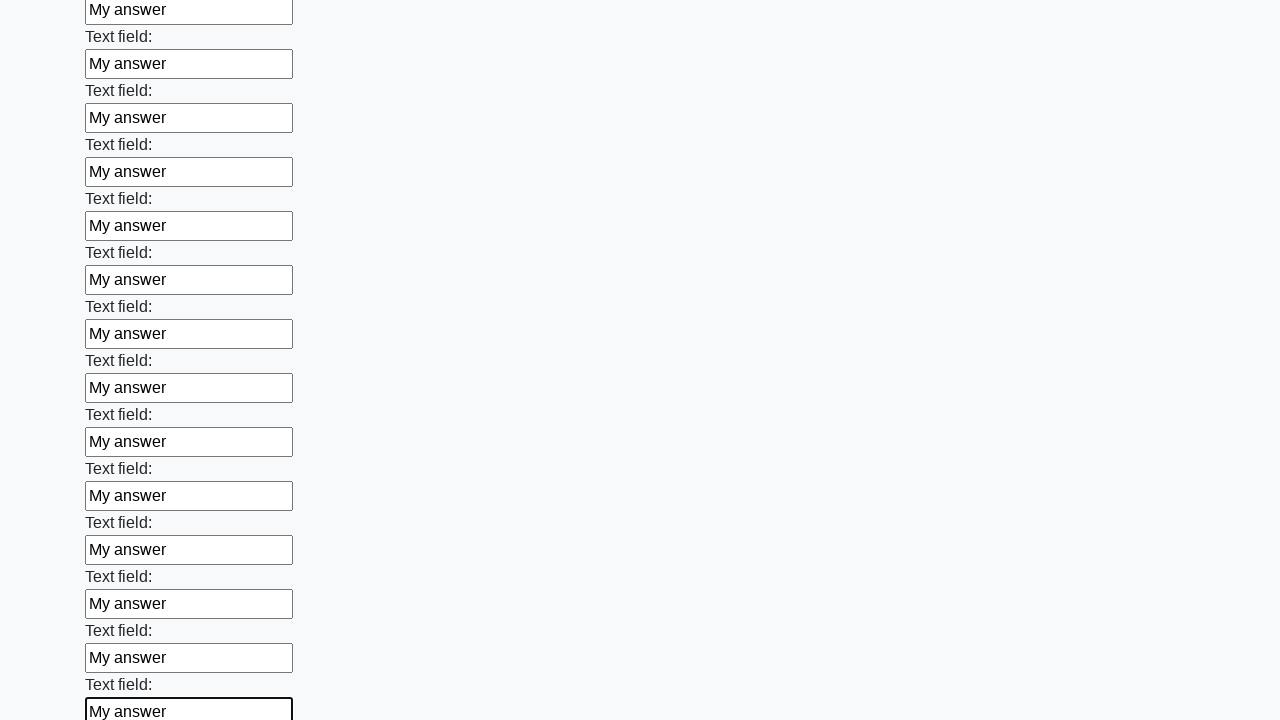

Filled input field with 'My answer' on input >> nth=53
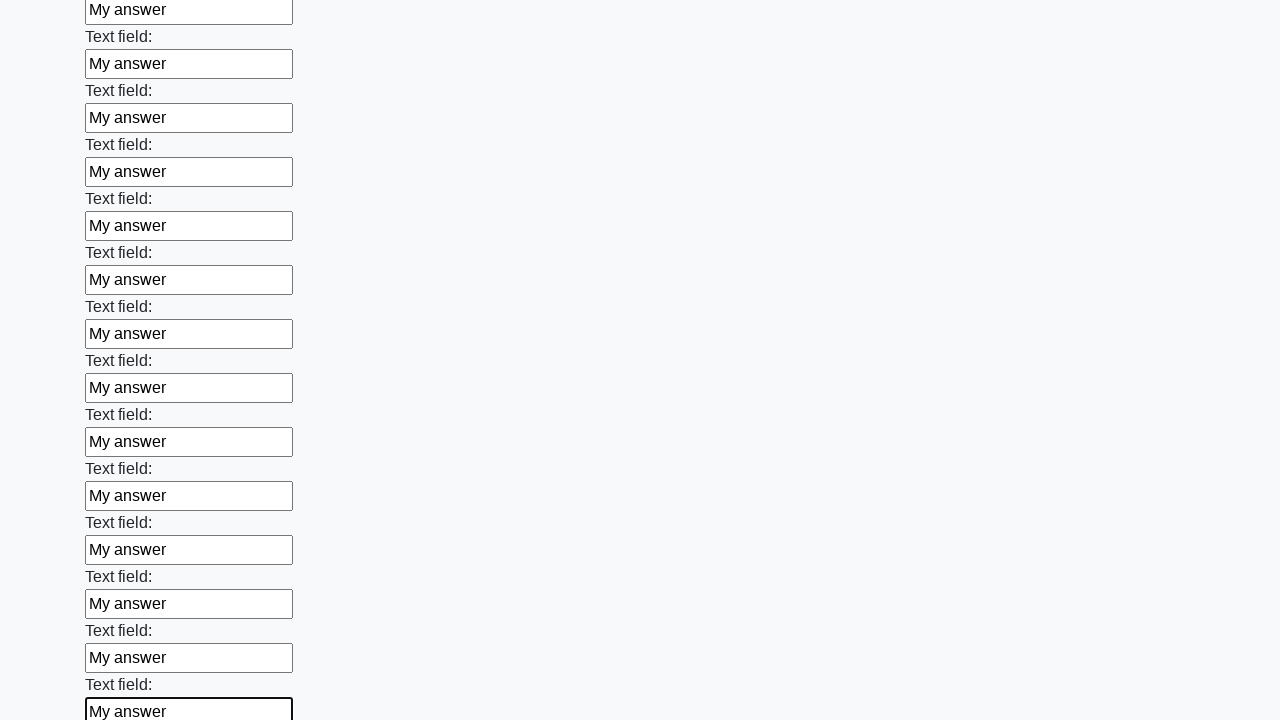

Filled input field with 'My answer' on input >> nth=54
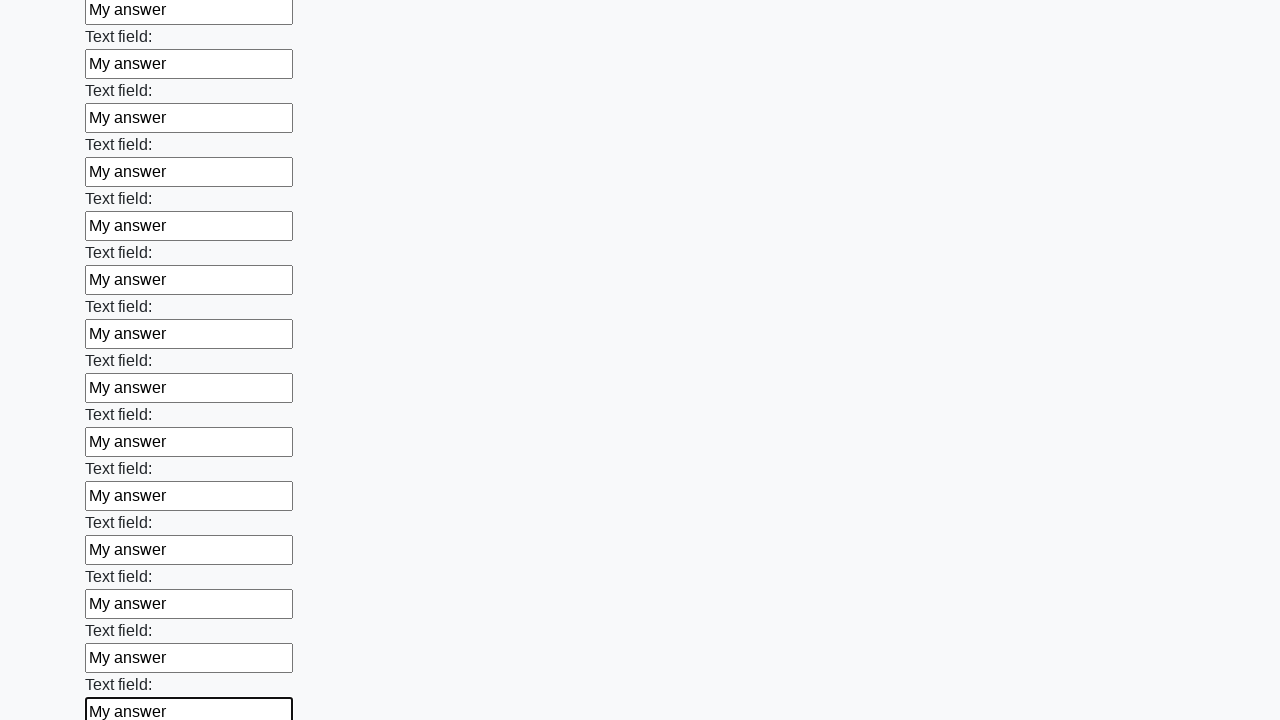

Filled input field with 'My answer' on input >> nth=55
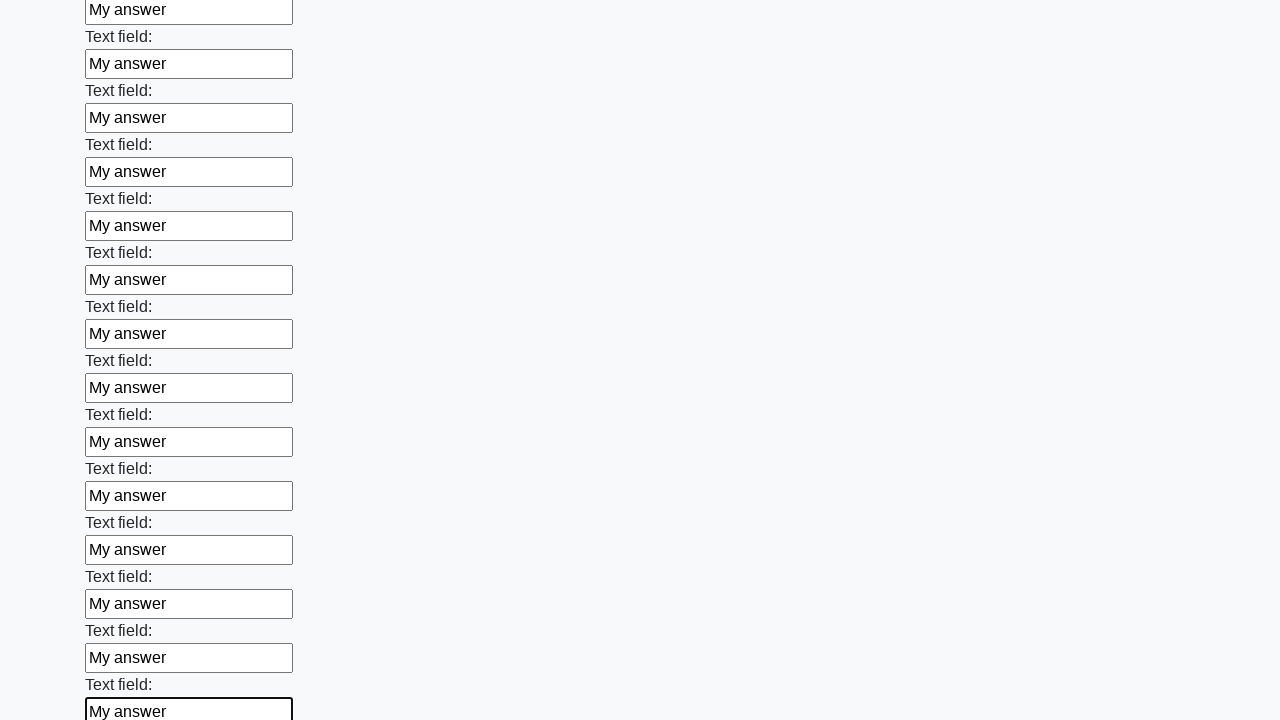

Filled input field with 'My answer' on input >> nth=56
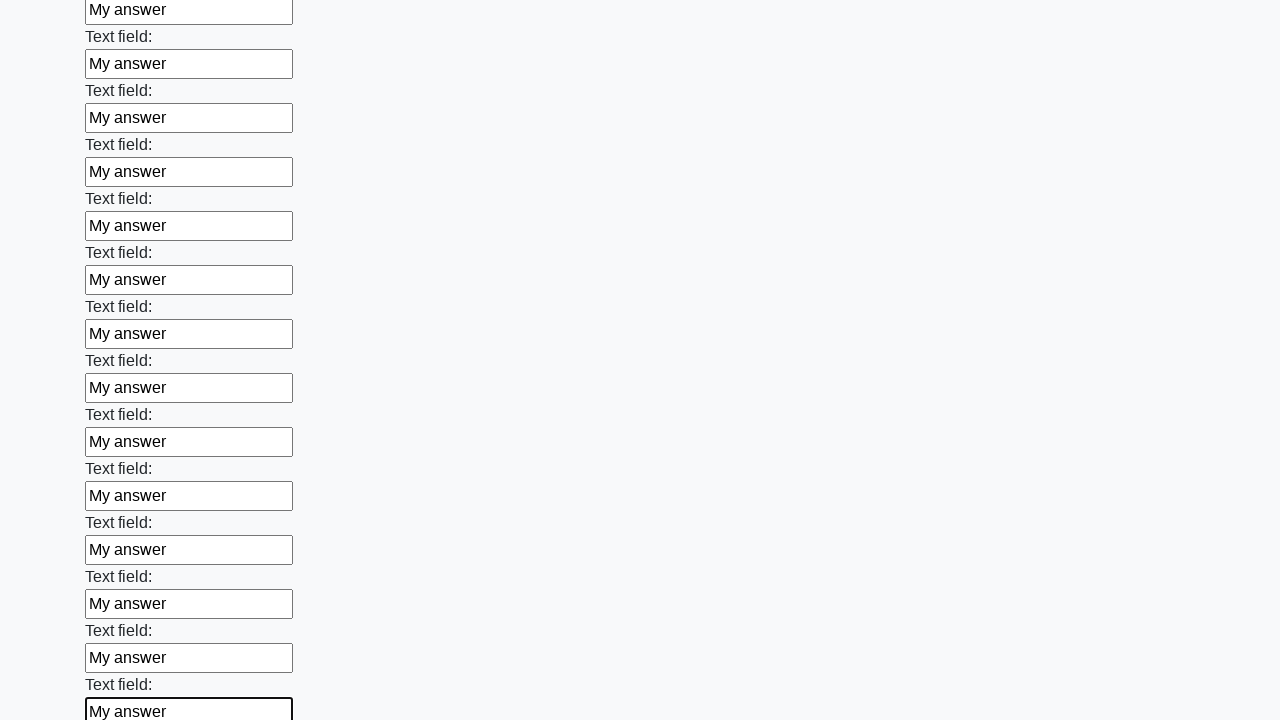

Filled input field with 'My answer' on input >> nth=57
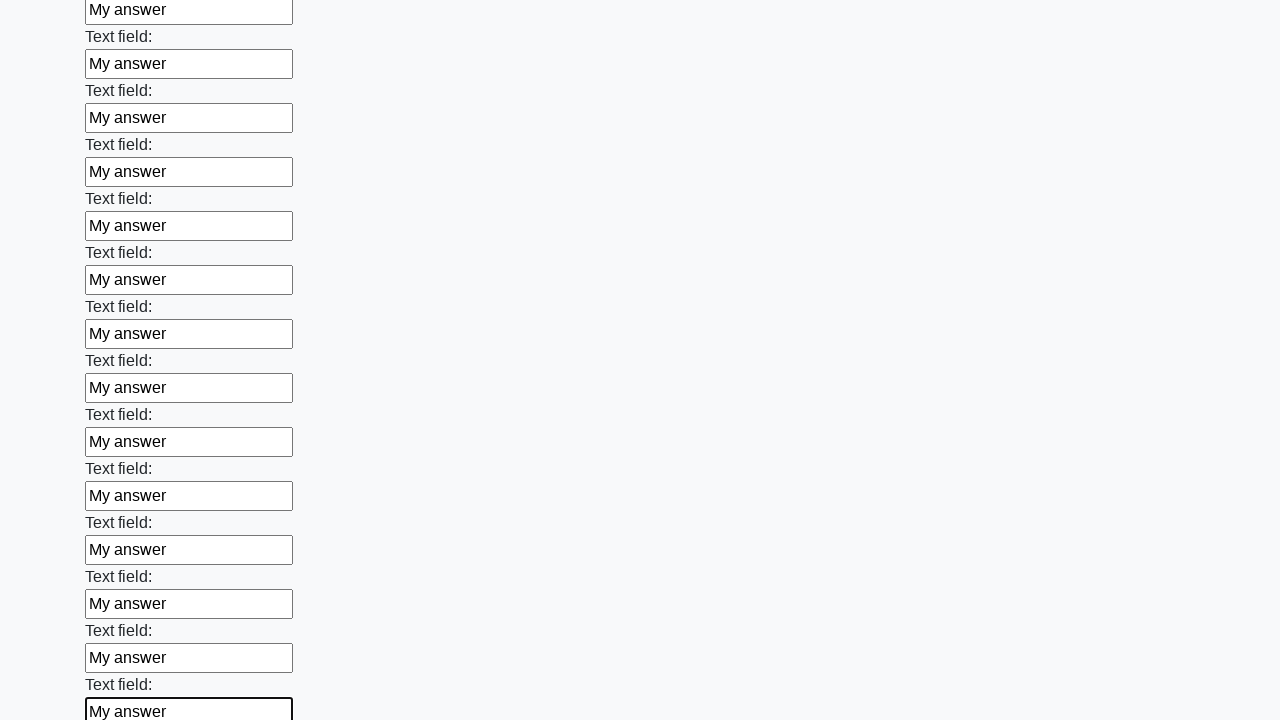

Filled input field with 'My answer' on input >> nth=58
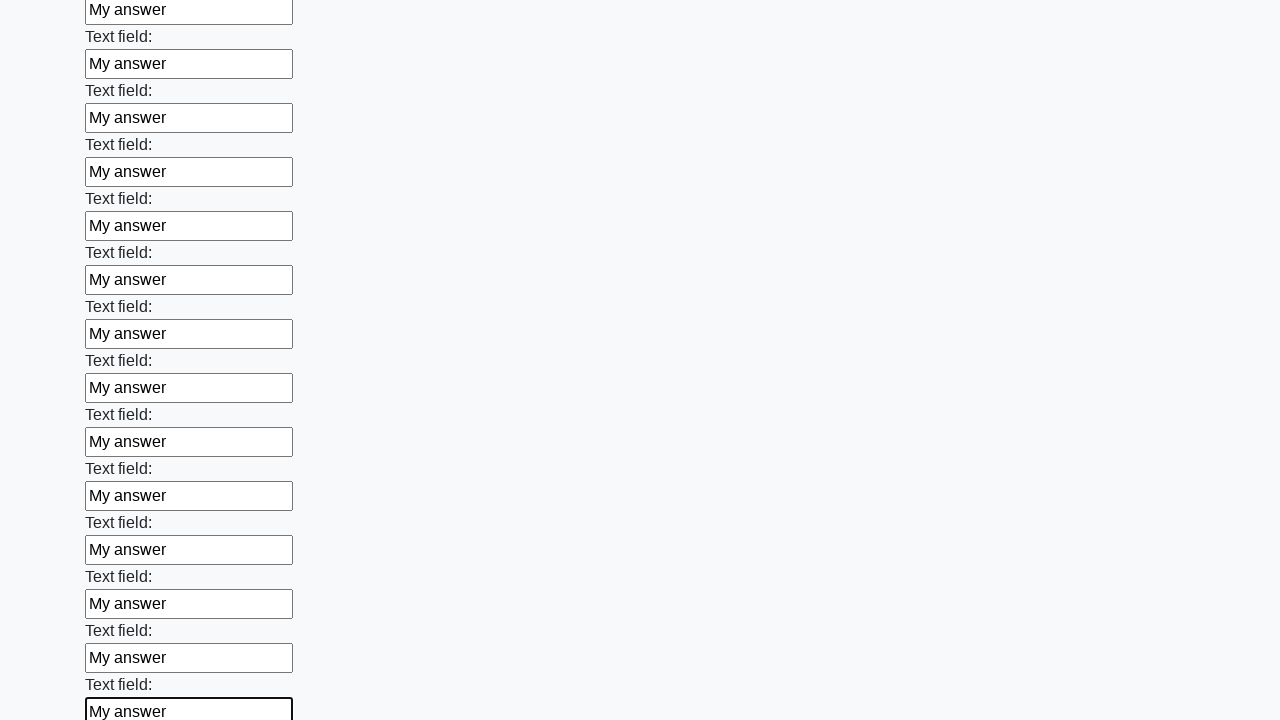

Filled input field with 'My answer' on input >> nth=59
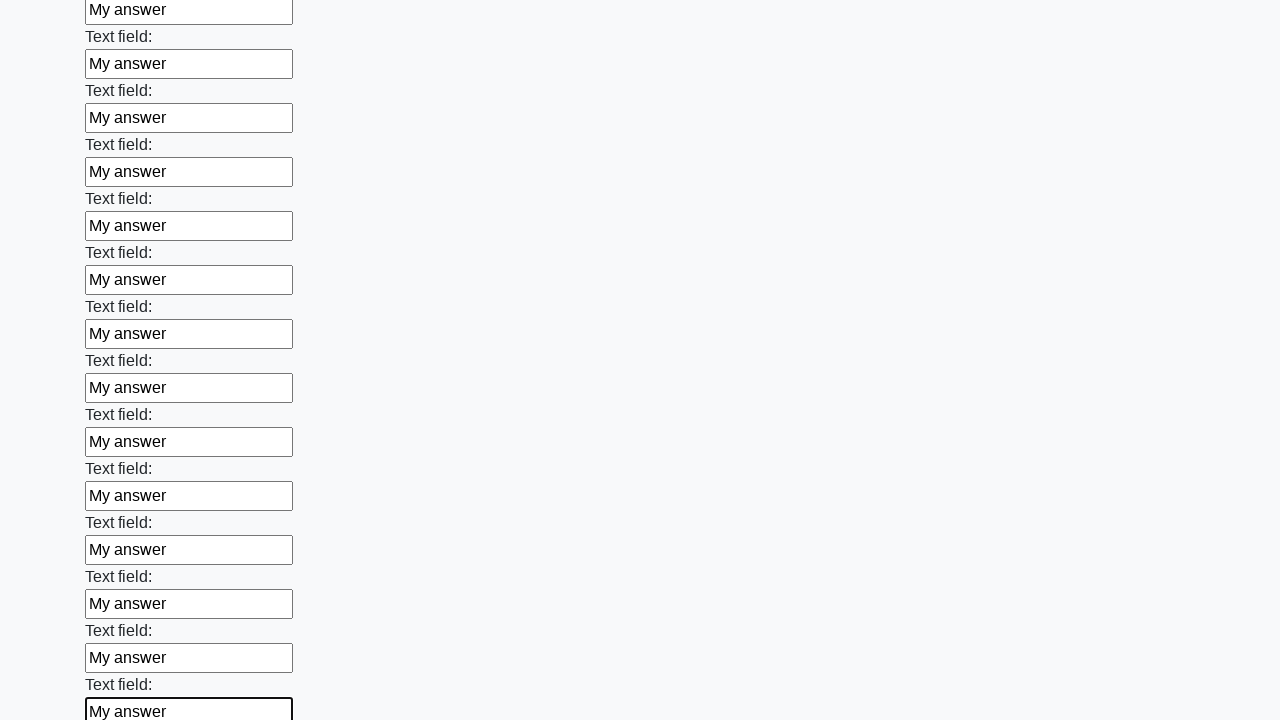

Filled input field with 'My answer' on input >> nth=60
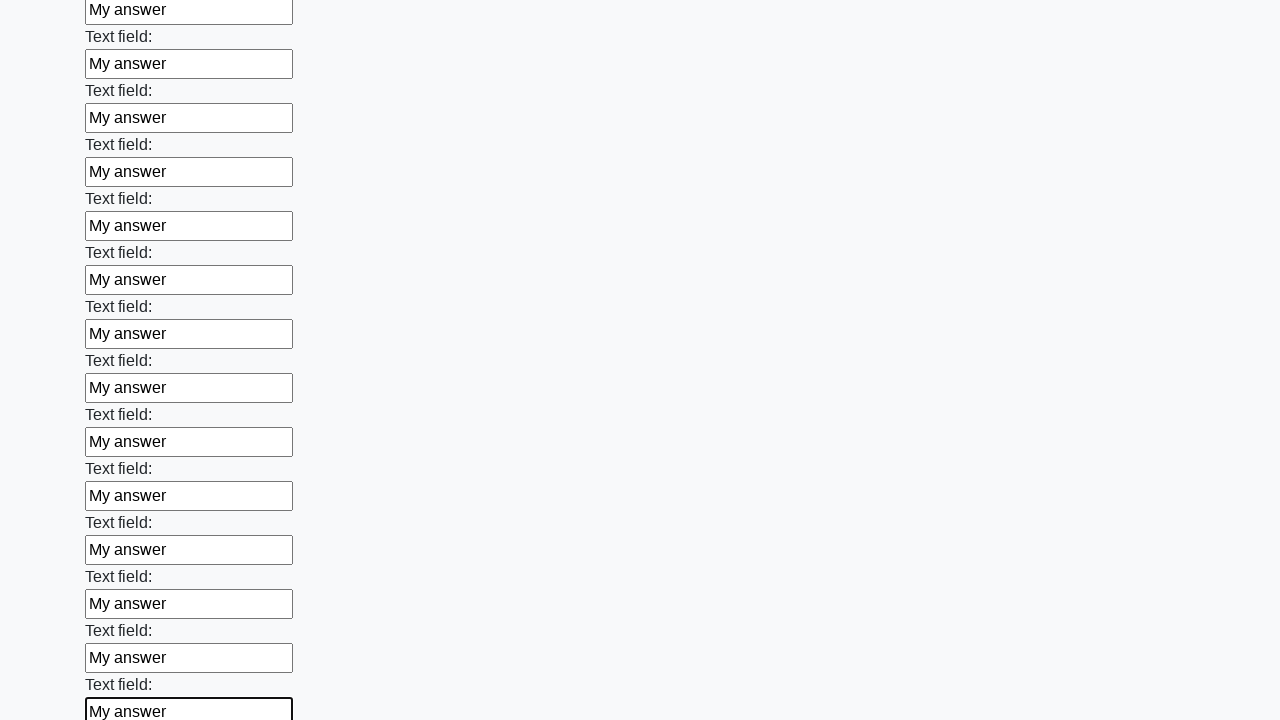

Filled input field with 'My answer' on input >> nth=61
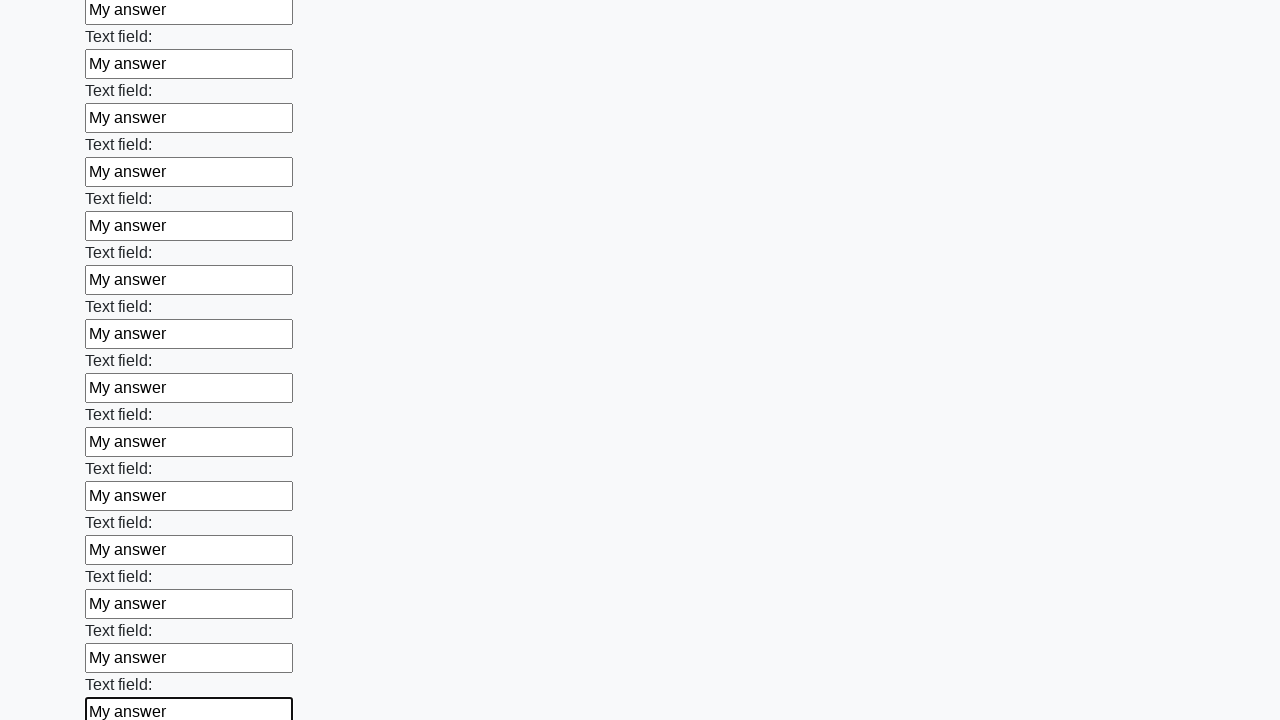

Filled input field with 'My answer' on input >> nth=62
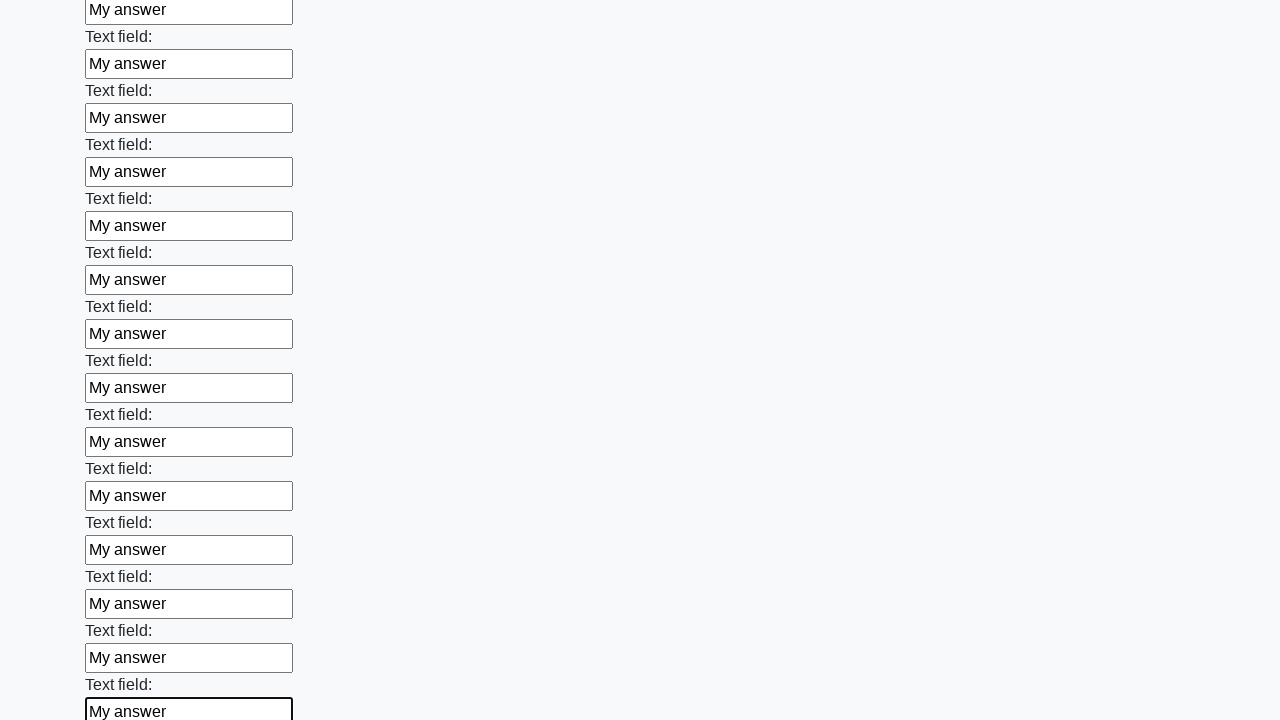

Filled input field with 'My answer' on input >> nth=63
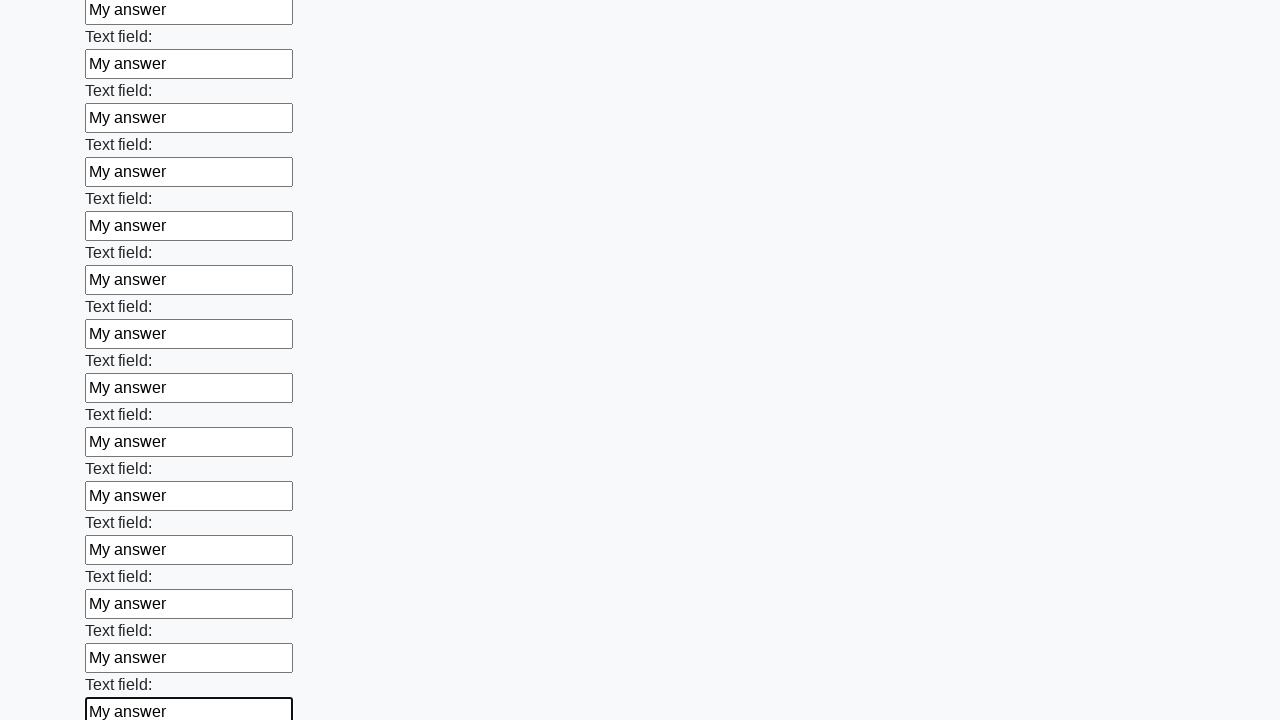

Filled input field with 'My answer' on input >> nth=64
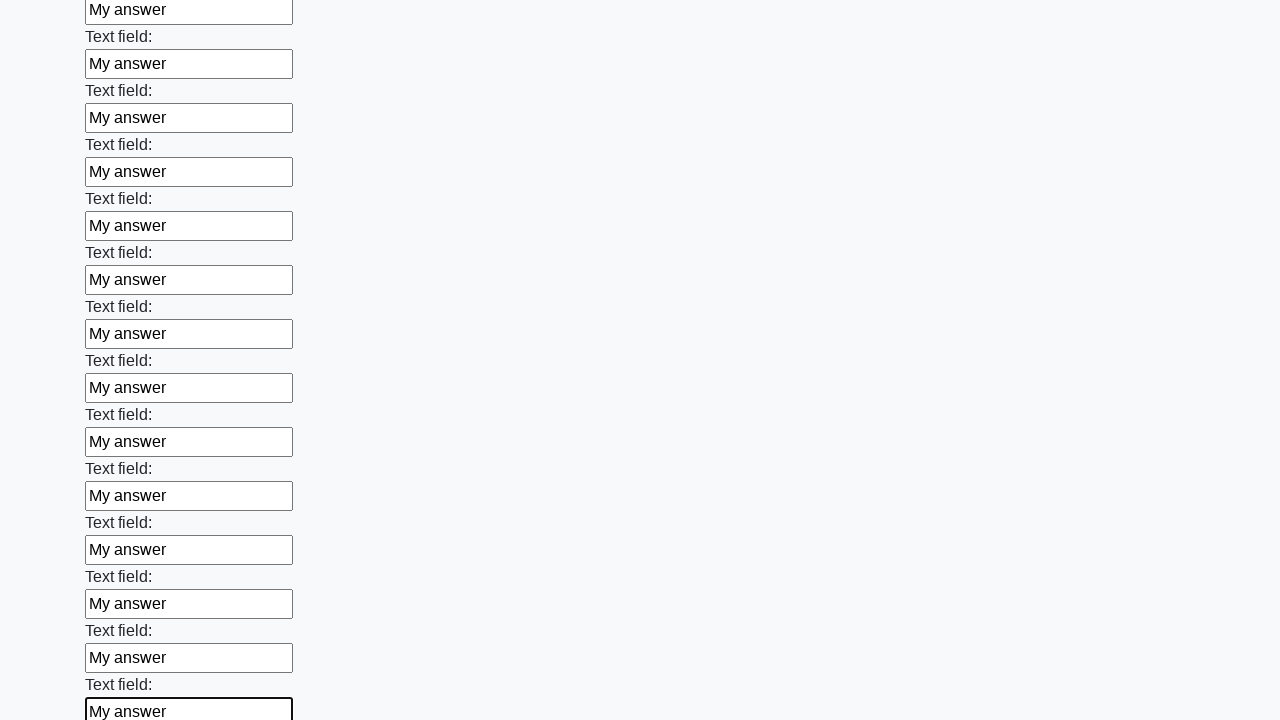

Filled input field with 'My answer' on input >> nth=65
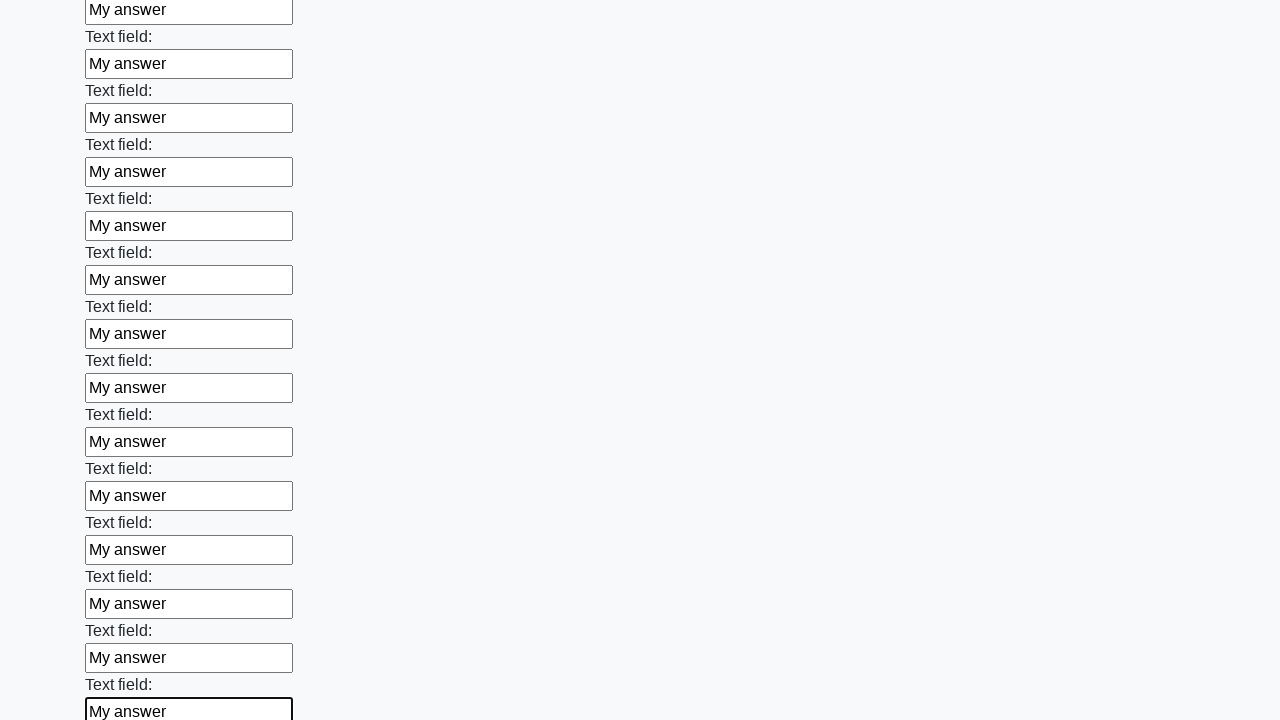

Filled input field with 'My answer' on input >> nth=66
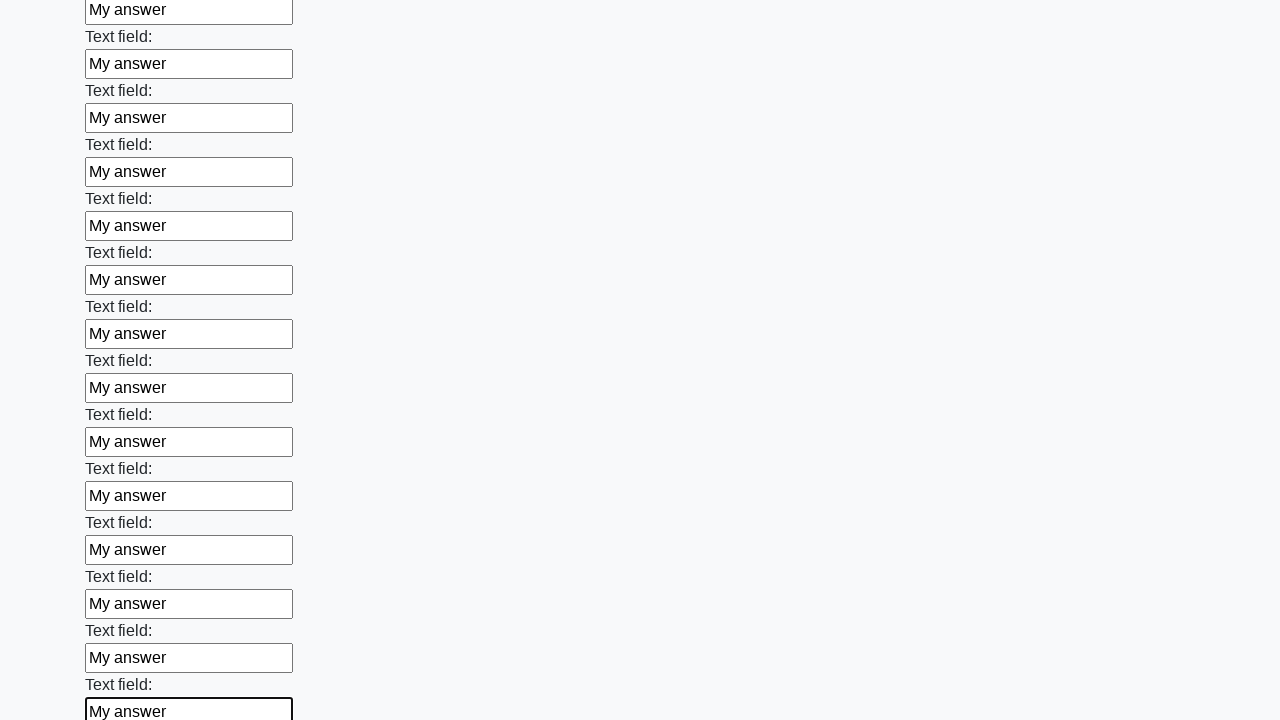

Filled input field with 'My answer' on input >> nth=67
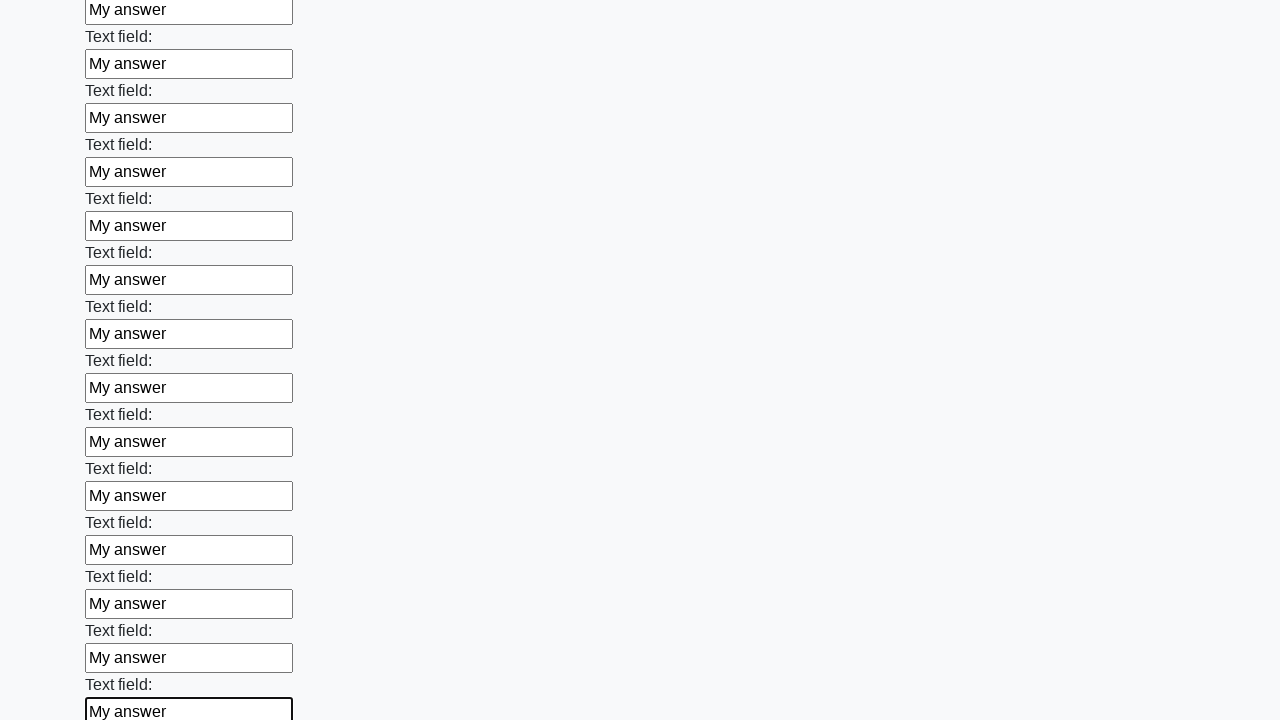

Filled input field with 'My answer' on input >> nth=68
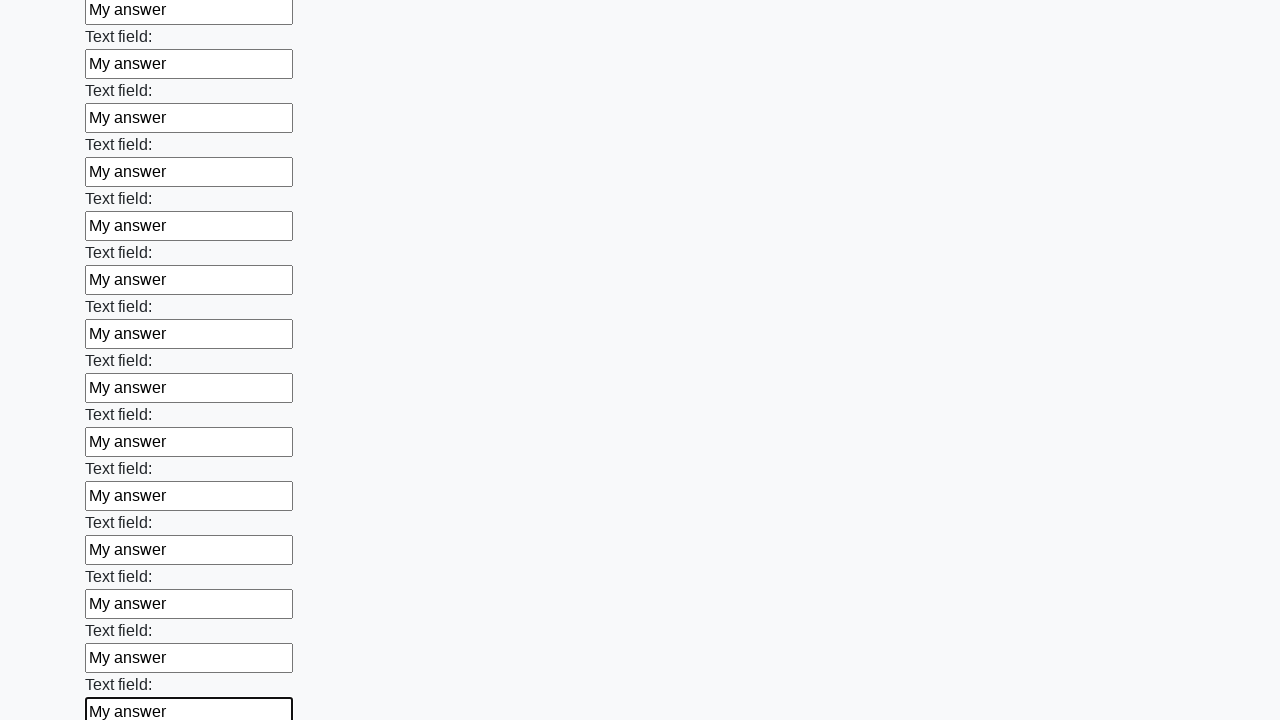

Filled input field with 'My answer' on input >> nth=69
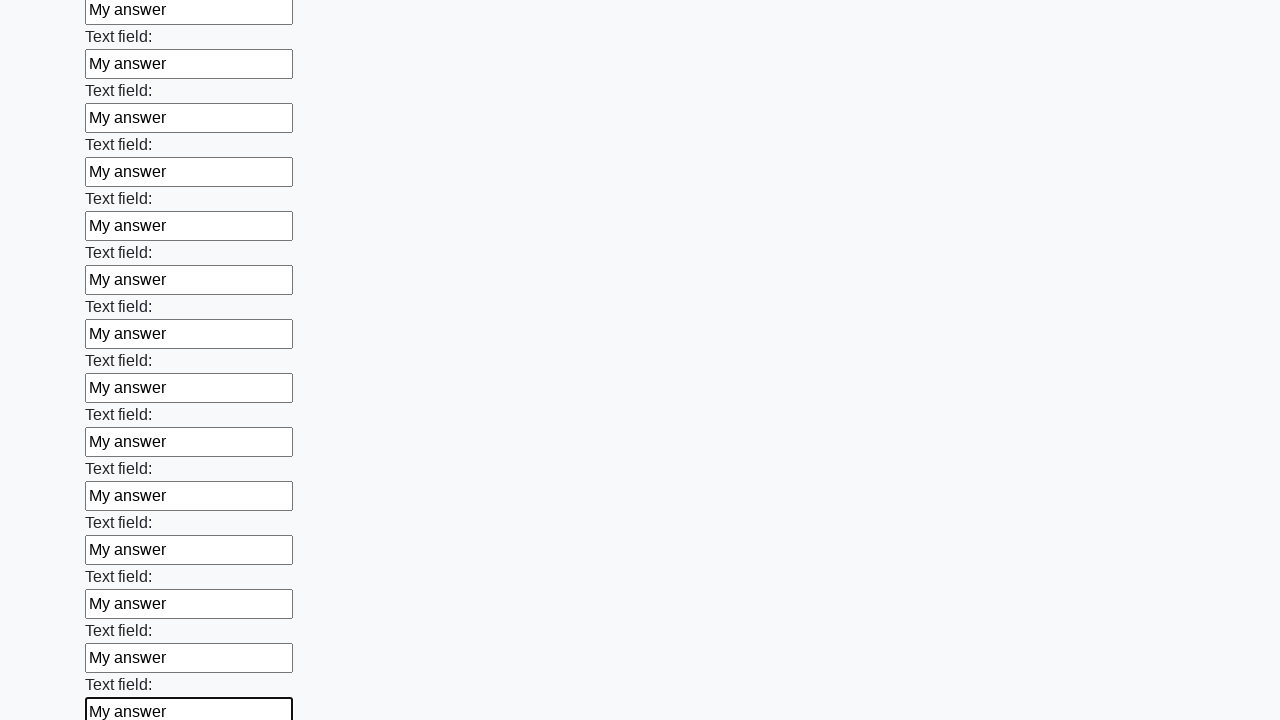

Filled input field with 'My answer' on input >> nth=70
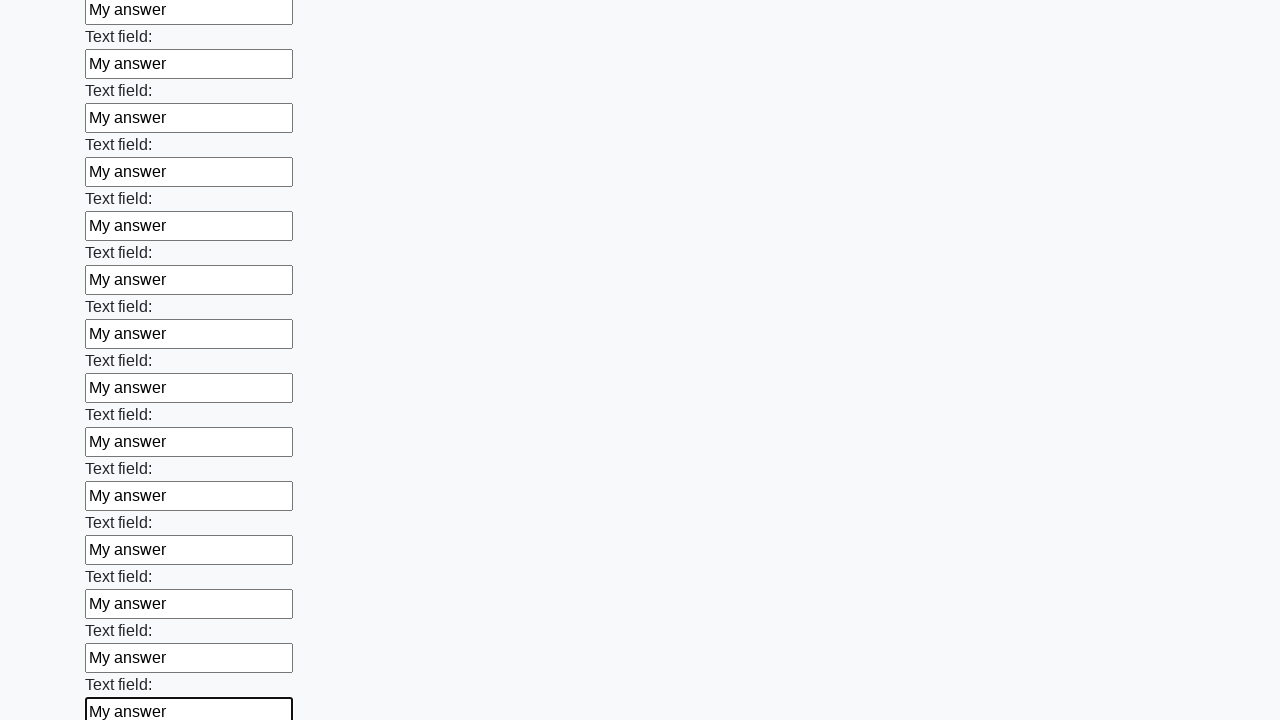

Filled input field with 'My answer' on input >> nth=71
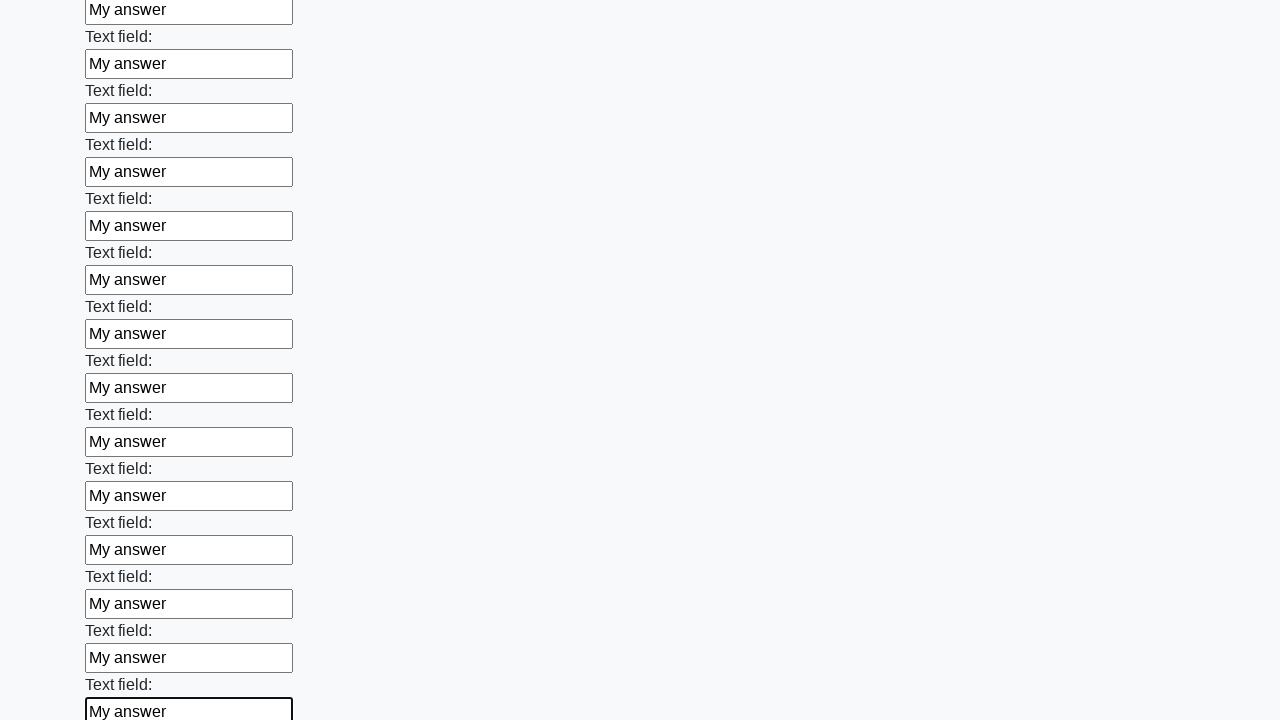

Filled input field with 'My answer' on input >> nth=72
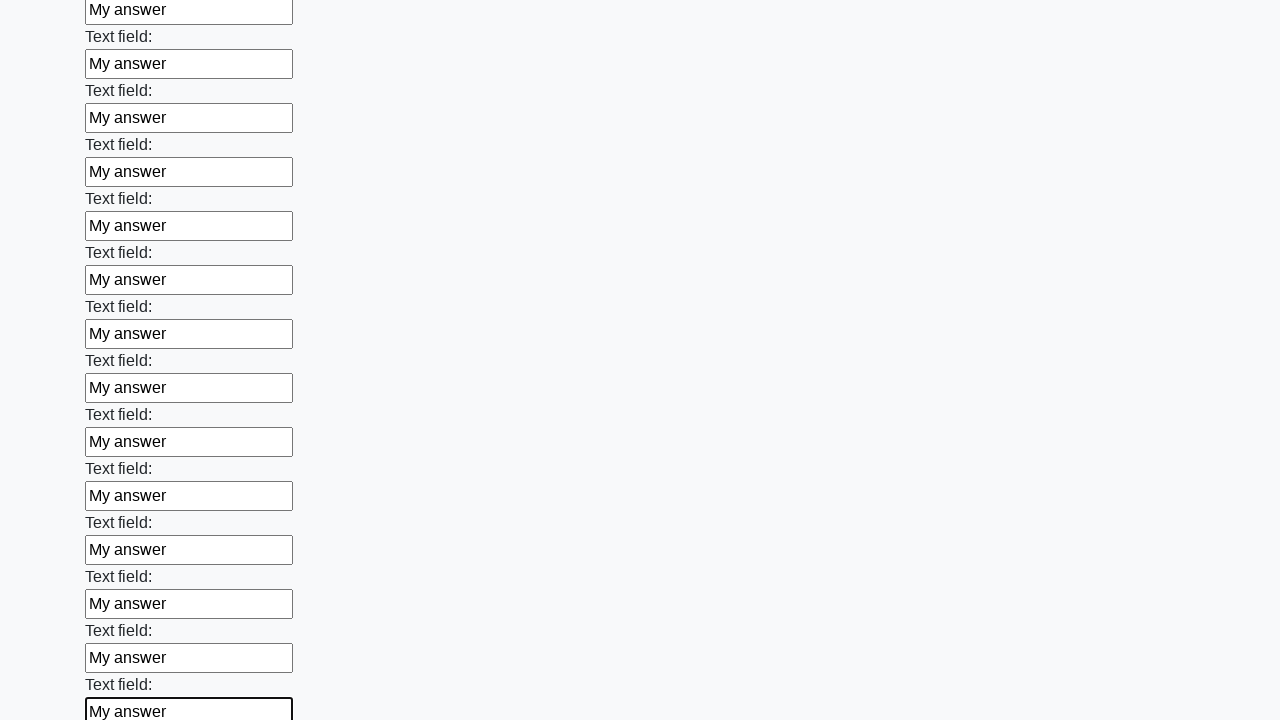

Filled input field with 'My answer' on input >> nth=73
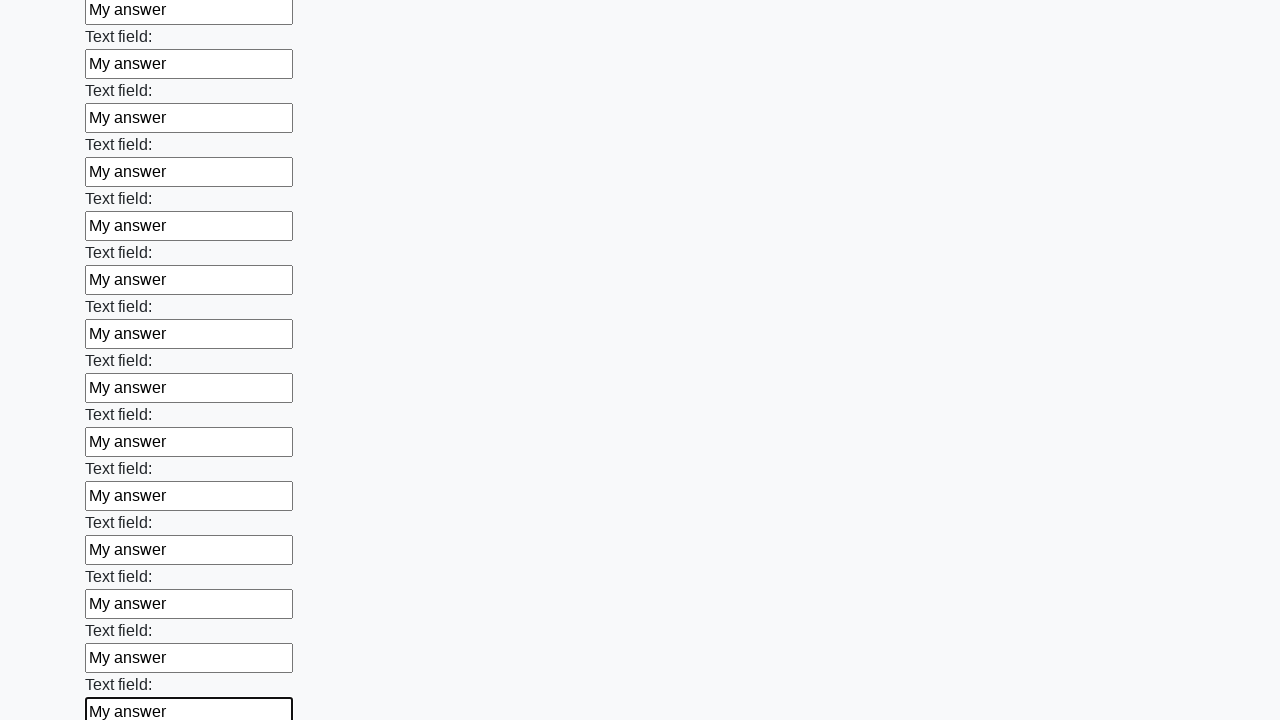

Filled input field with 'My answer' on input >> nth=74
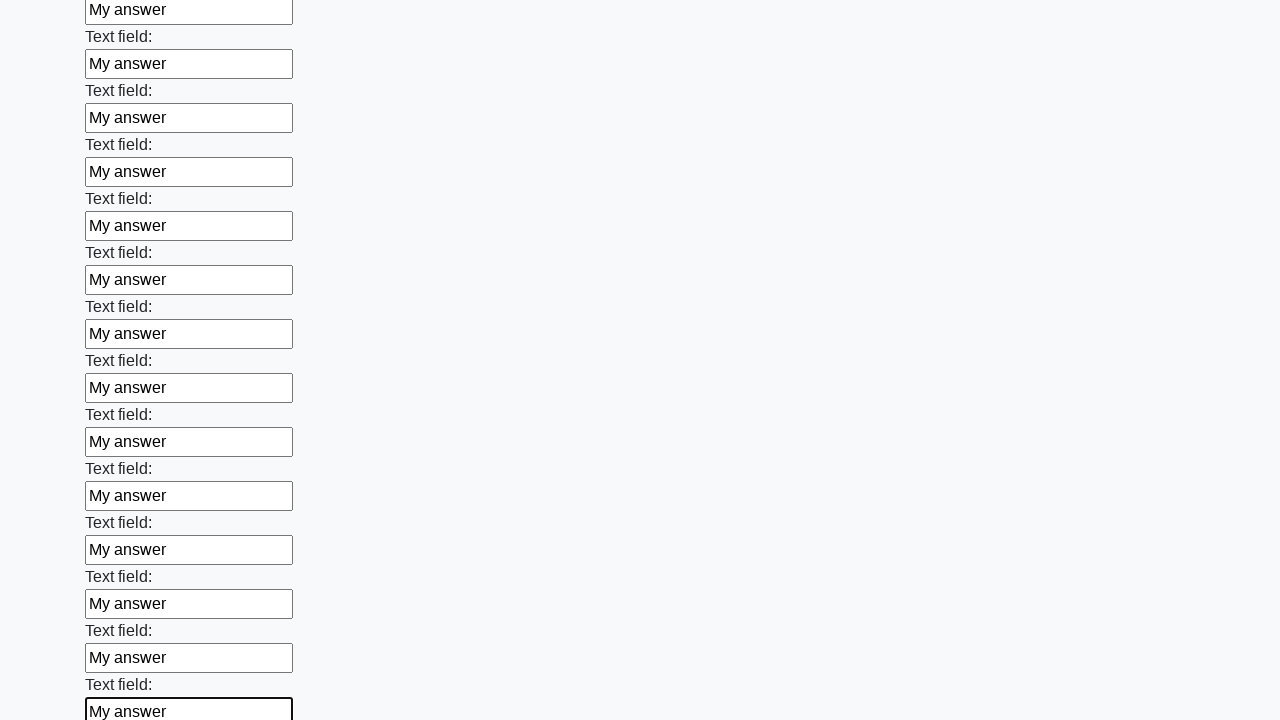

Filled input field with 'My answer' on input >> nth=75
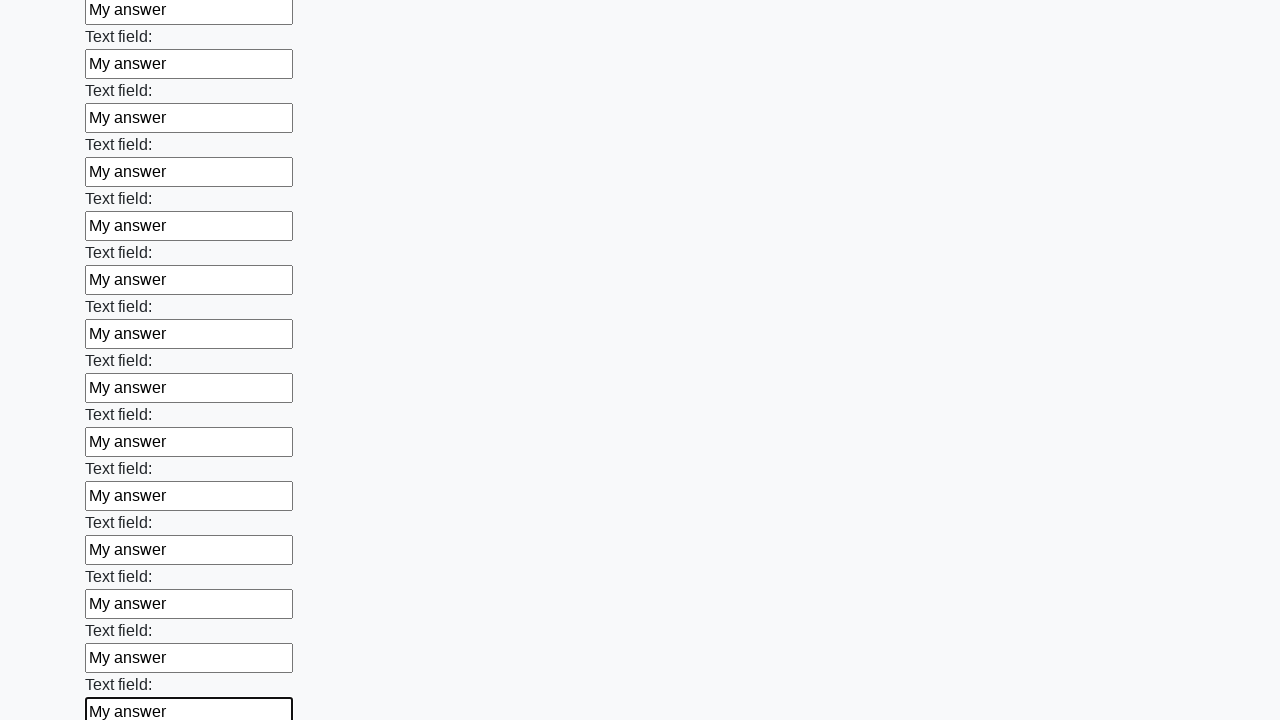

Filled input field with 'My answer' on input >> nth=76
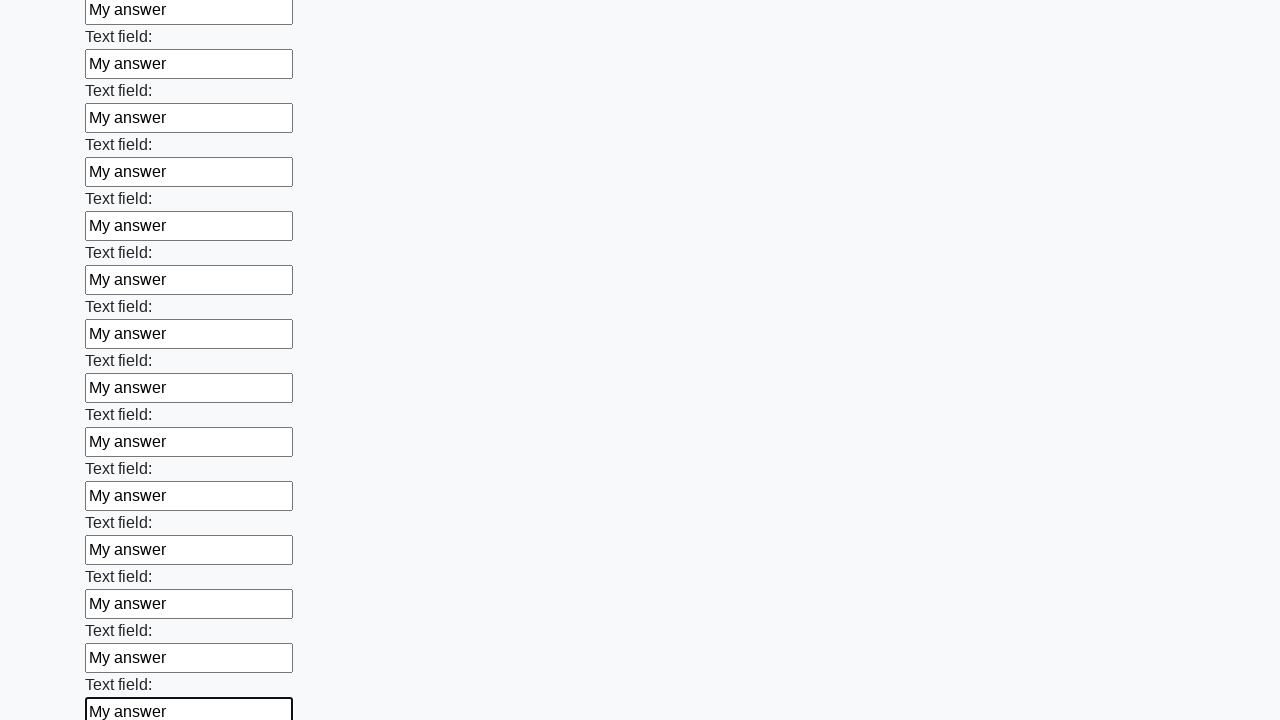

Filled input field with 'My answer' on input >> nth=77
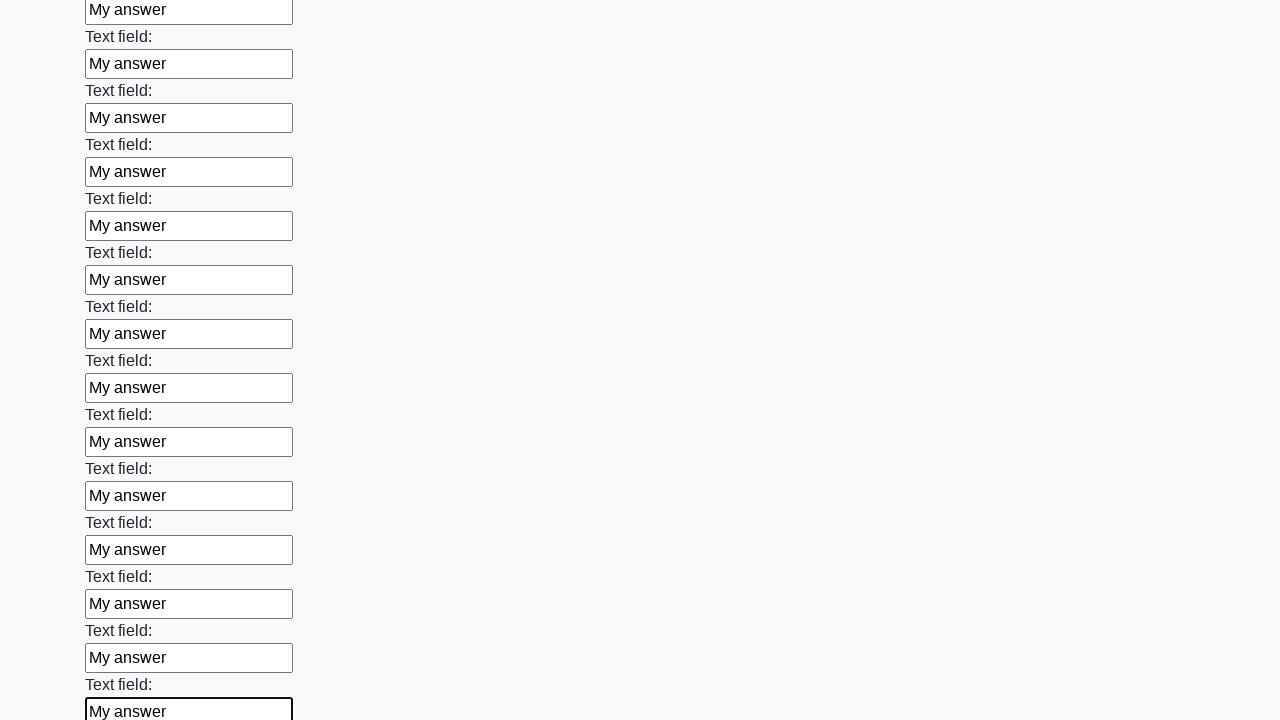

Filled input field with 'My answer' on input >> nth=78
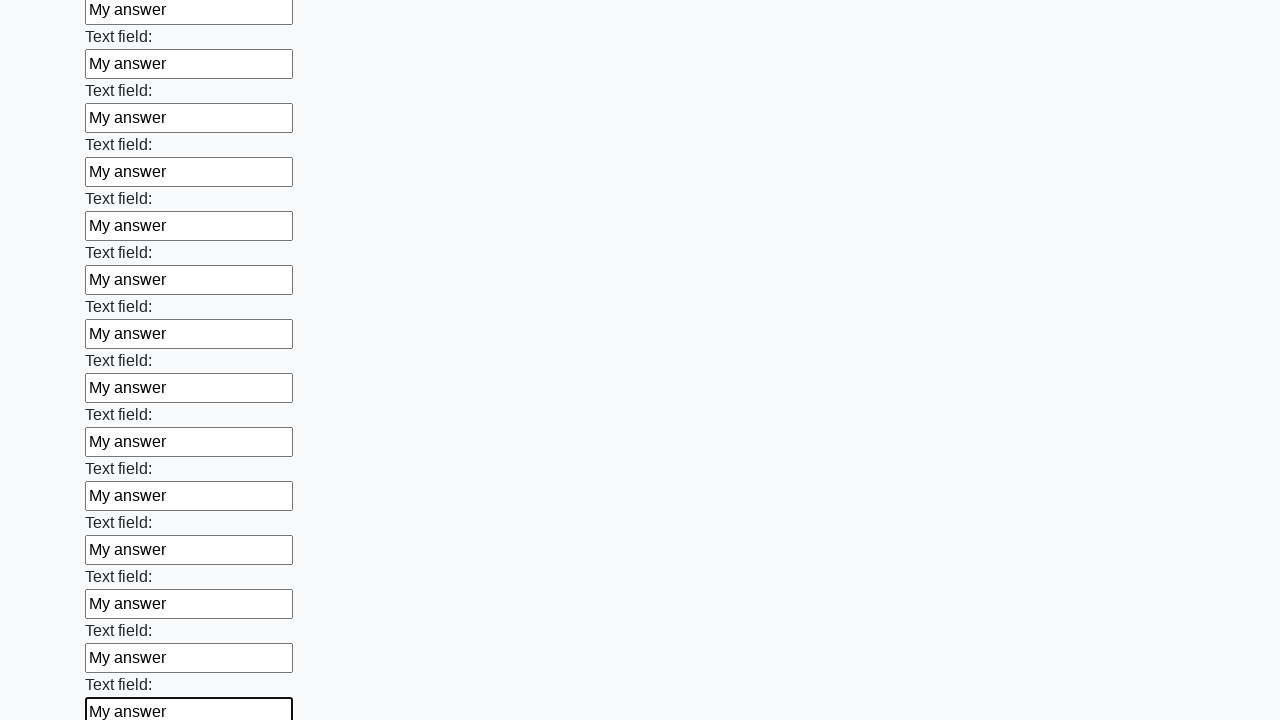

Filled input field with 'My answer' on input >> nth=79
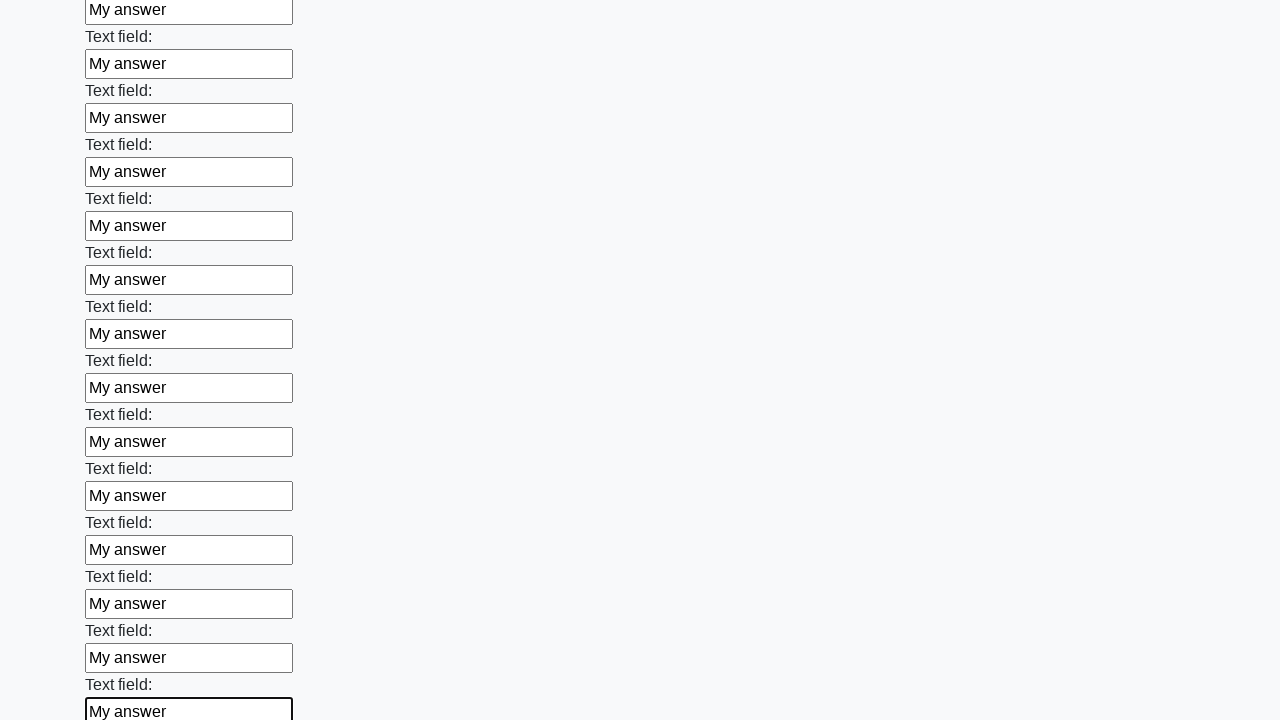

Filled input field with 'My answer' on input >> nth=80
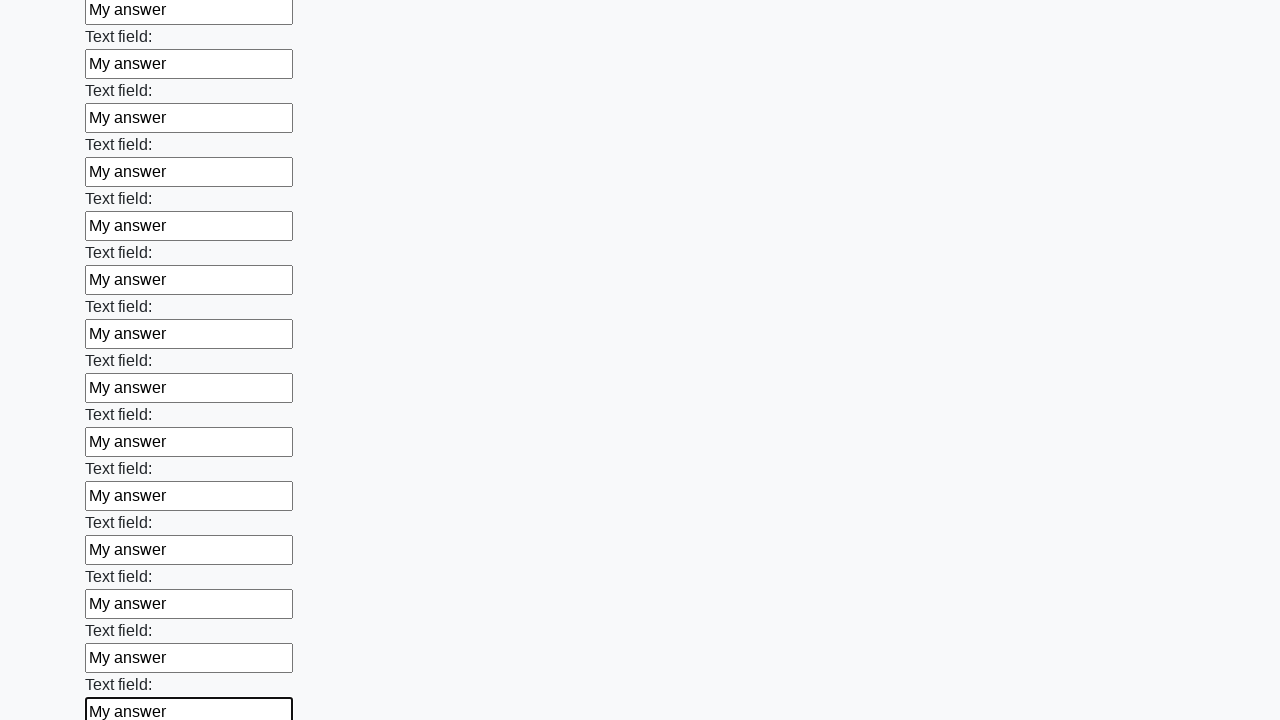

Filled input field with 'My answer' on input >> nth=81
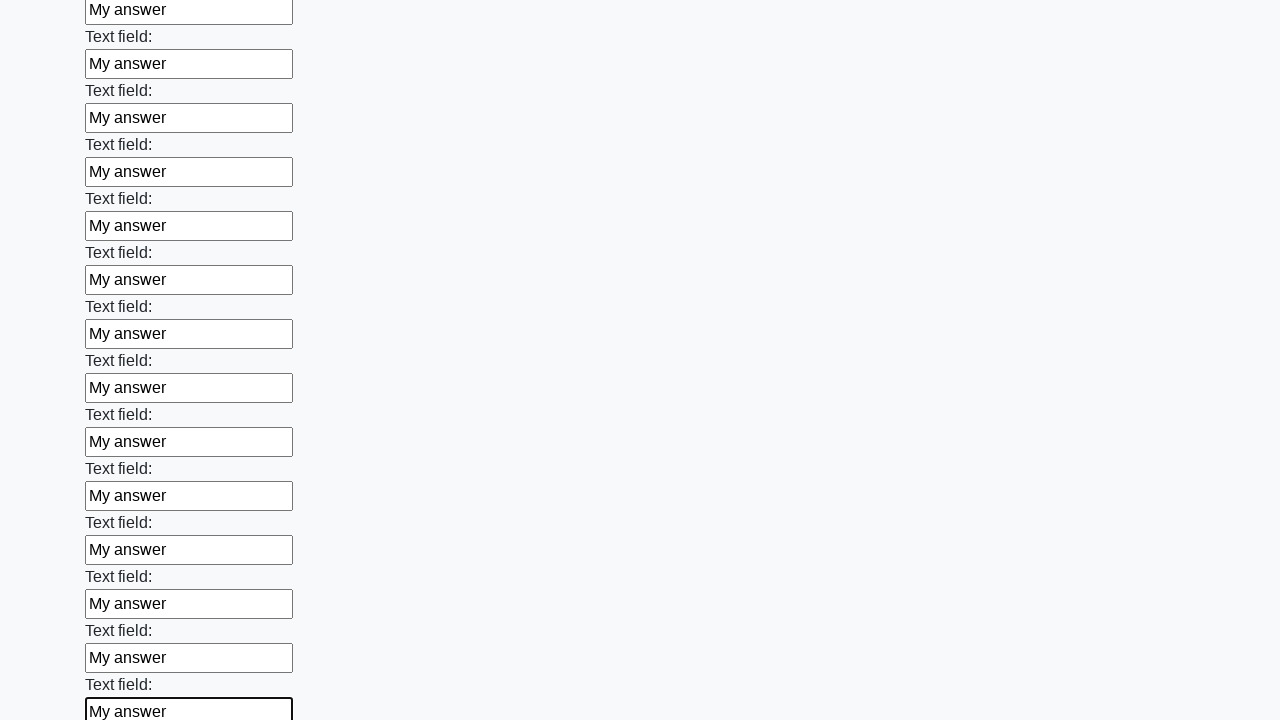

Filled input field with 'My answer' on input >> nth=82
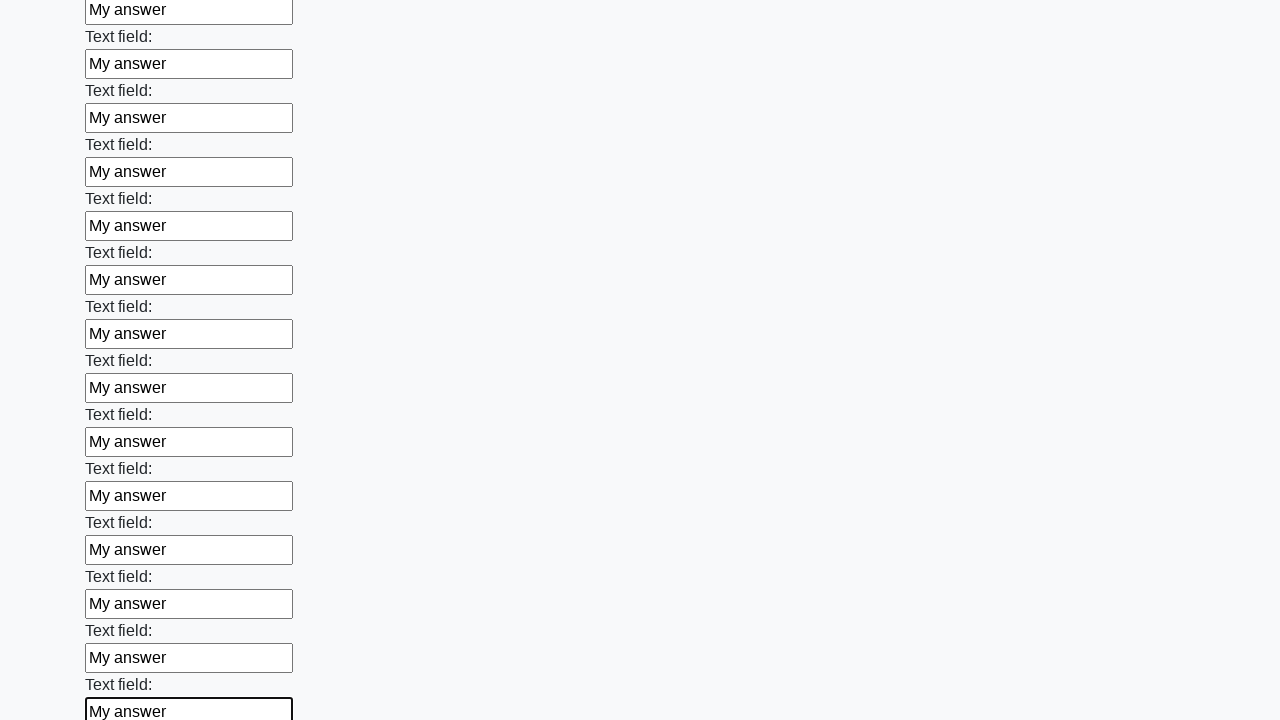

Filled input field with 'My answer' on input >> nth=83
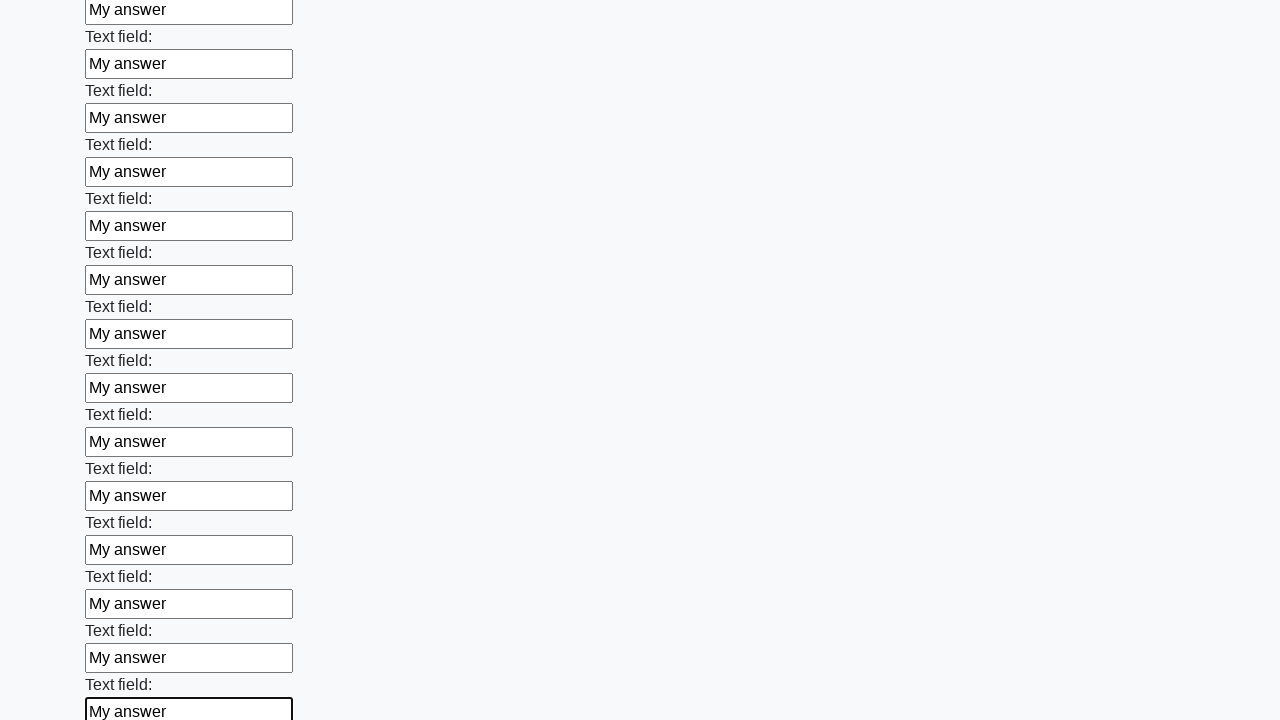

Filled input field with 'My answer' on input >> nth=84
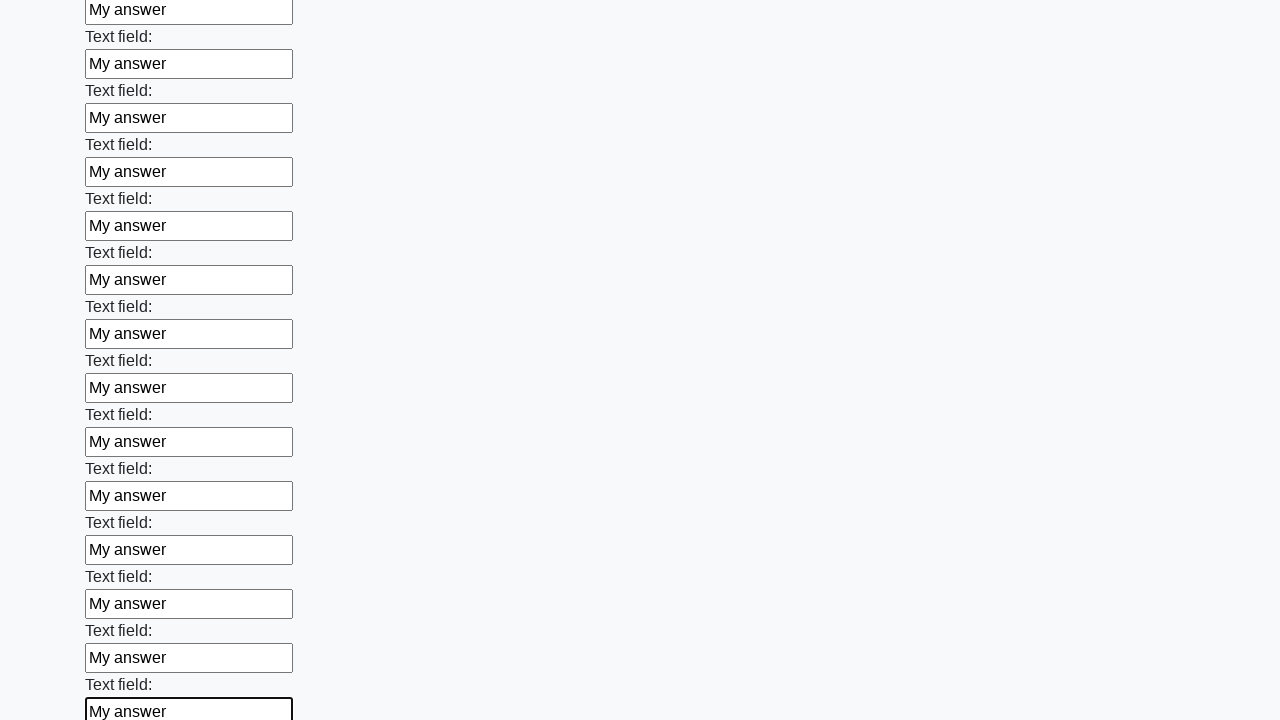

Filled input field with 'My answer' on input >> nth=85
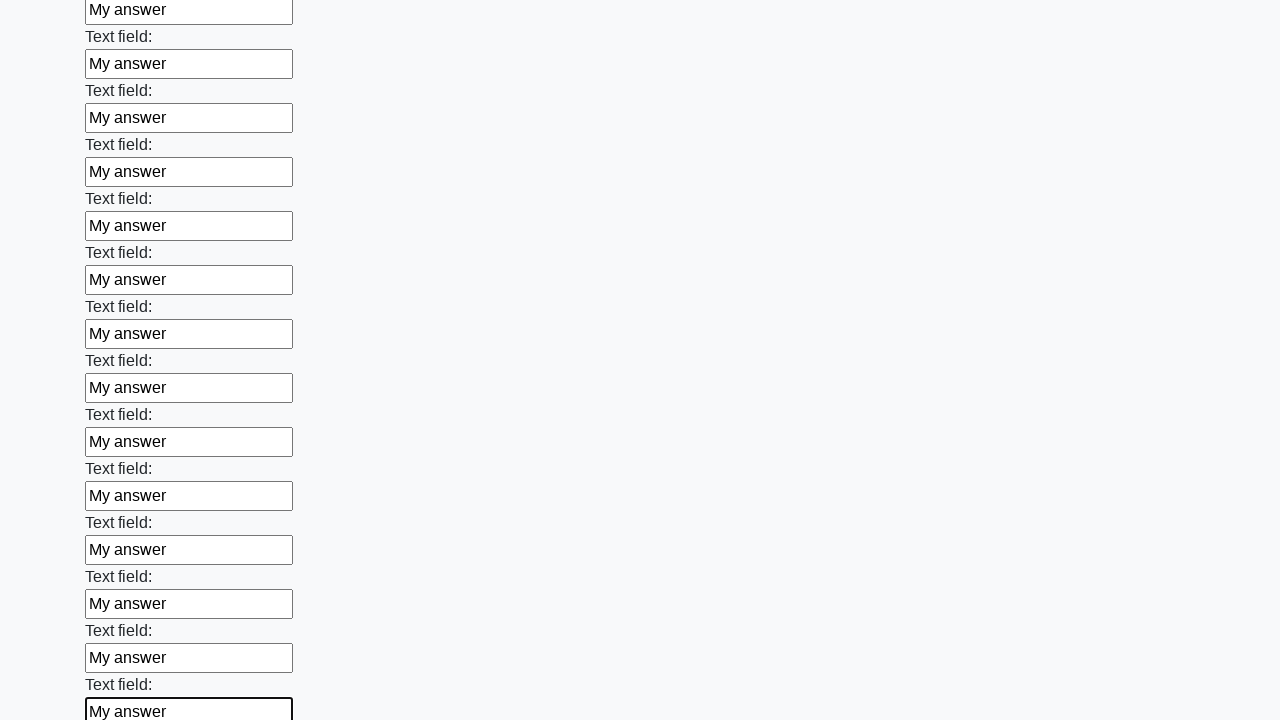

Filled input field with 'My answer' on input >> nth=86
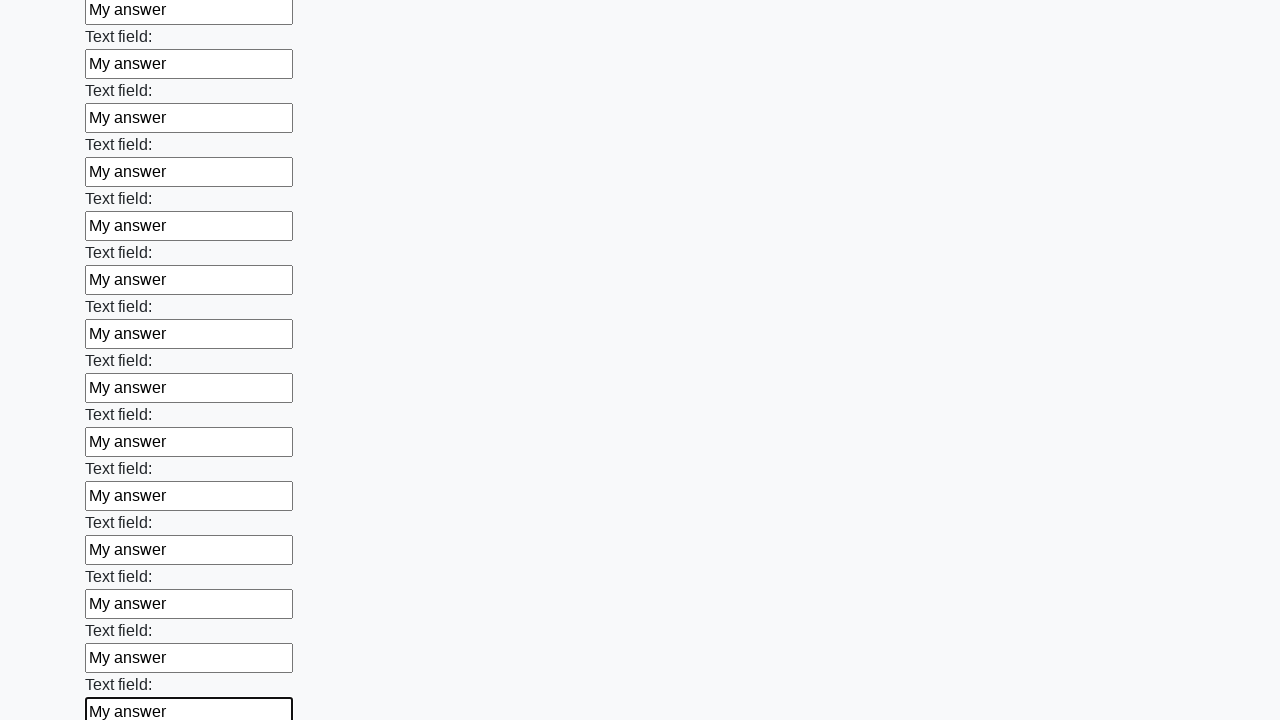

Filled input field with 'My answer' on input >> nth=87
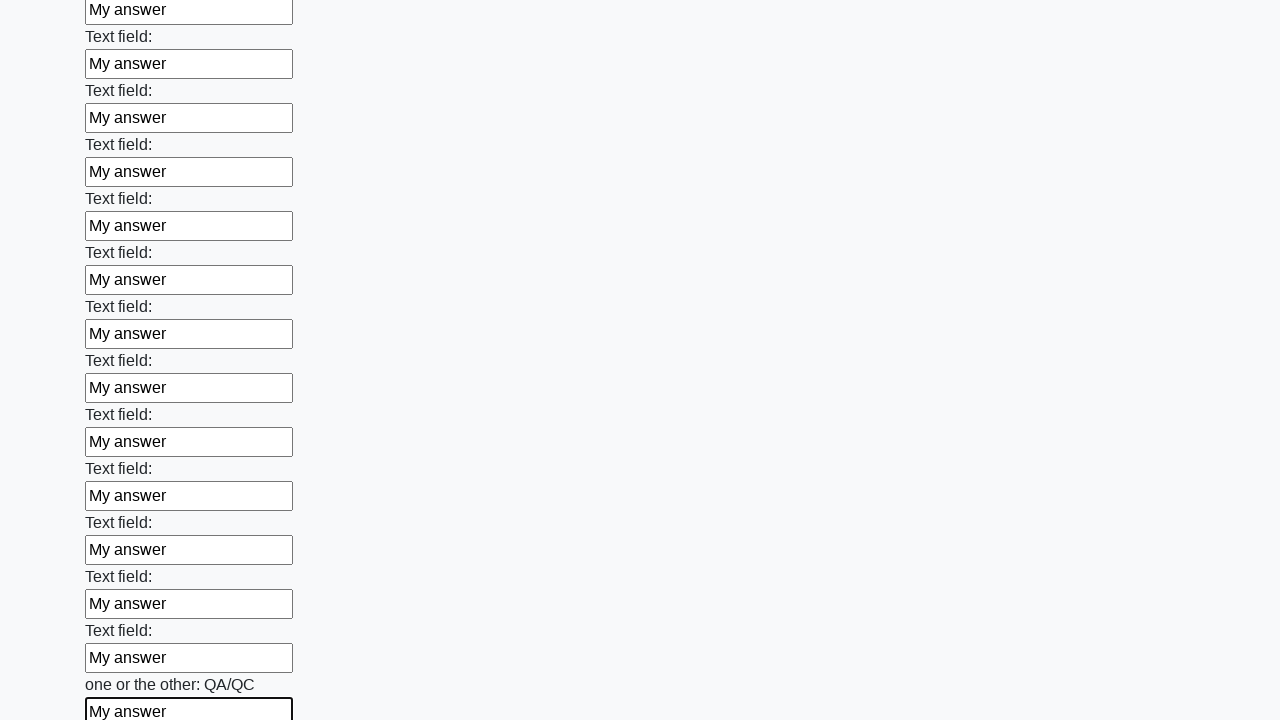

Filled input field with 'My answer' on input >> nth=88
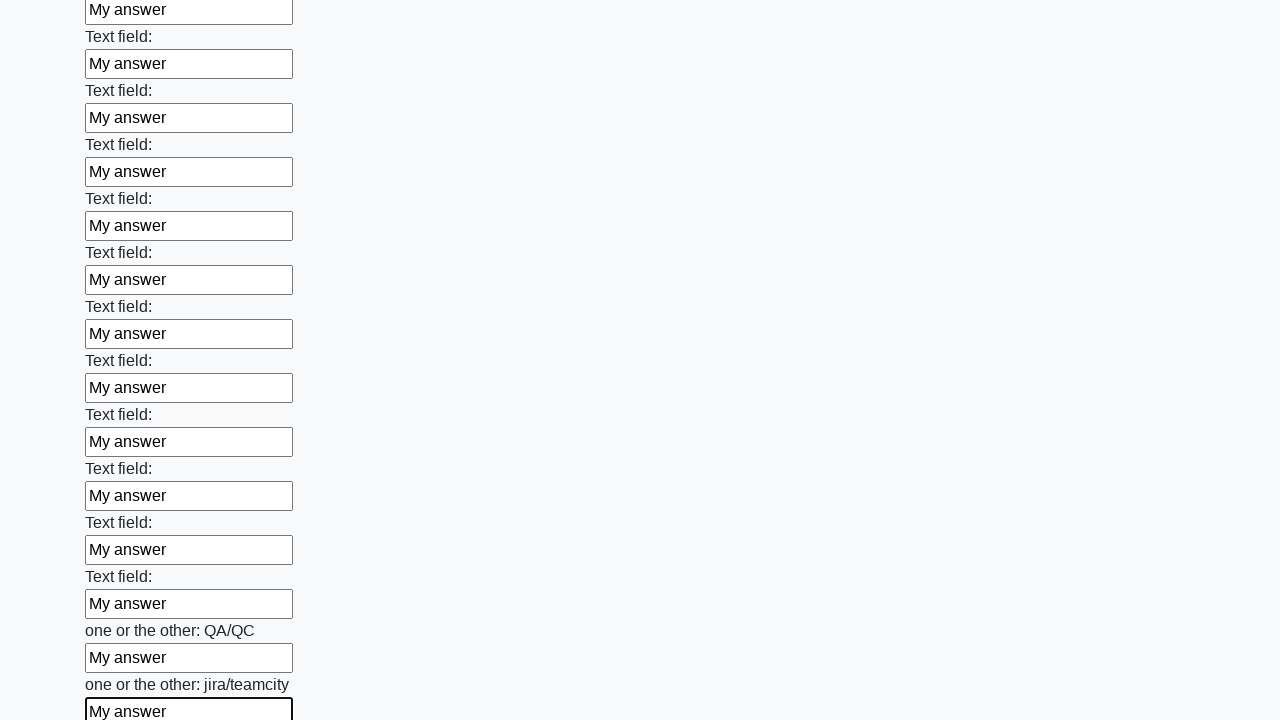

Filled input field with 'My answer' on input >> nth=89
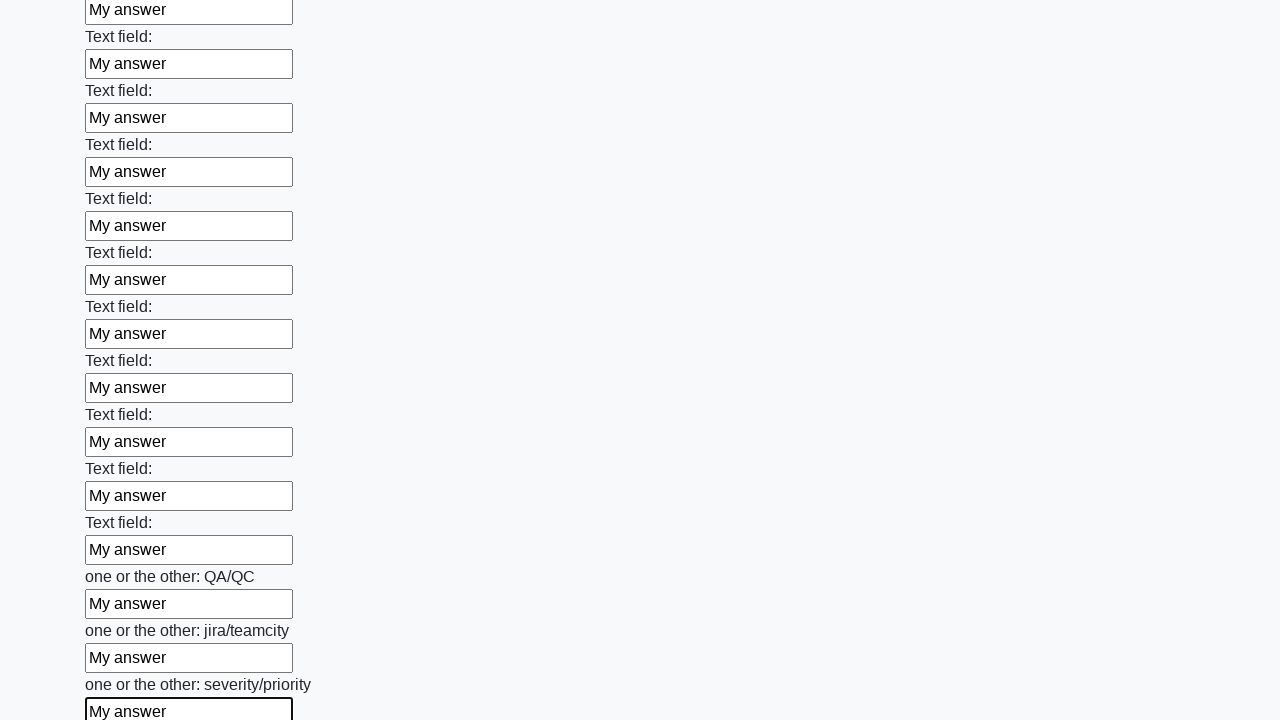

Filled input field with 'My answer' on input >> nth=90
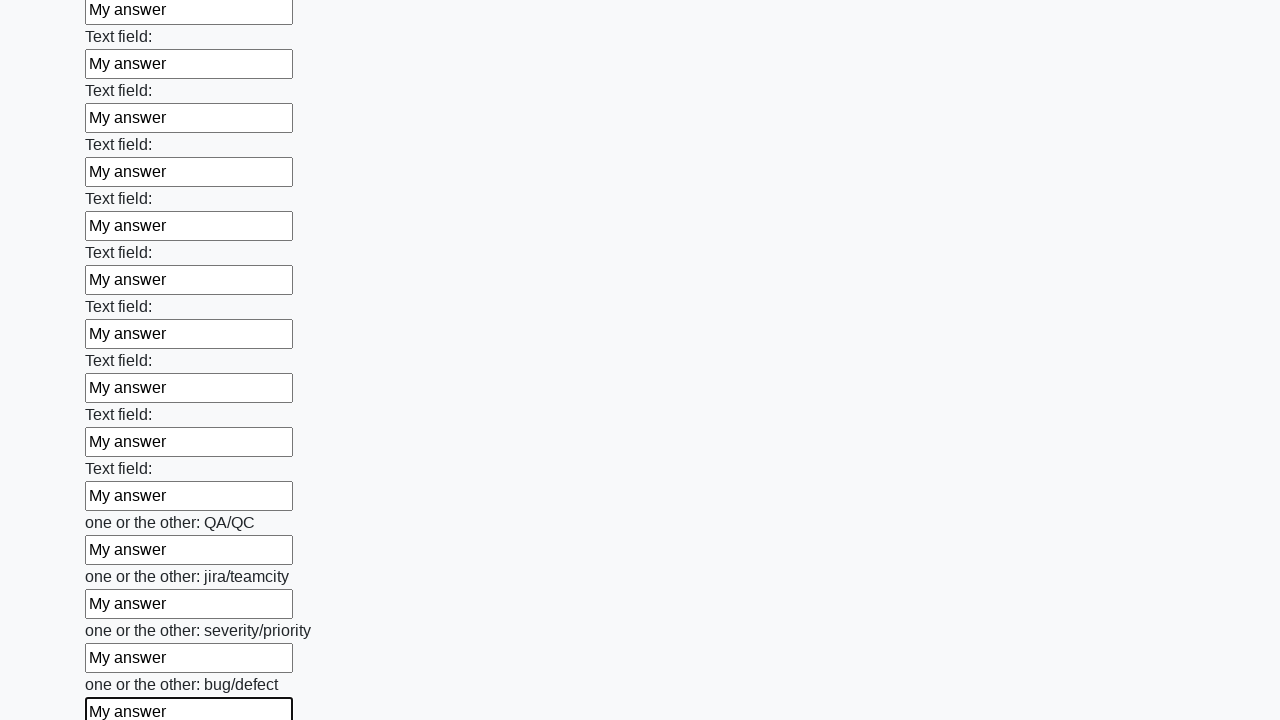

Filled input field with 'My answer' on input >> nth=91
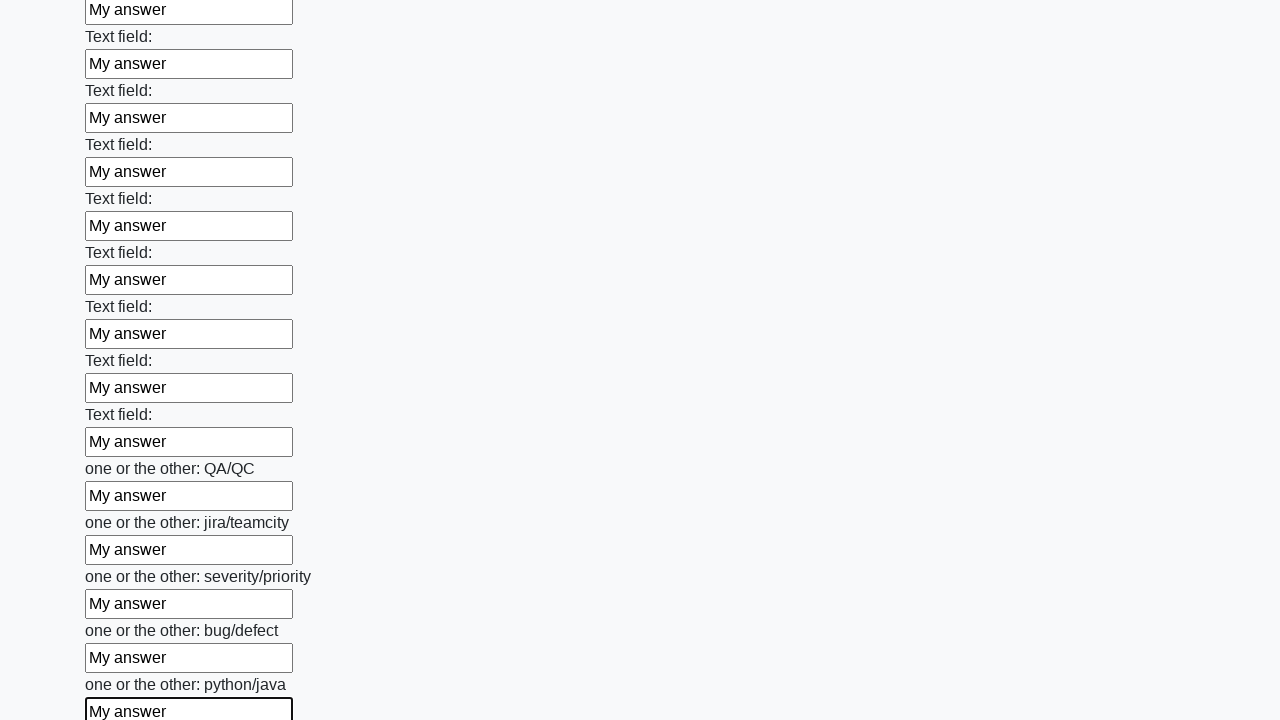

Filled input field with 'My answer' on input >> nth=92
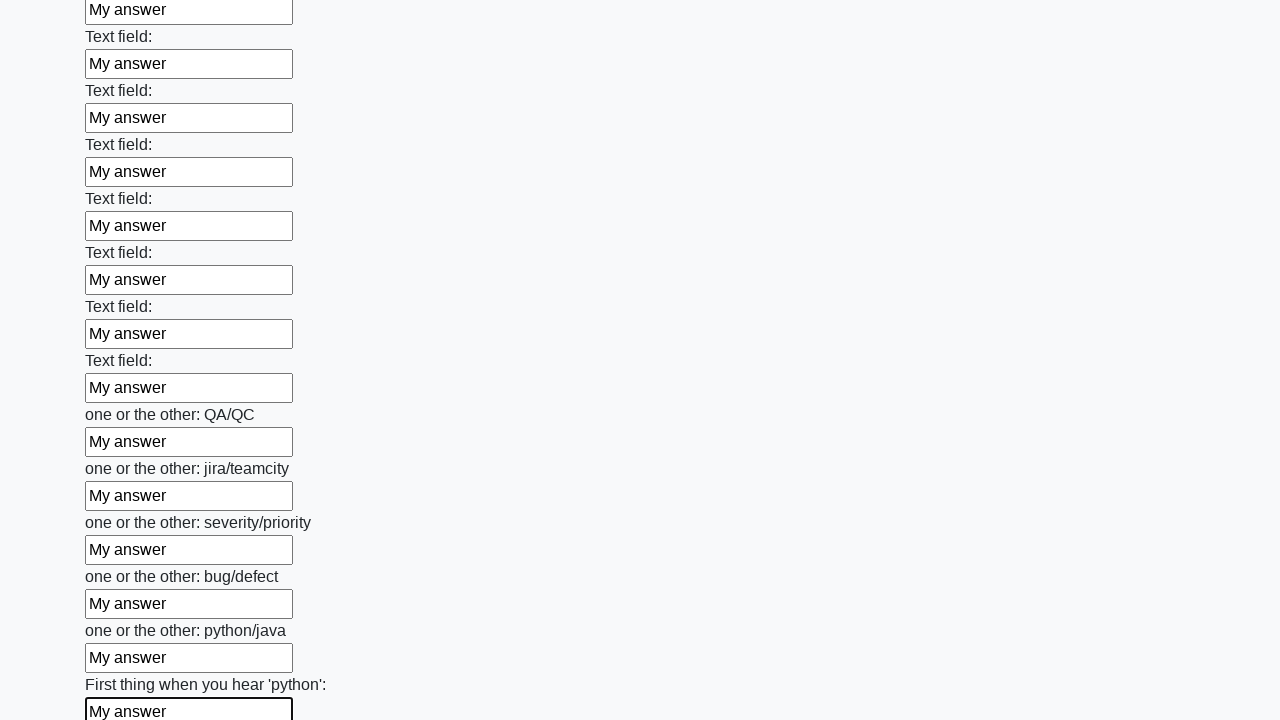

Filled input field with 'My answer' on input >> nth=93
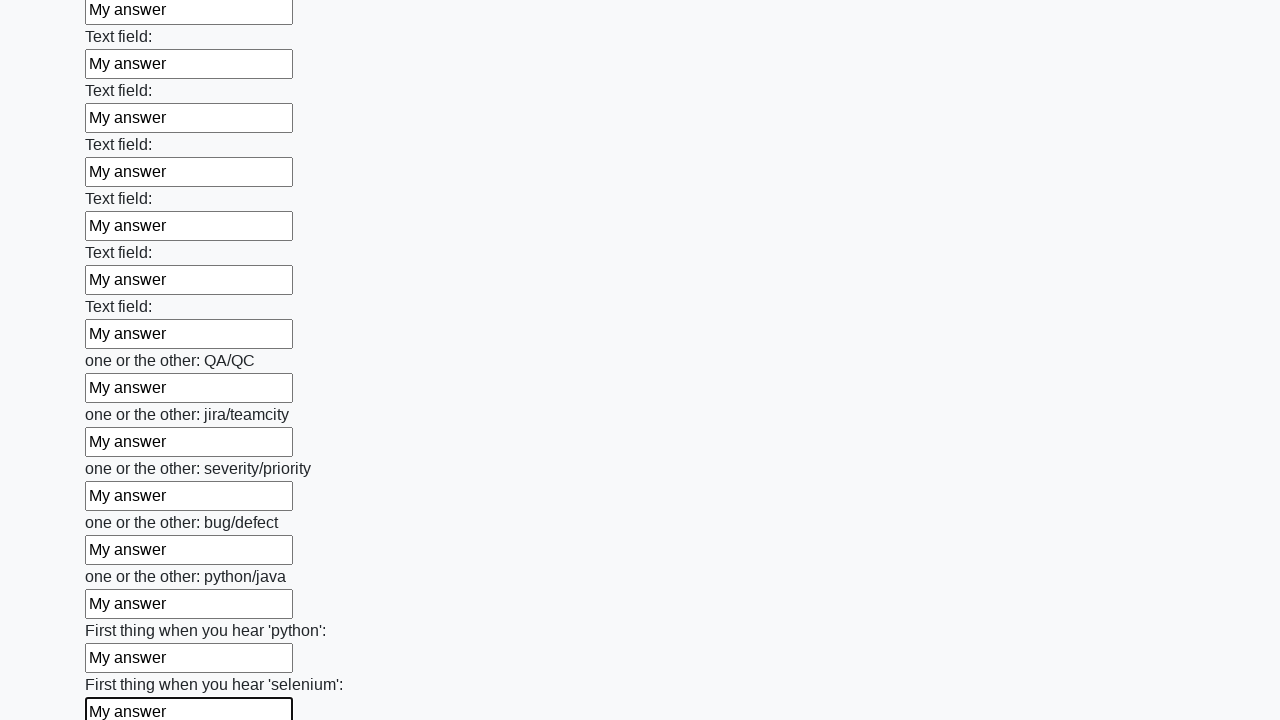

Filled input field with 'My answer' on input >> nth=94
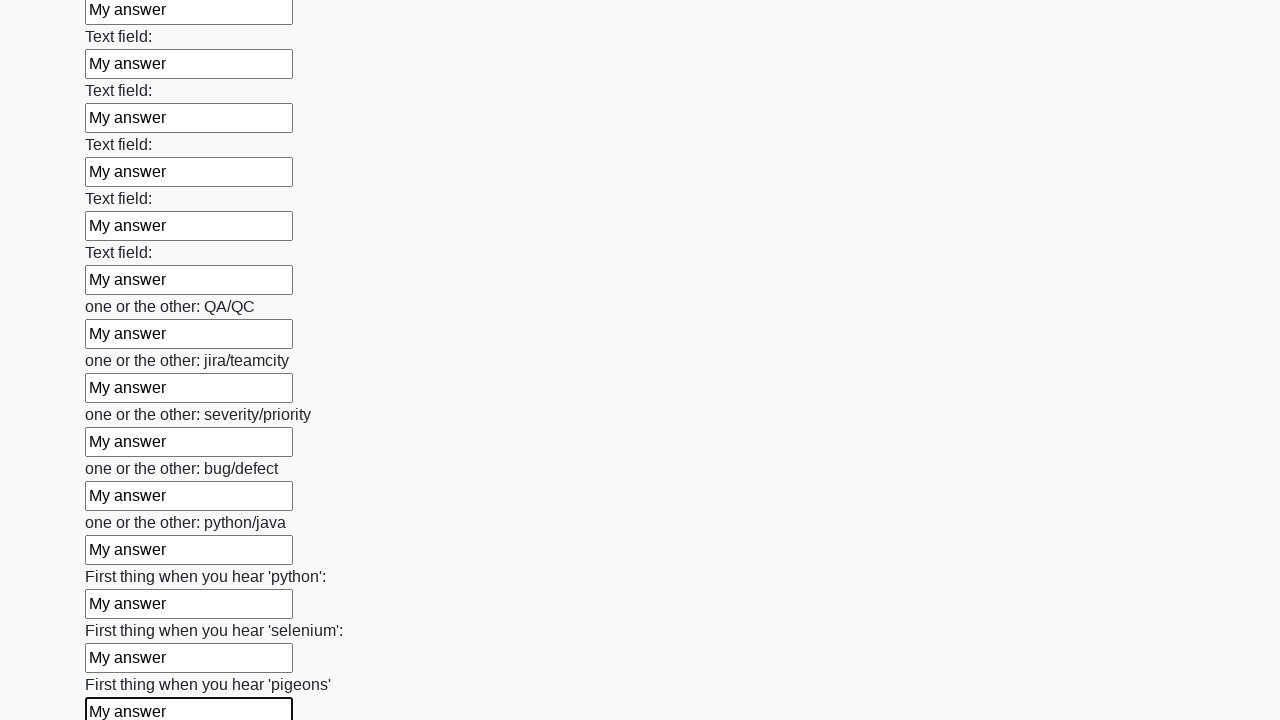

Filled input field with 'My answer' on input >> nth=95
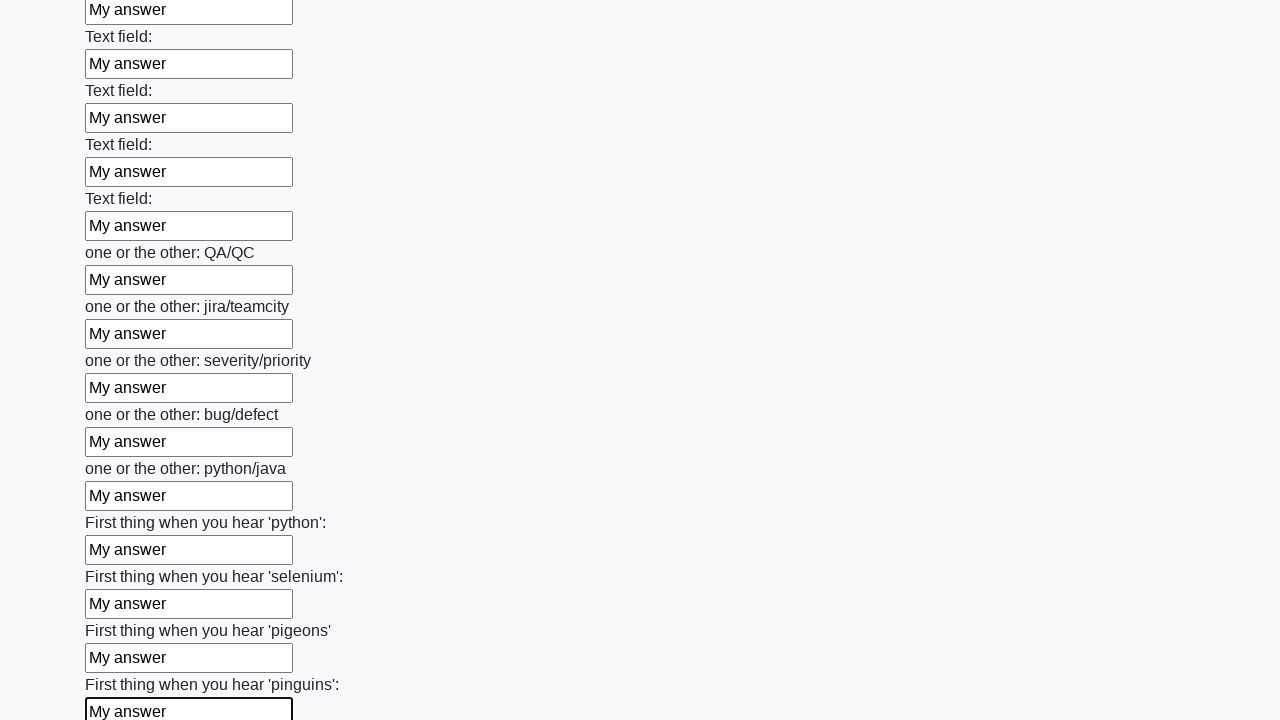

Filled input field with 'My answer' on input >> nth=96
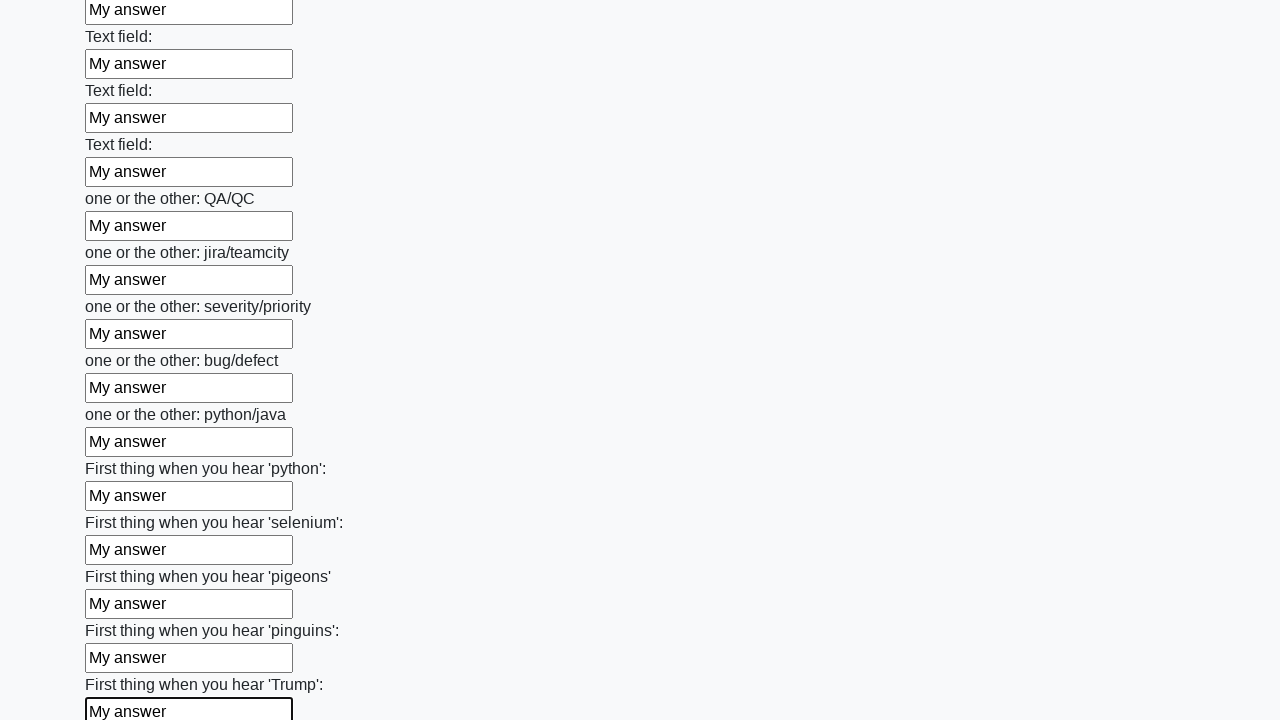

Filled input field with 'My answer' on input >> nth=97
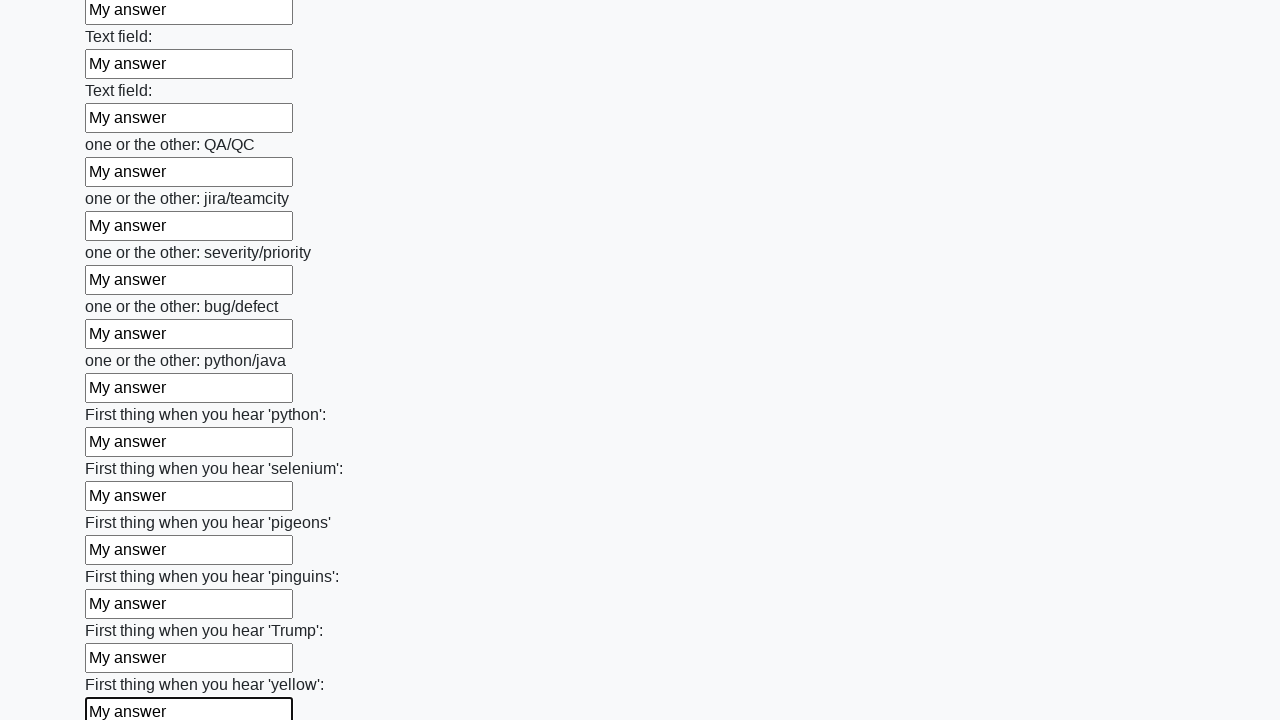

Filled input field with 'My answer' on input >> nth=98
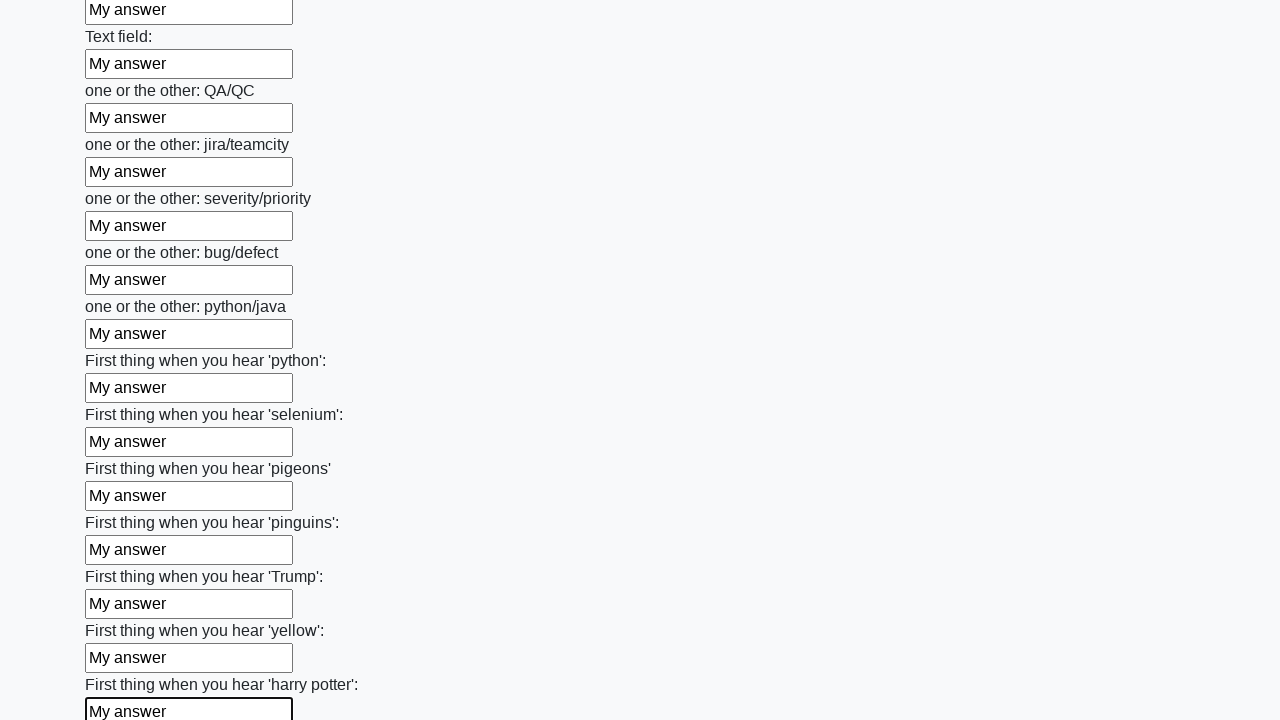

Filled input field with 'My answer' on input >> nth=99
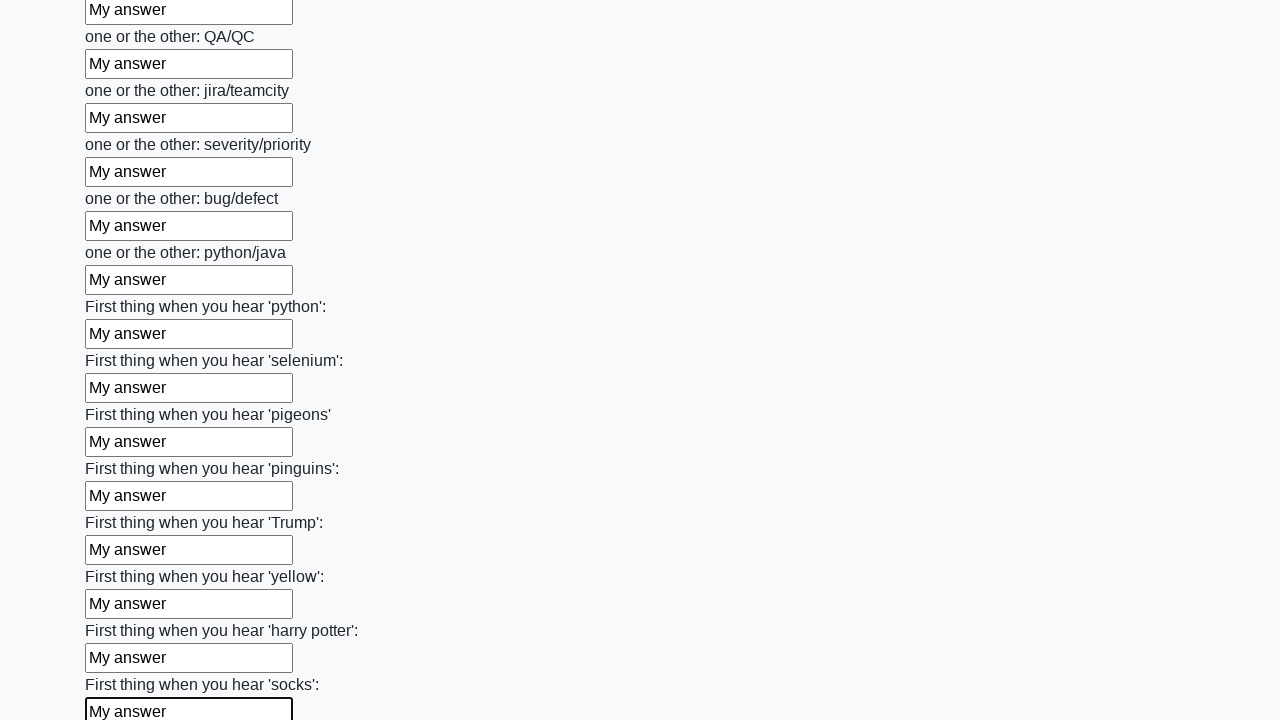

Clicked submit button at (123, 611) on button.btn
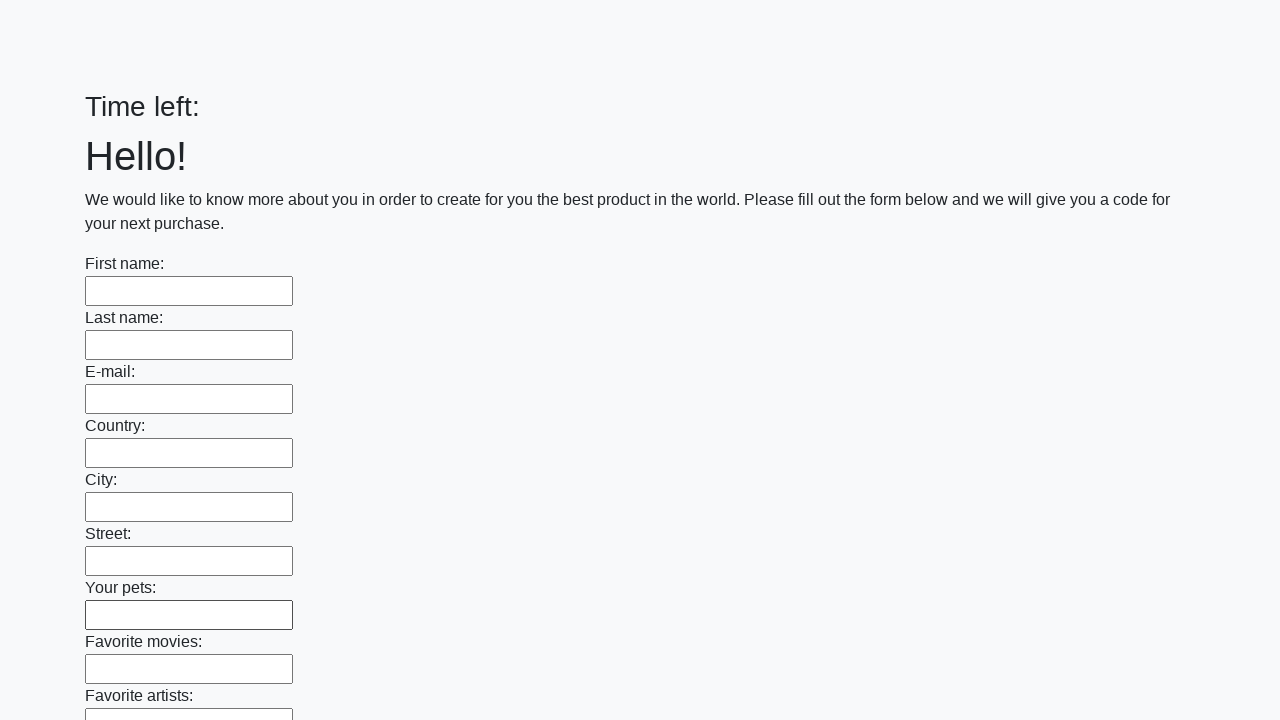

Waited for form submission response
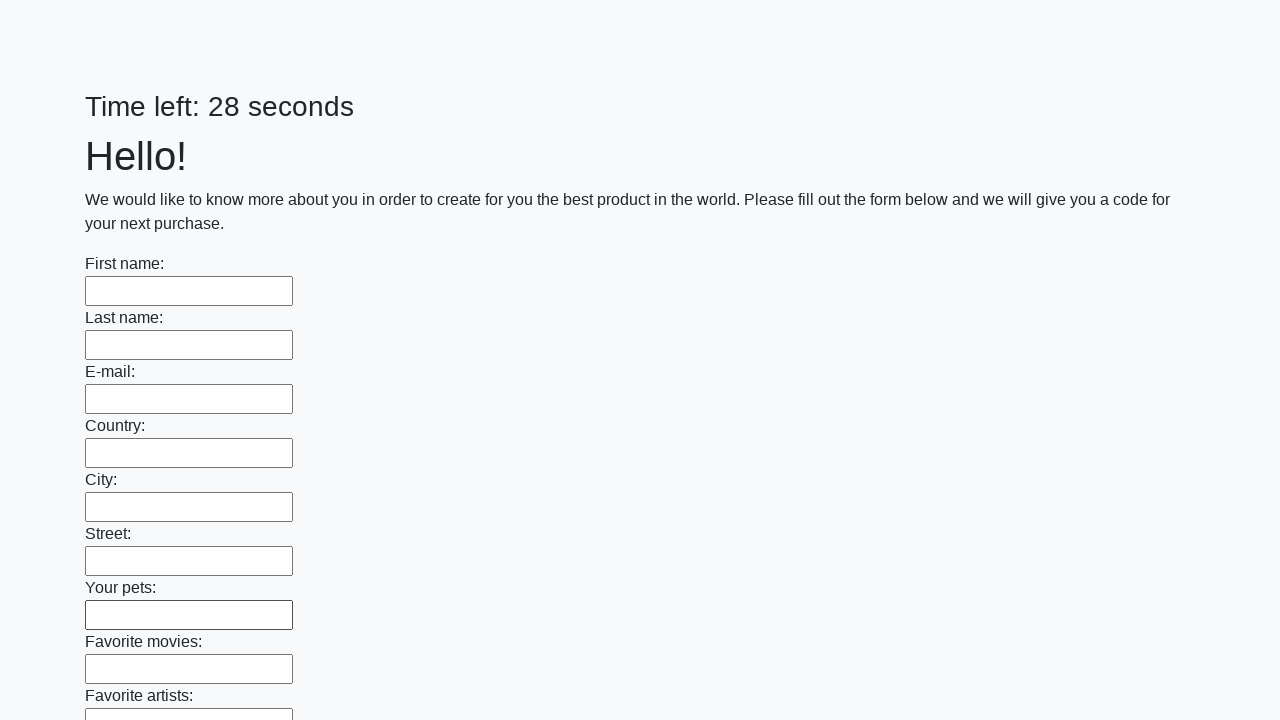

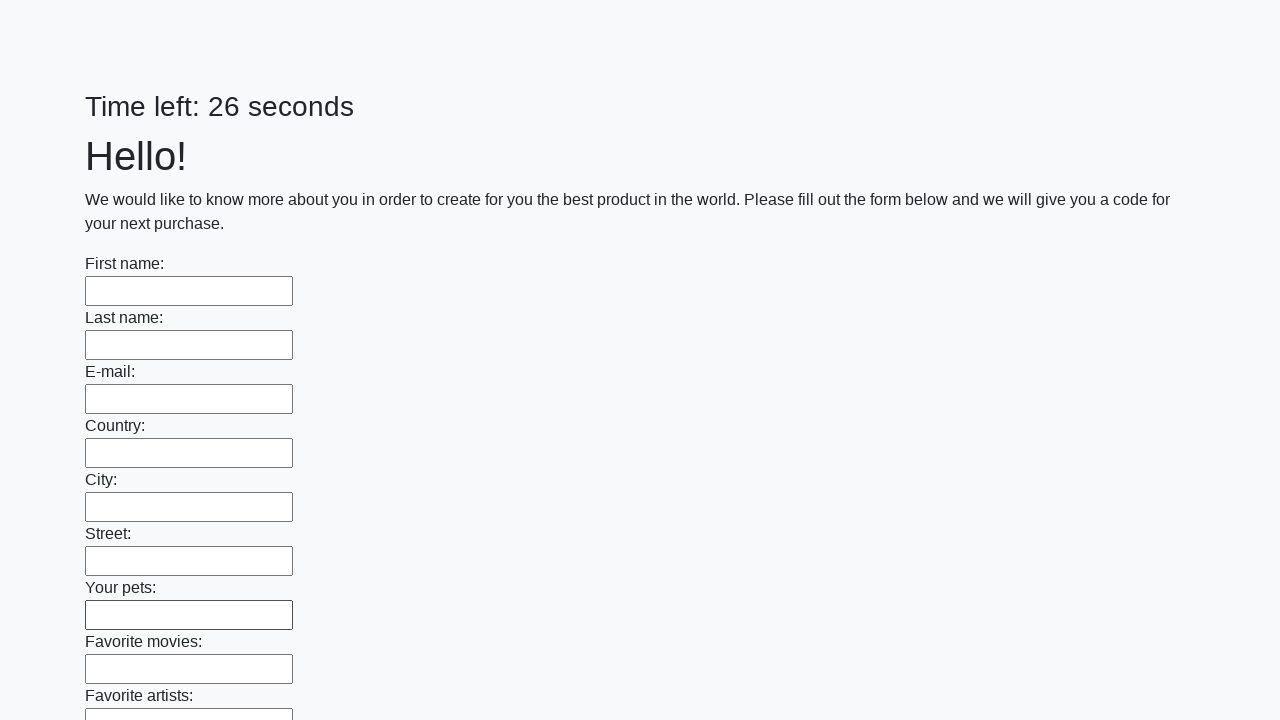